Demonstrates element highlighting by locating the "Demos" link and repeatedly toggling its visual style (border and color) using JavaScript execution to create a flashing effect.

Starting URL: http://jqueryui.com/

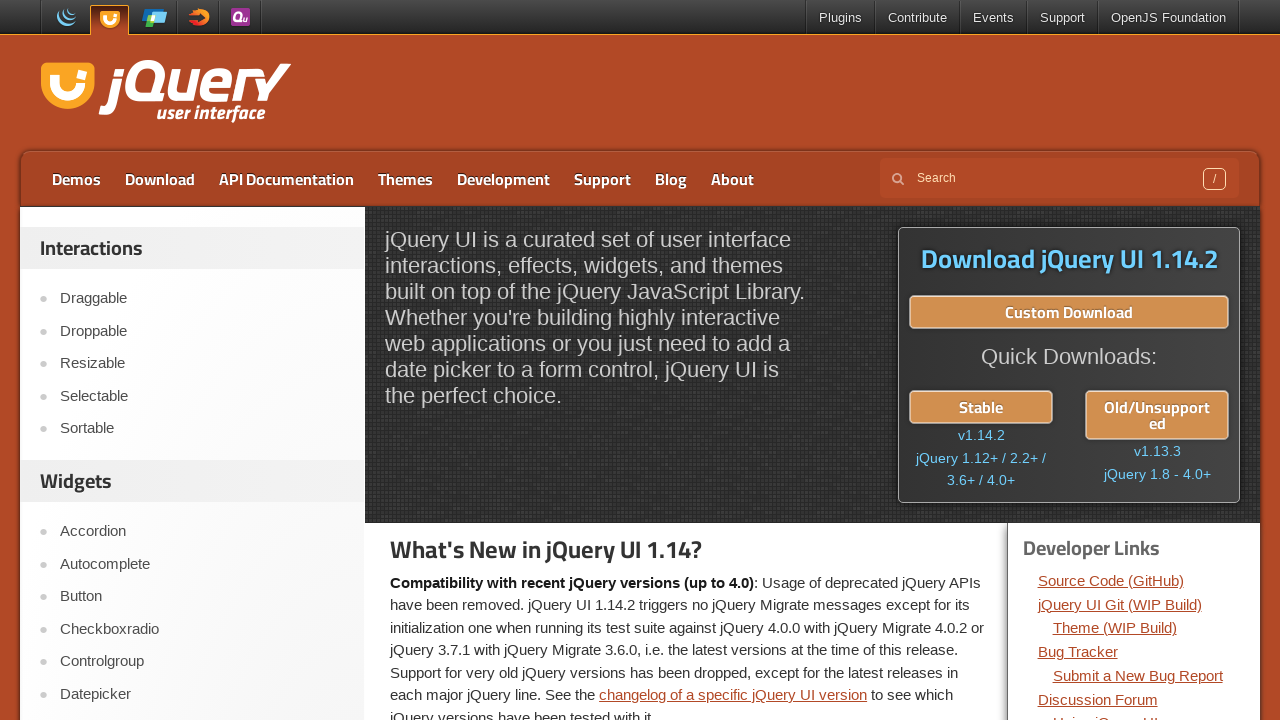

Located the 'Demos' link element on the page
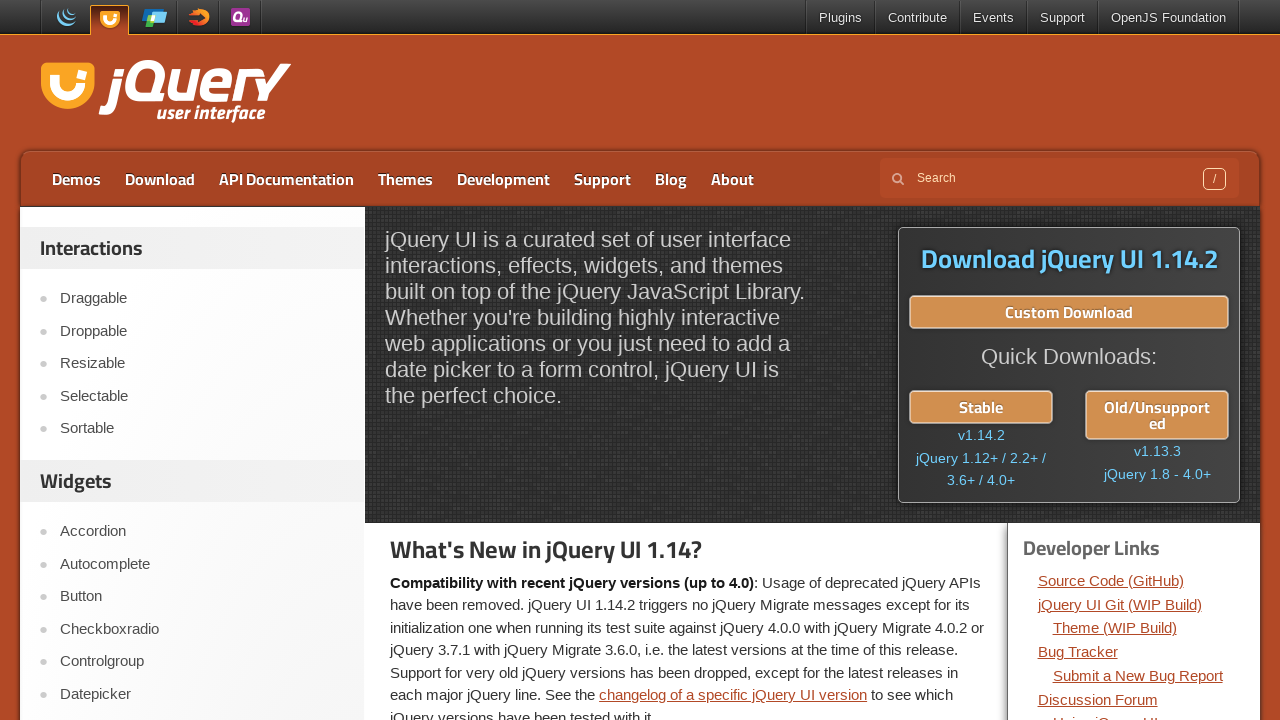

Applied yellow color and green dotted border highlight to 'Demos' link (iteration 1/20)
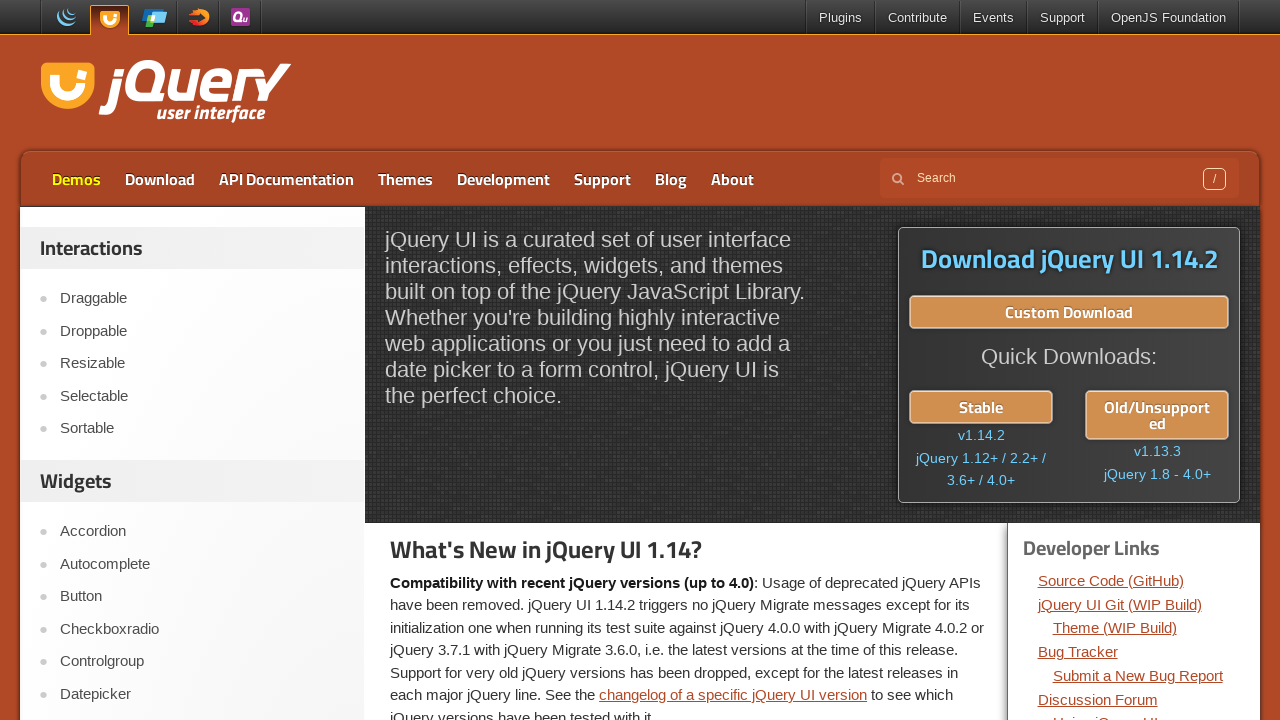

Waited 300ms for highlight visibility
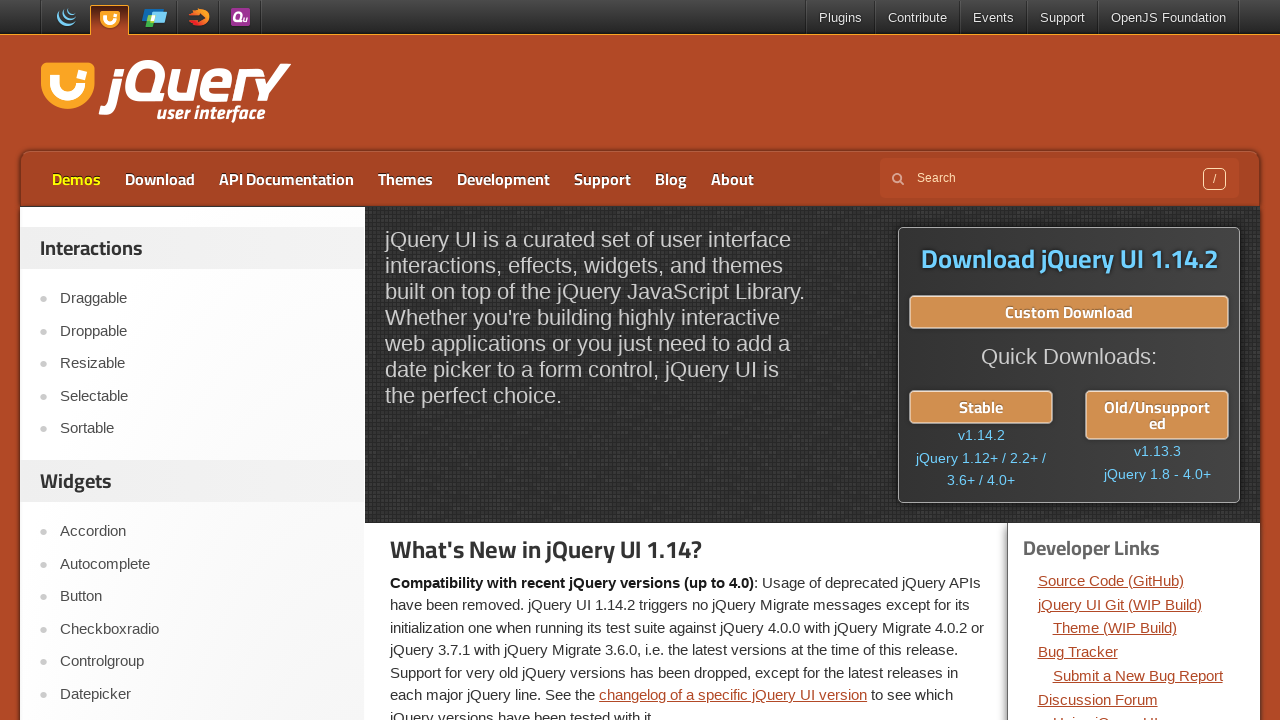

Removed highlight by making text transparent (iteration 1/20)
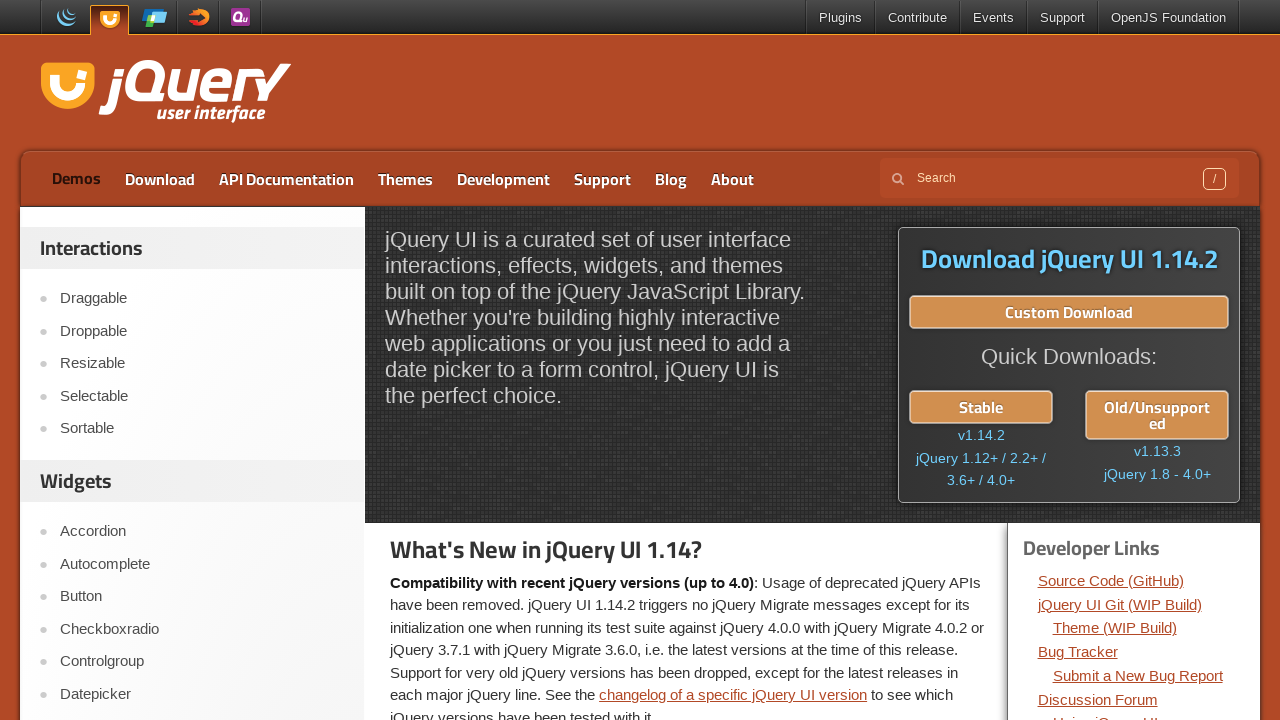

Waited 300ms before next highlight toggle
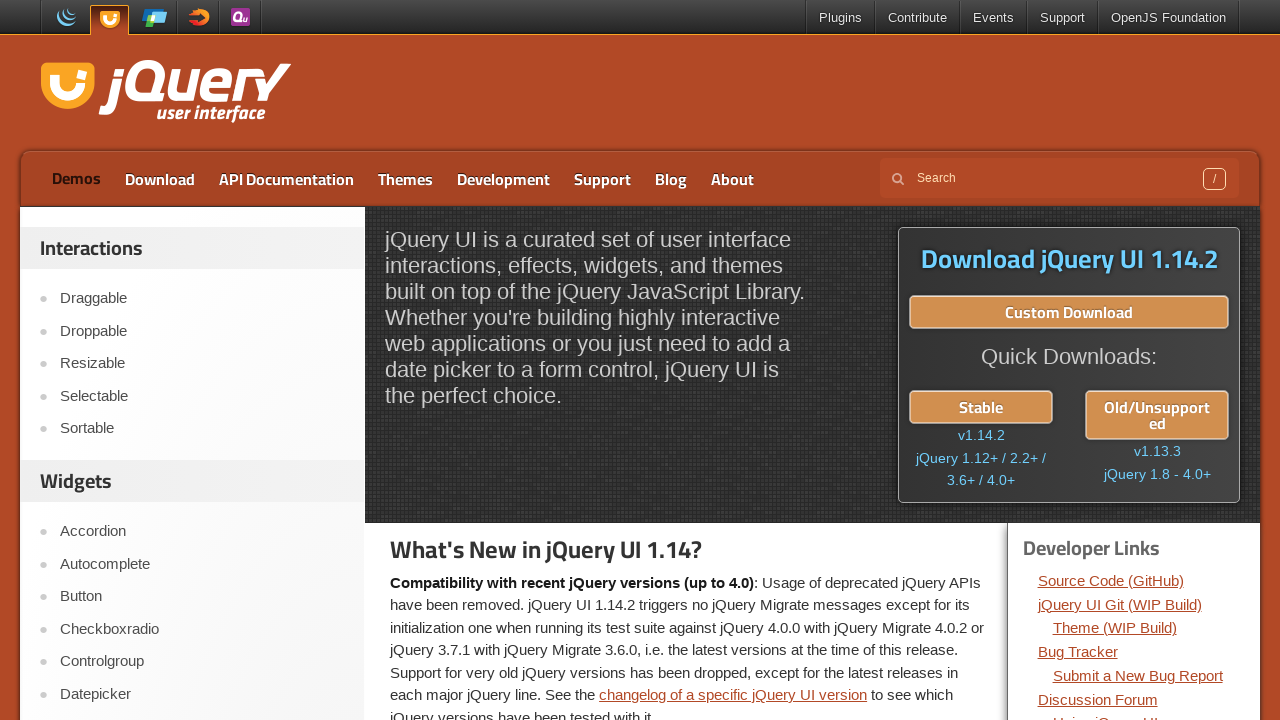

Applied yellow color and green dotted border highlight to 'Demos' link (iteration 2/20)
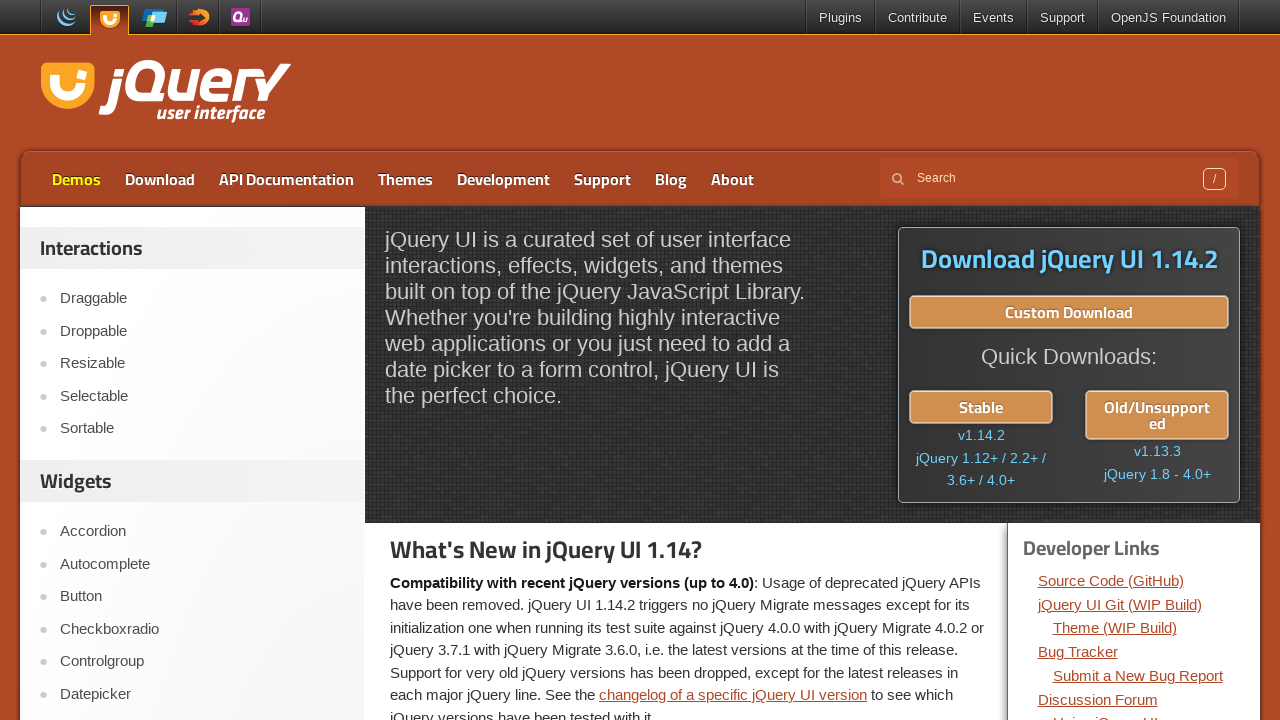

Waited 300ms for highlight visibility
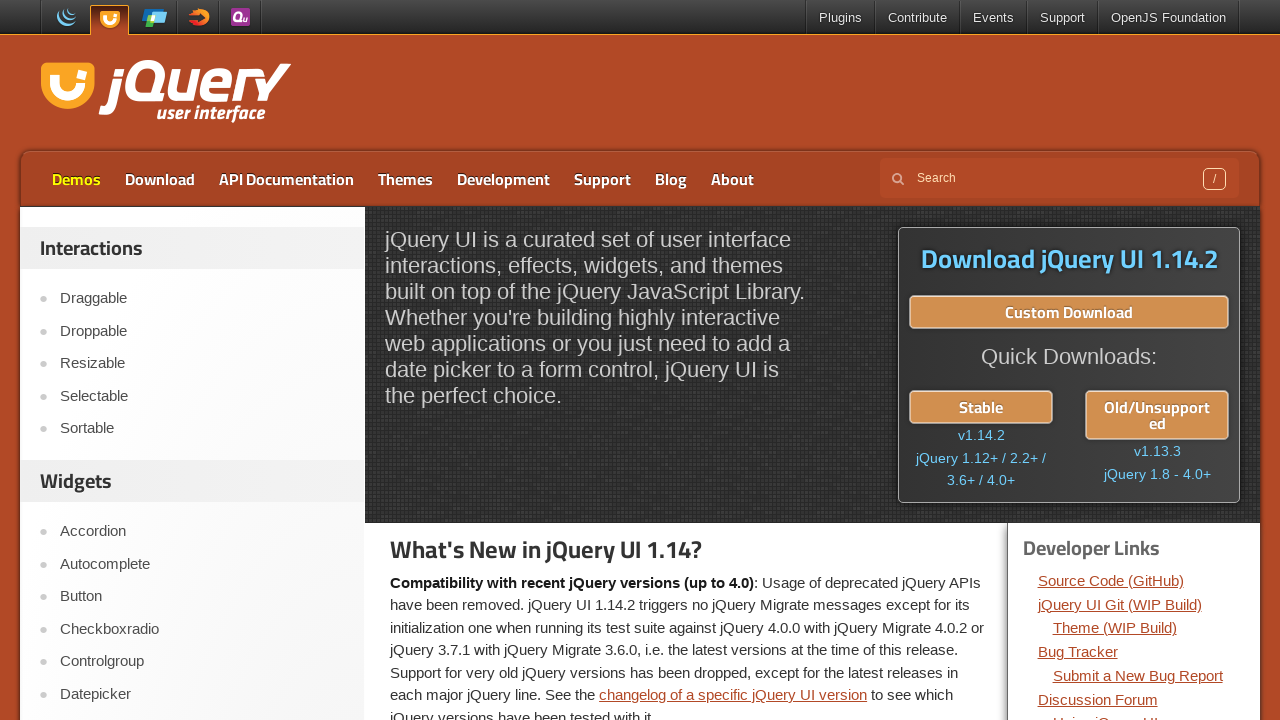

Removed highlight by making text transparent (iteration 2/20)
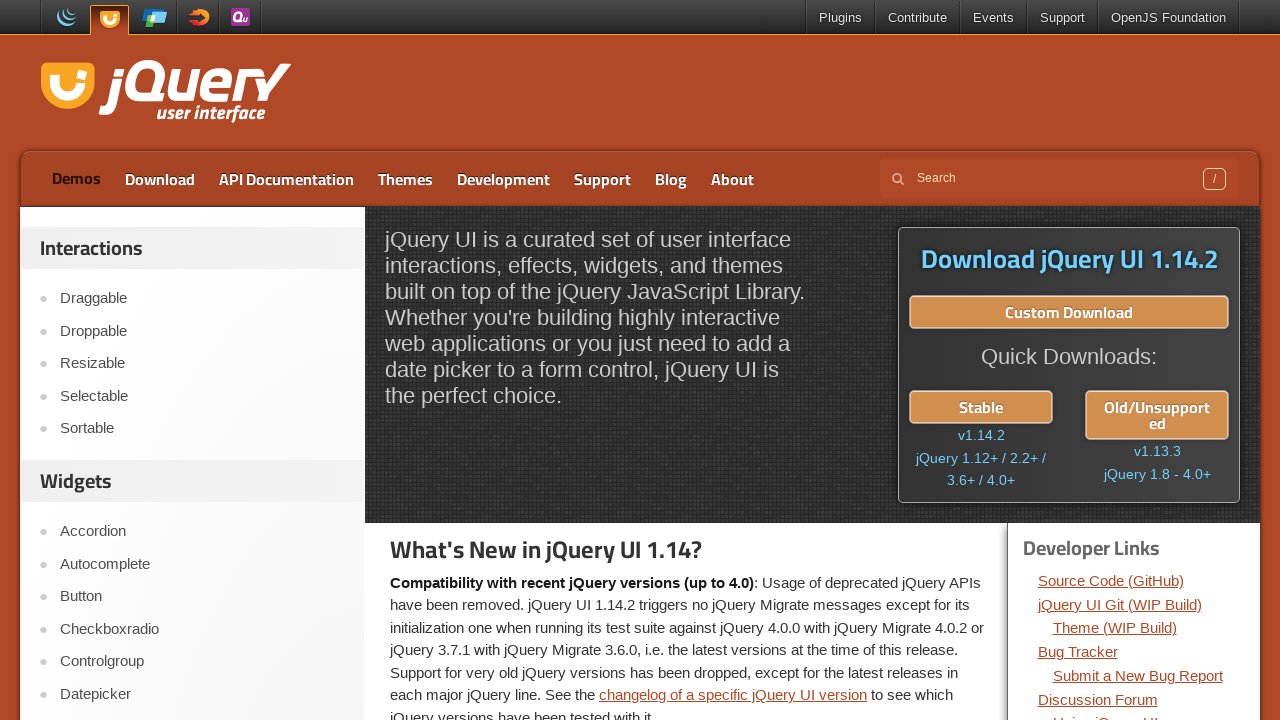

Waited 300ms before next highlight toggle
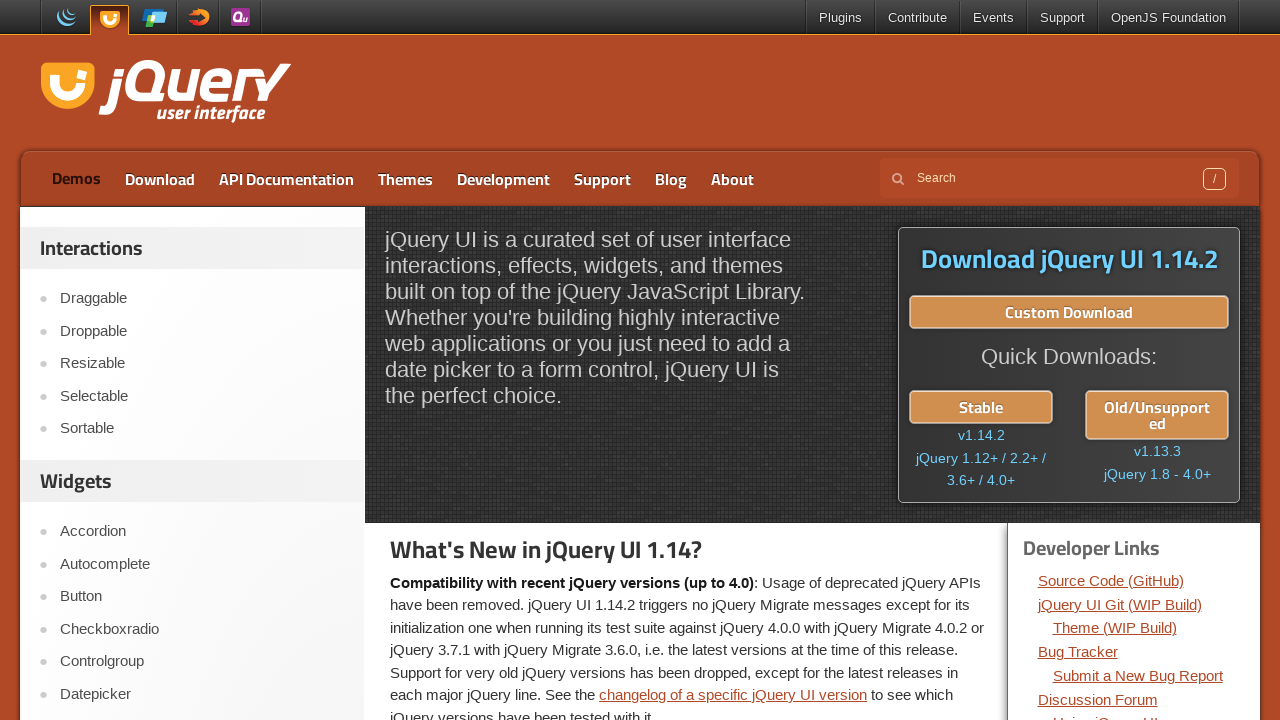

Applied yellow color and green dotted border highlight to 'Demos' link (iteration 3/20)
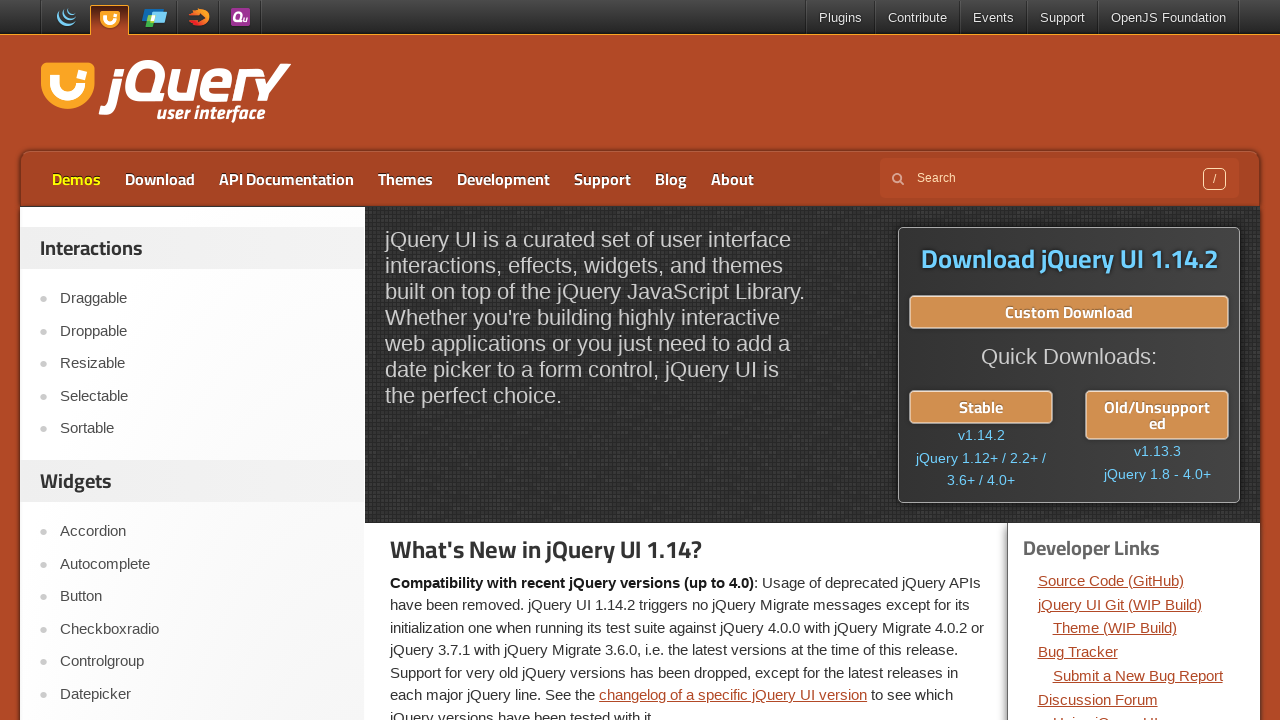

Waited 300ms for highlight visibility
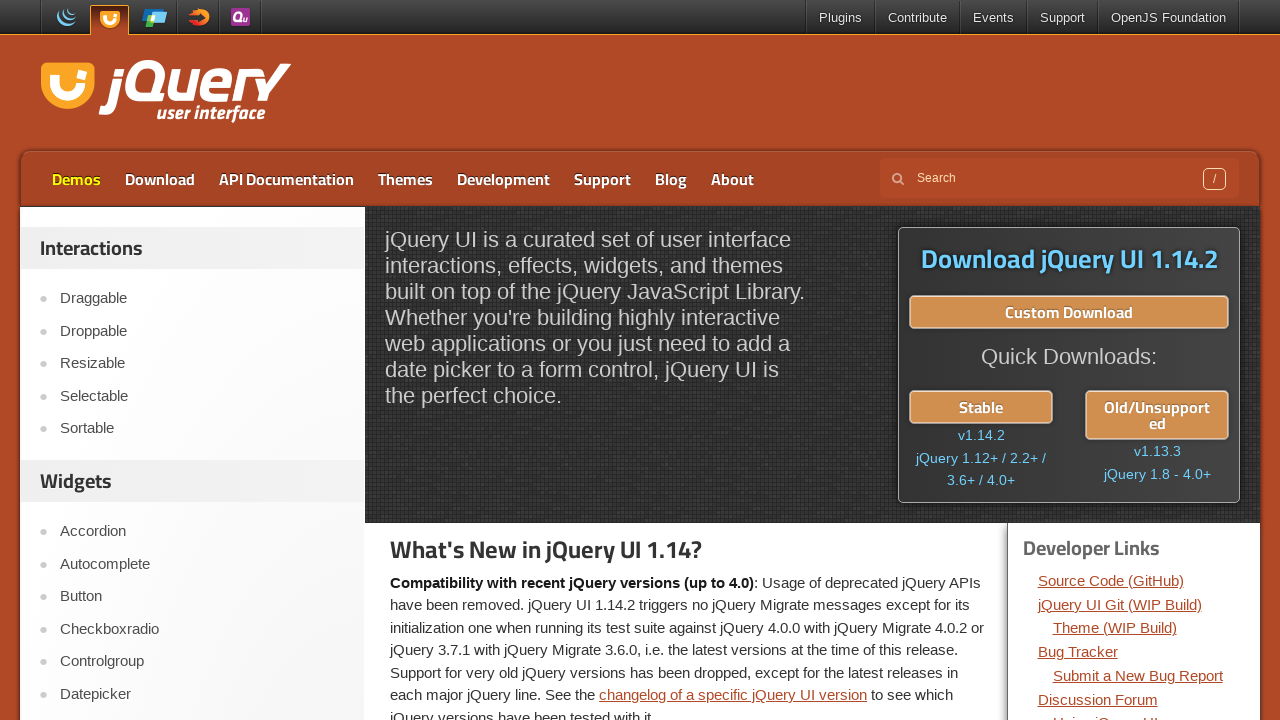

Removed highlight by making text transparent (iteration 3/20)
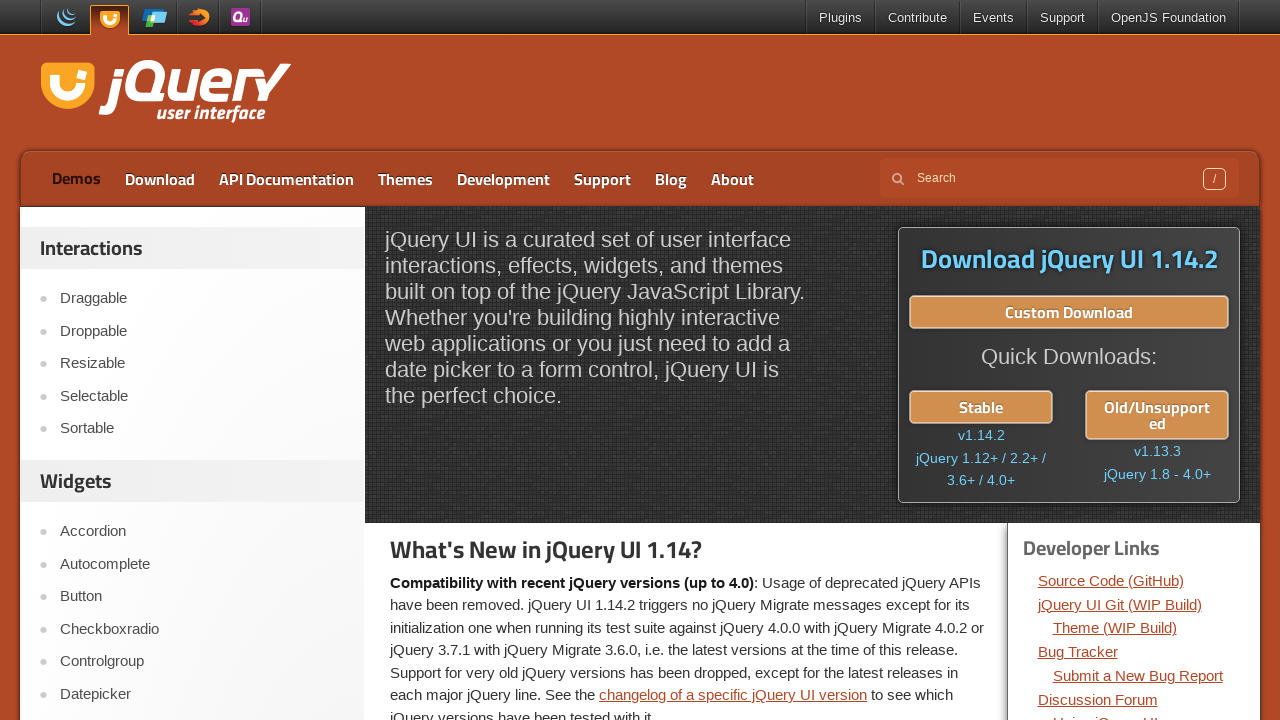

Waited 300ms before next highlight toggle
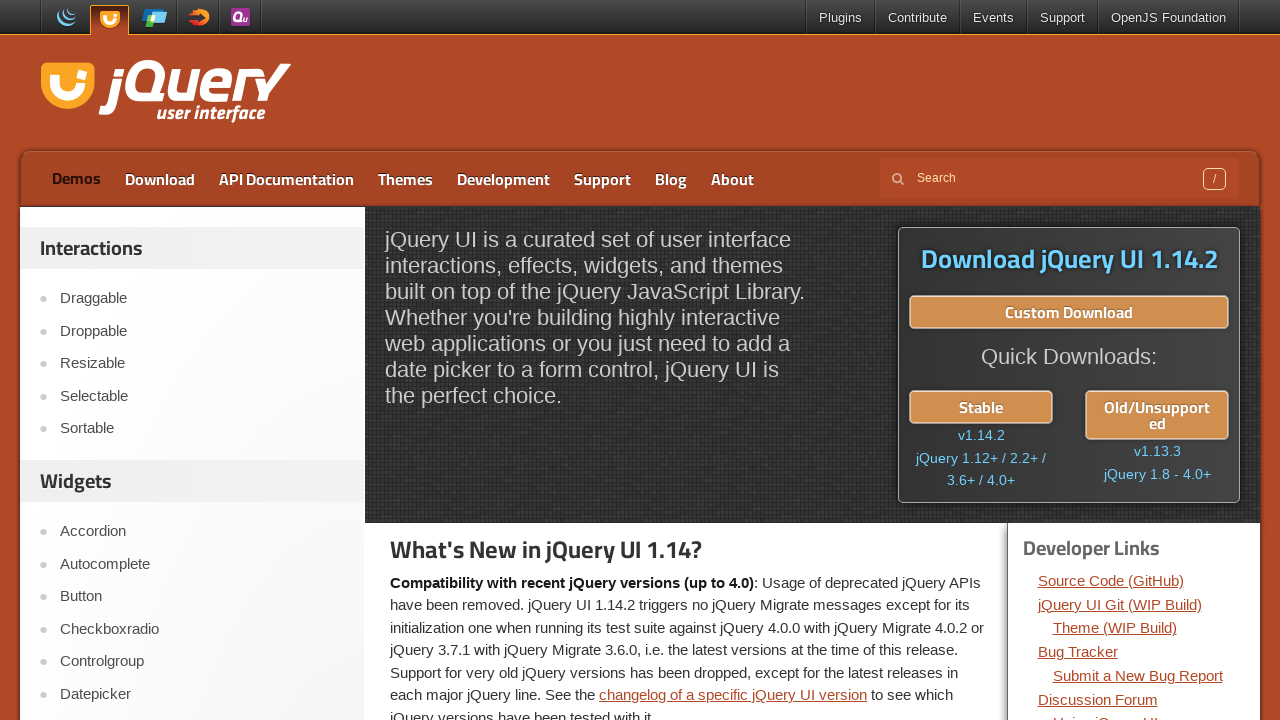

Applied yellow color and green dotted border highlight to 'Demos' link (iteration 4/20)
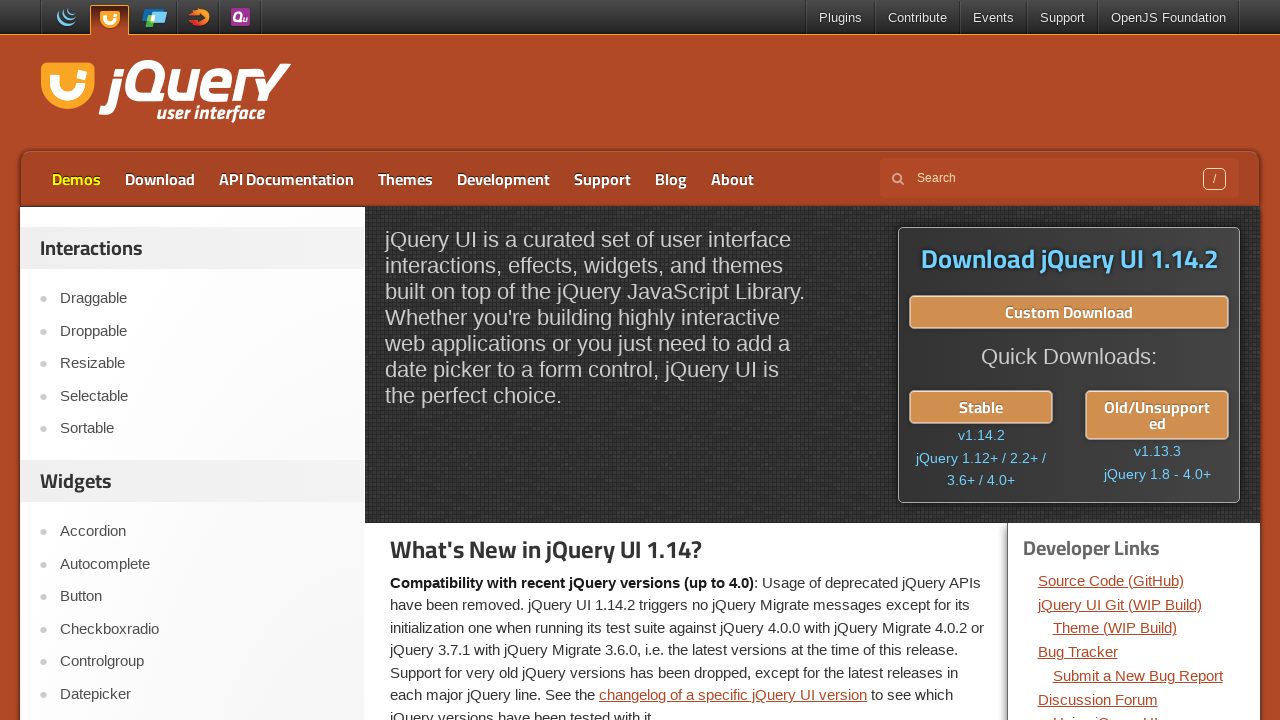

Waited 300ms for highlight visibility
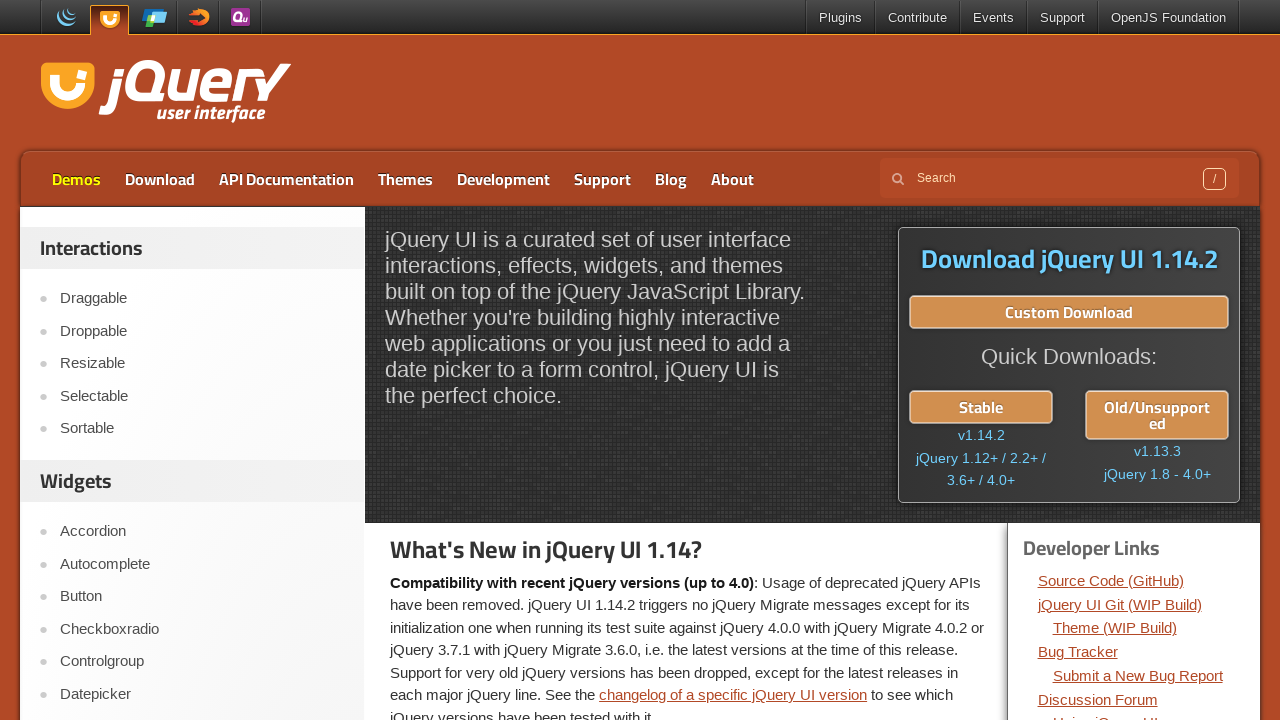

Removed highlight by making text transparent (iteration 4/20)
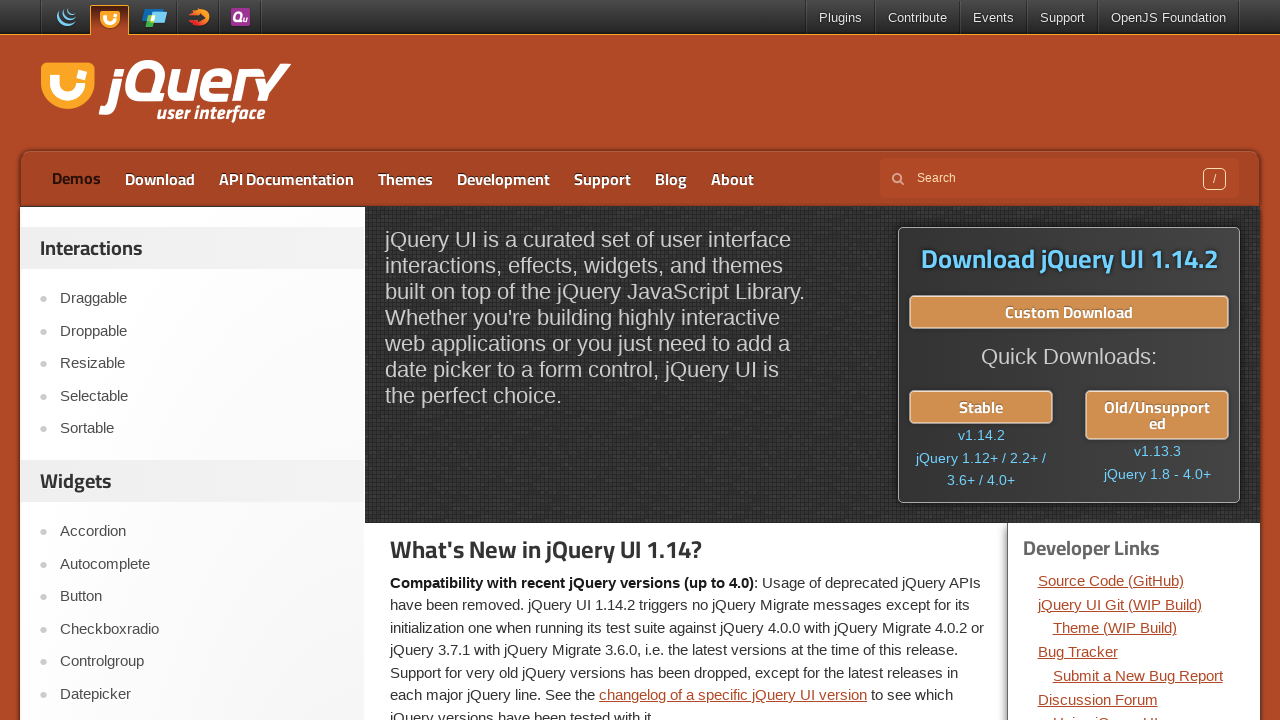

Waited 300ms before next highlight toggle
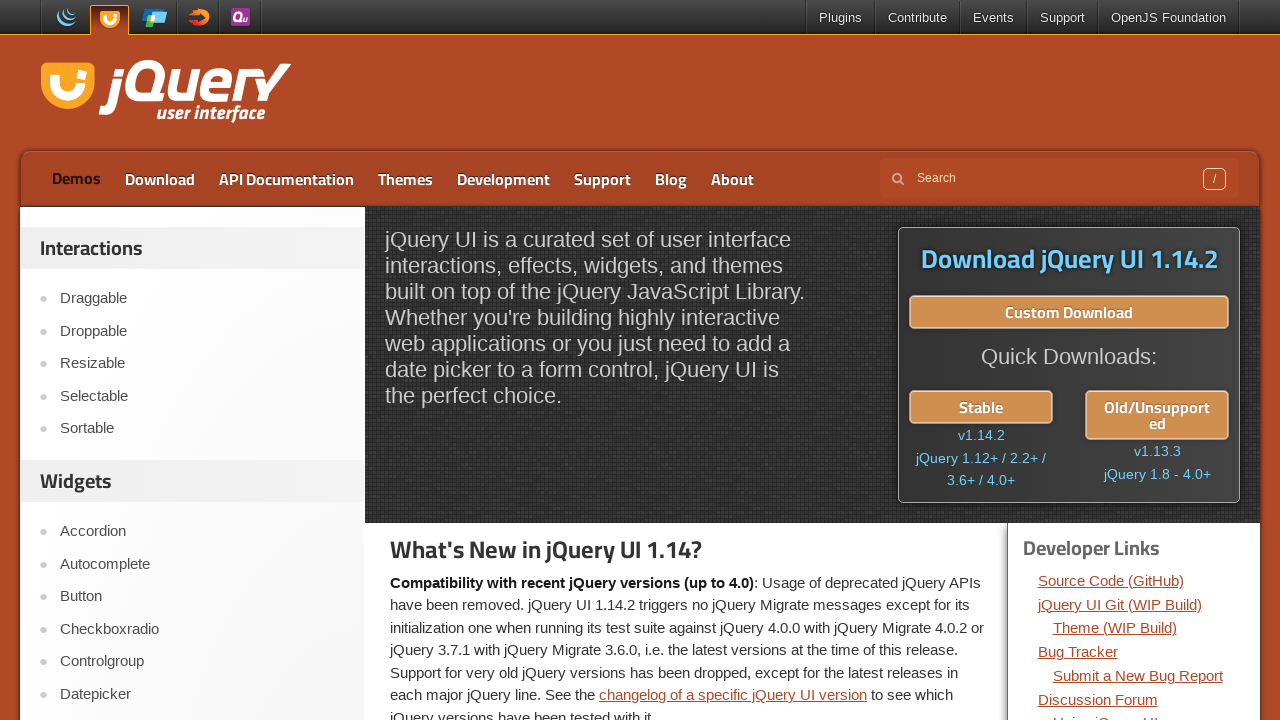

Applied yellow color and green dotted border highlight to 'Demos' link (iteration 5/20)
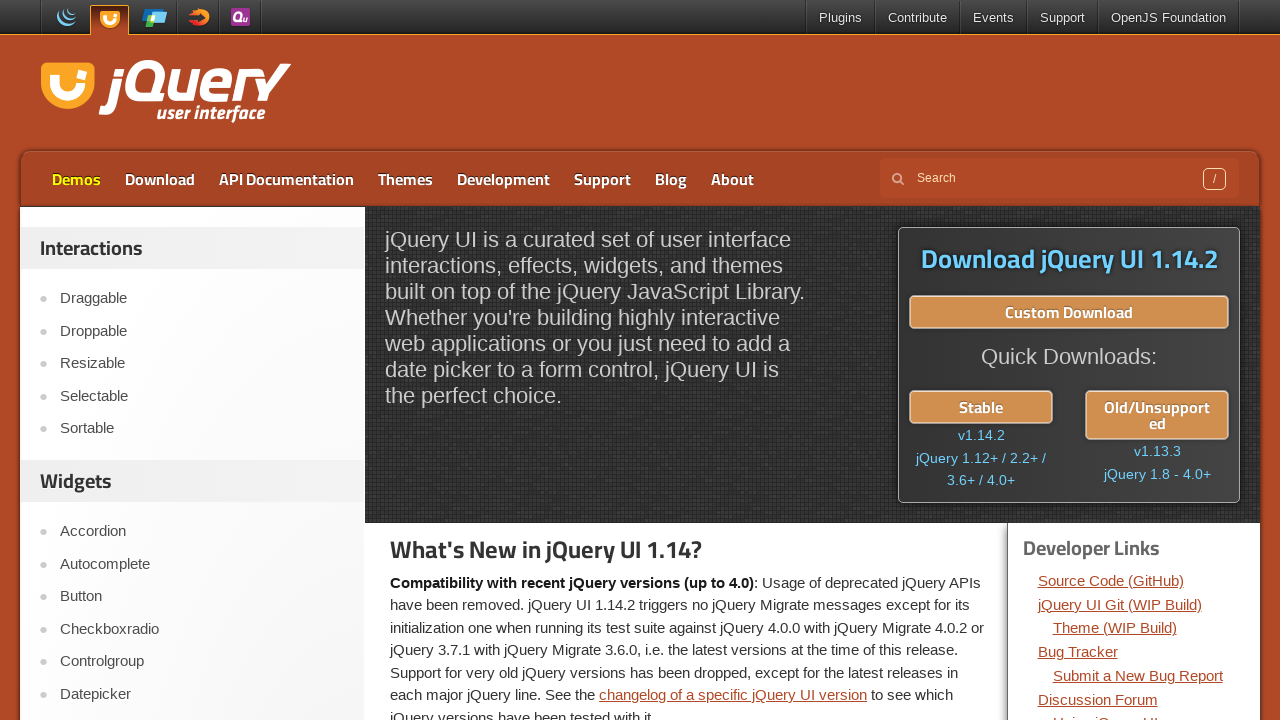

Waited 300ms for highlight visibility
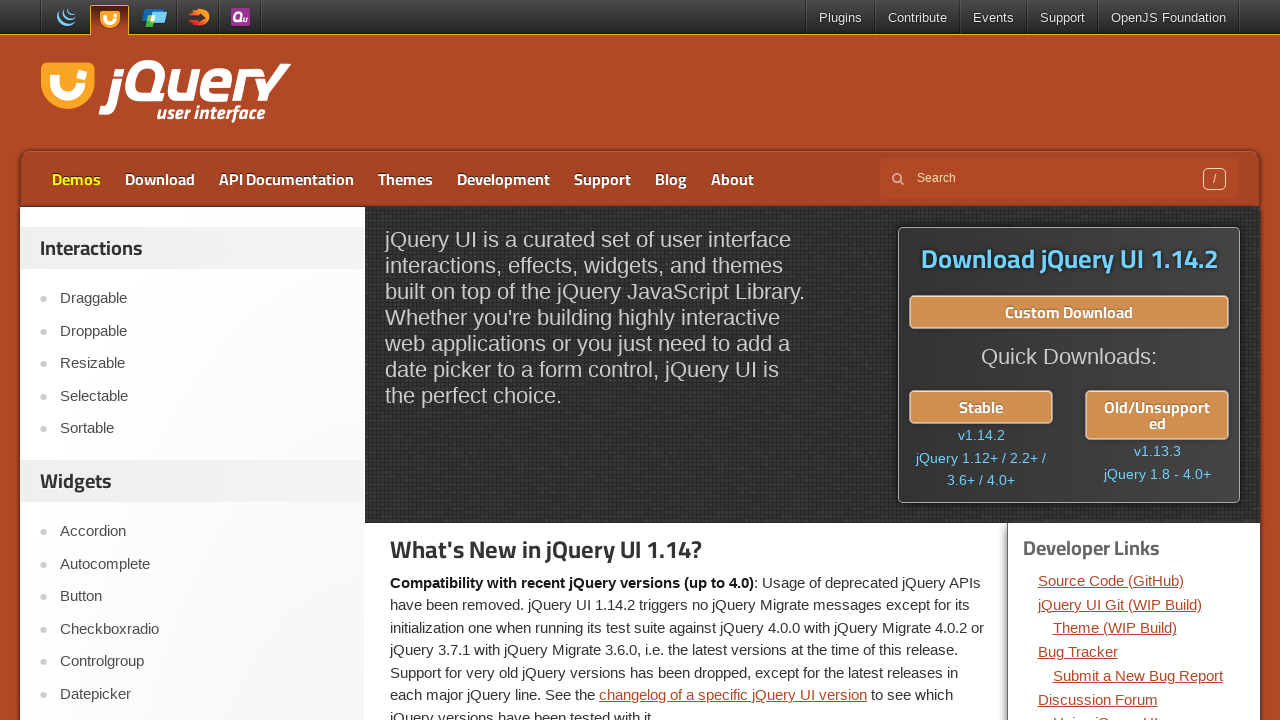

Removed highlight by making text transparent (iteration 5/20)
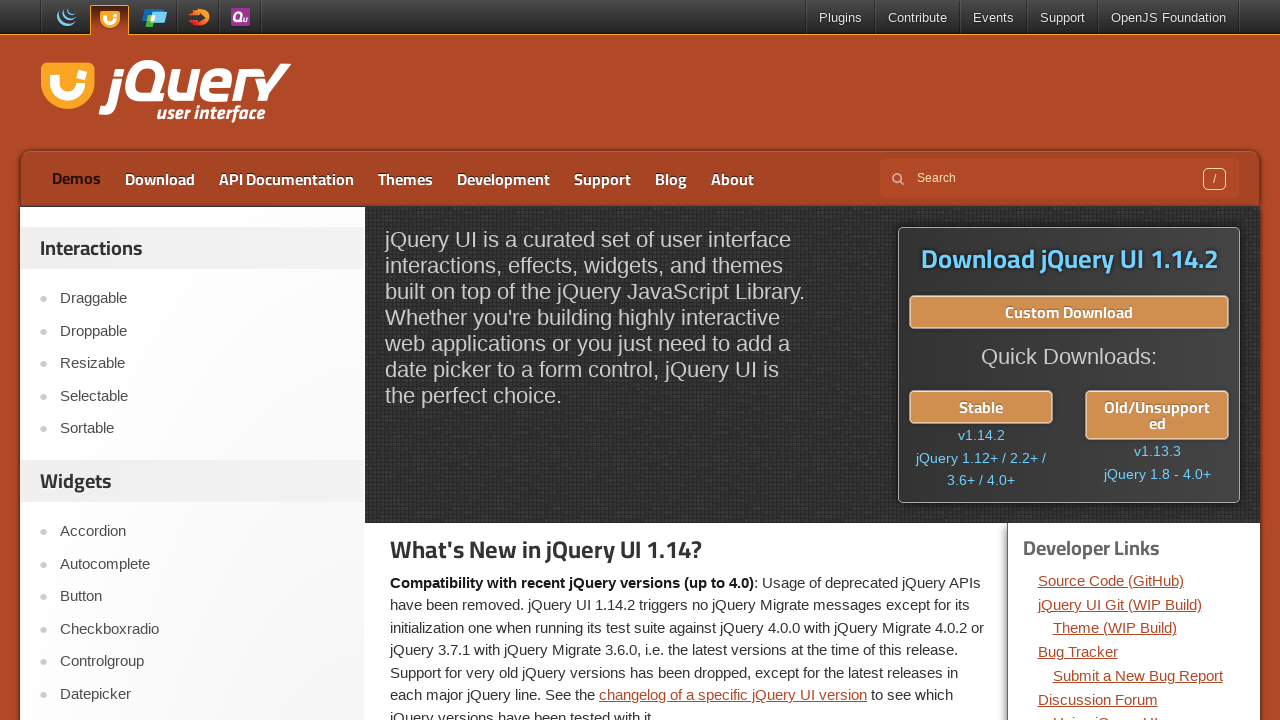

Waited 300ms before next highlight toggle
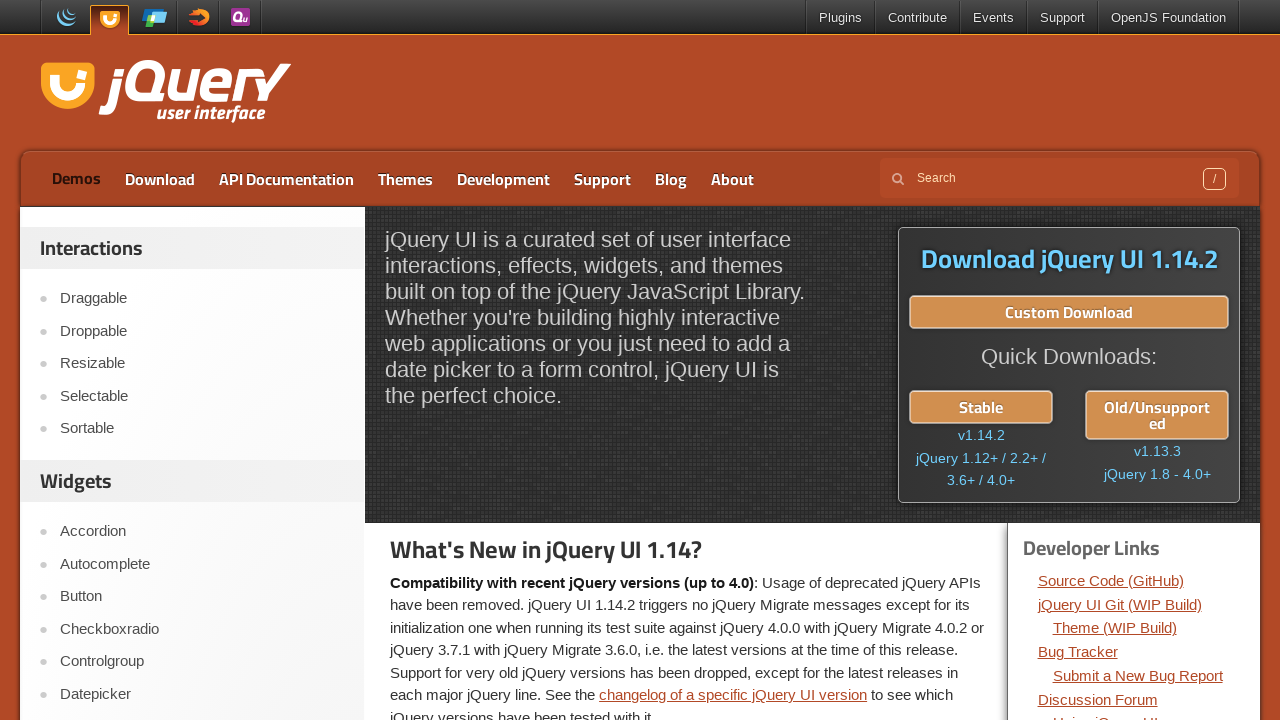

Applied yellow color and green dotted border highlight to 'Demos' link (iteration 6/20)
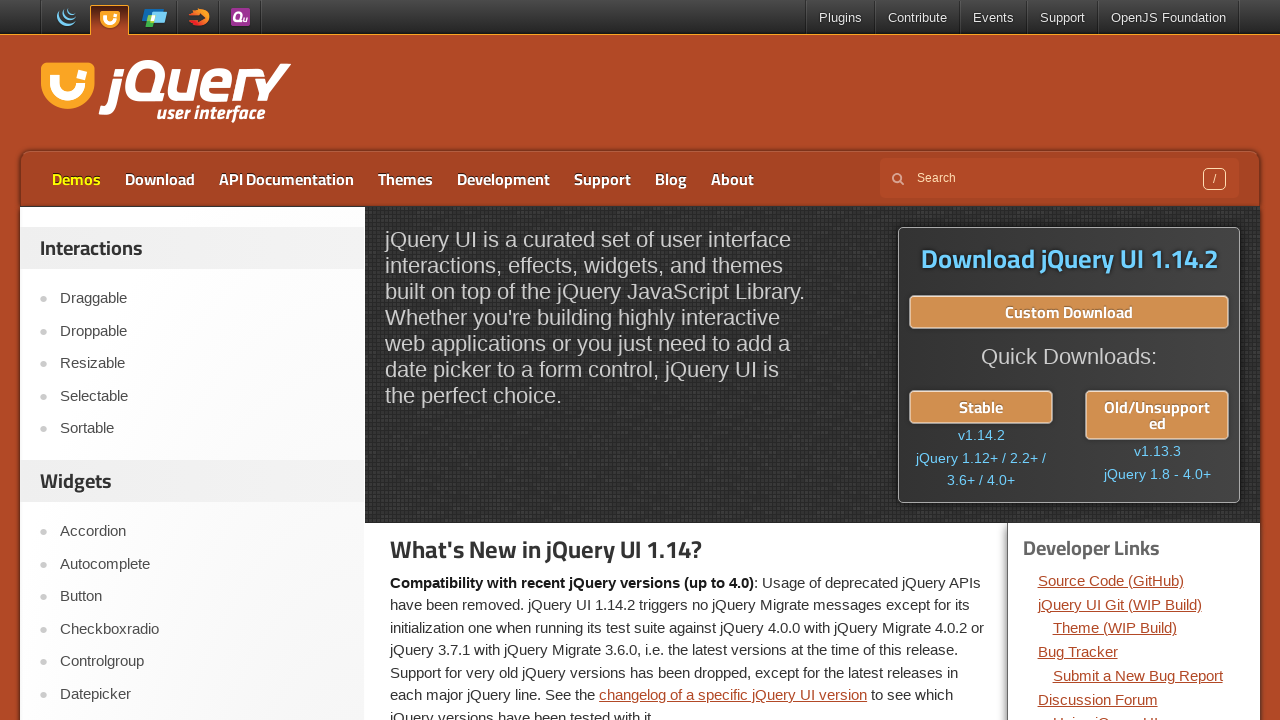

Waited 300ms for highlight visibility
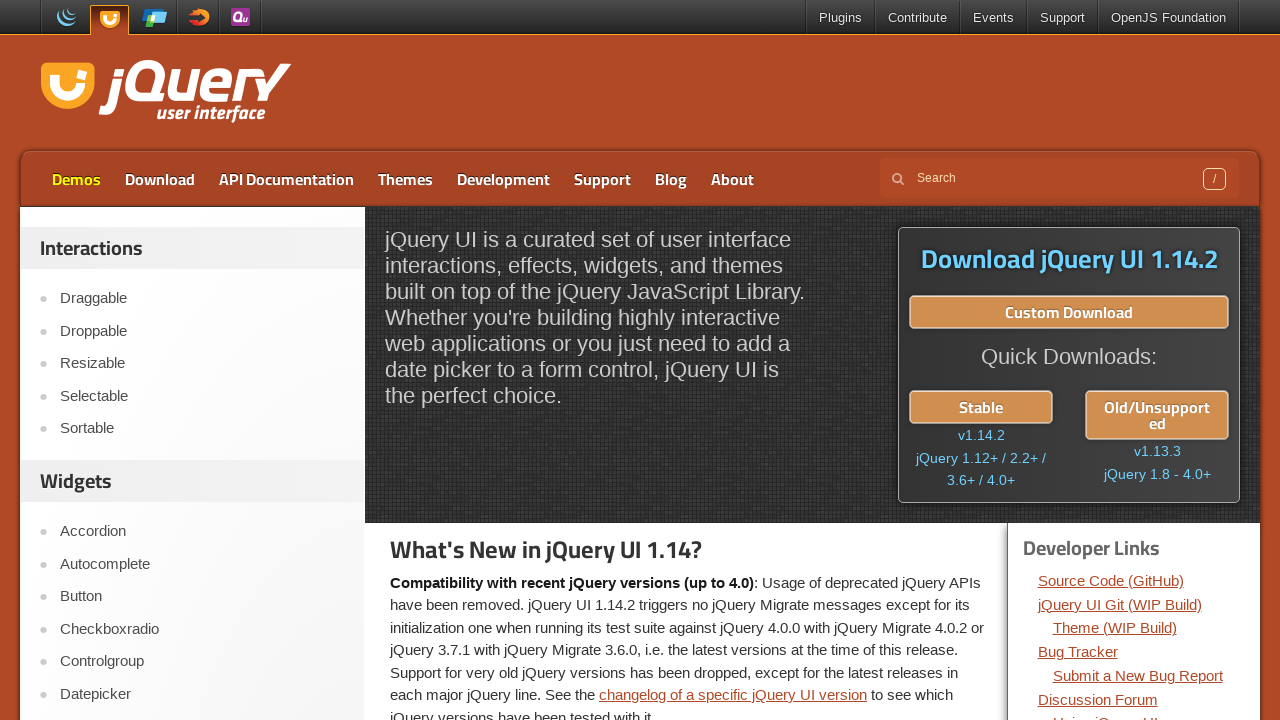

Removed highlight by making text transparent (iteration 6/20)
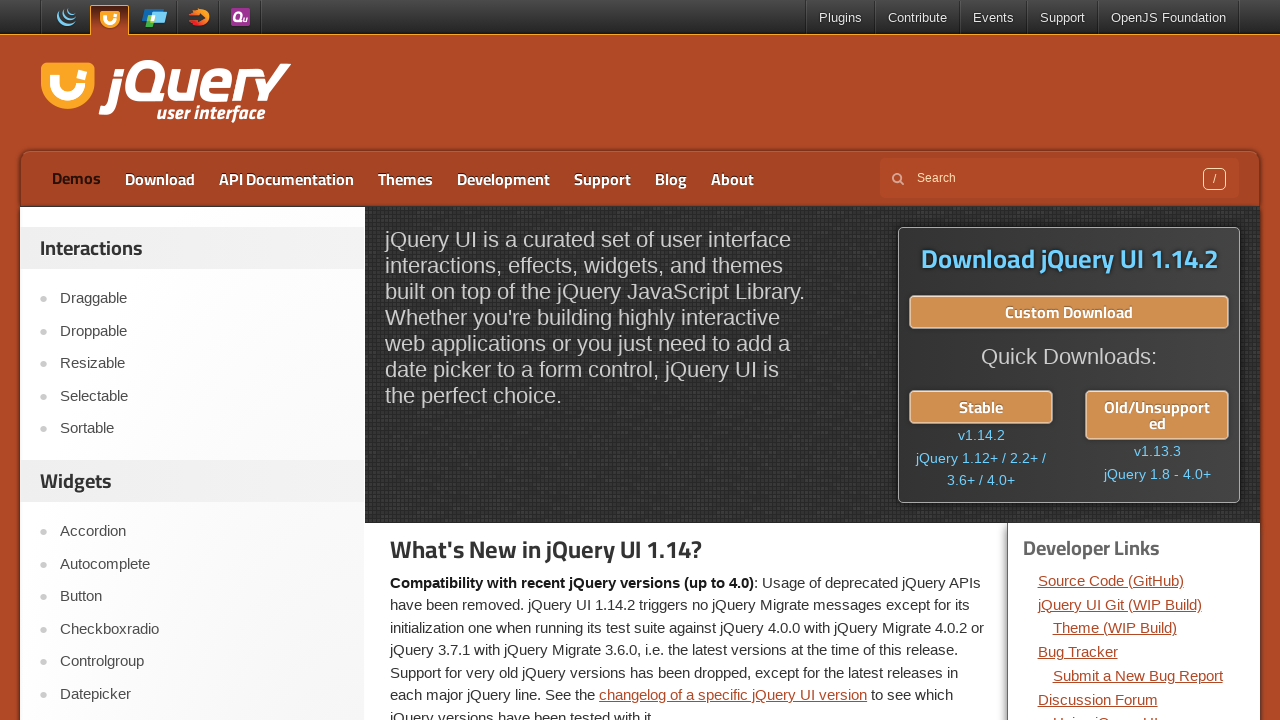

Waited 300ms before next highlight toggle
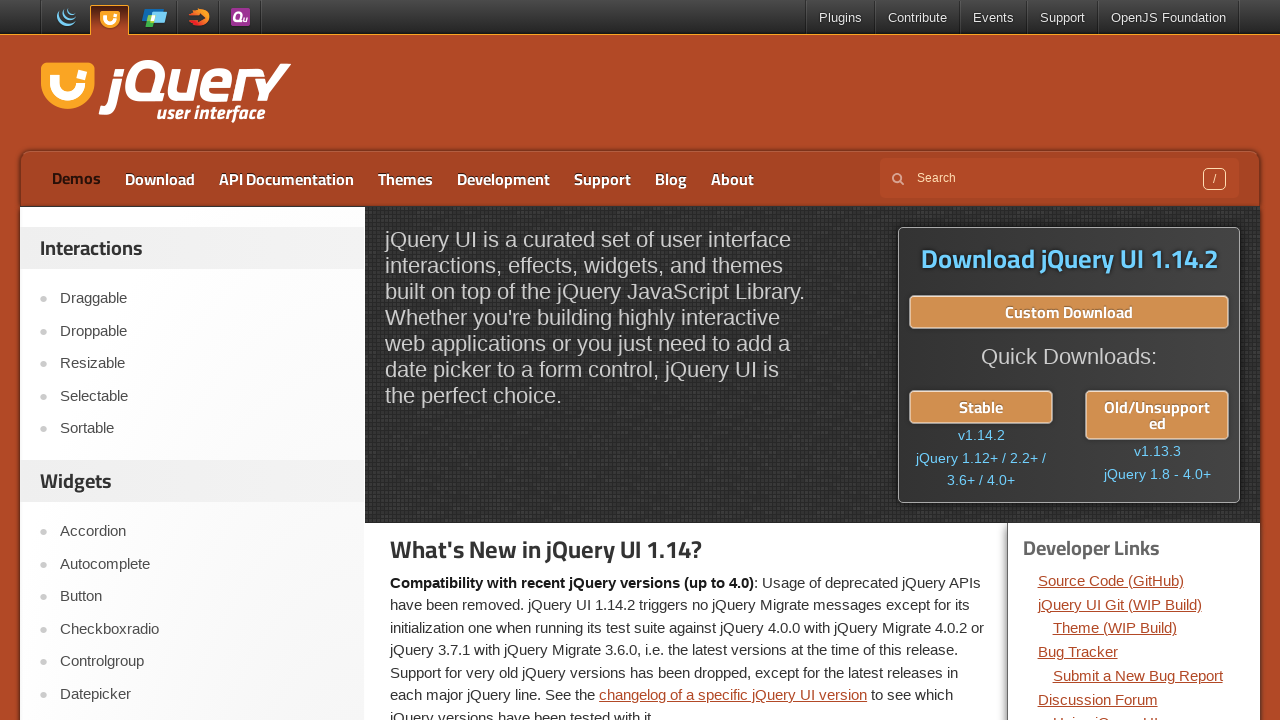

Applied yellow color and green dotted border highlight to 'Demos' link (iteration 7/20)
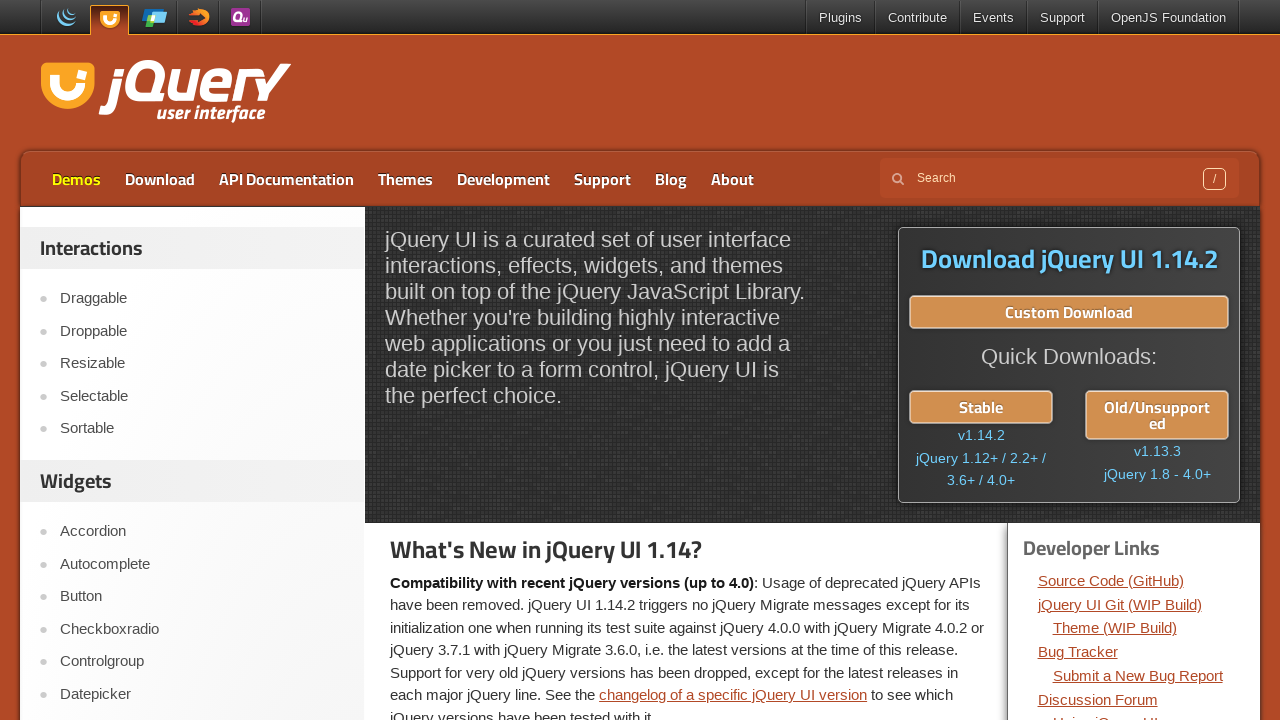

Waited 300ms for highlight visibility
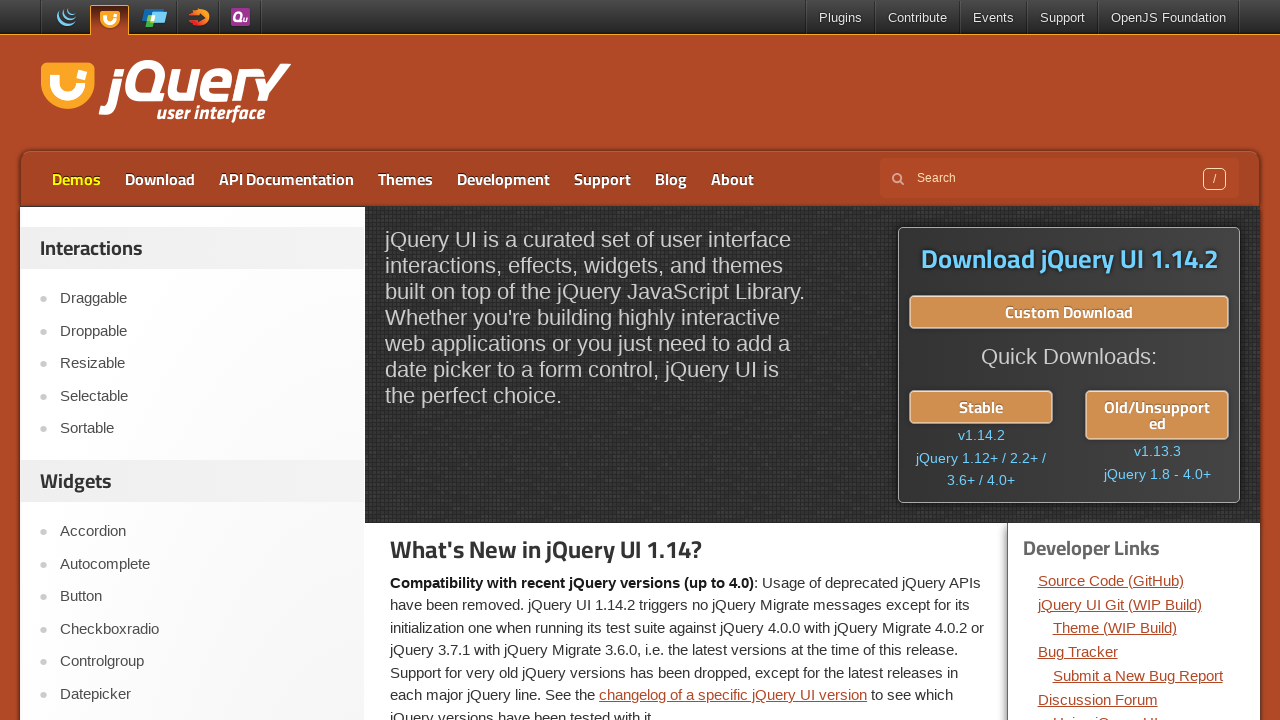

Removed highlight by making text transparent (iteration 7/20)
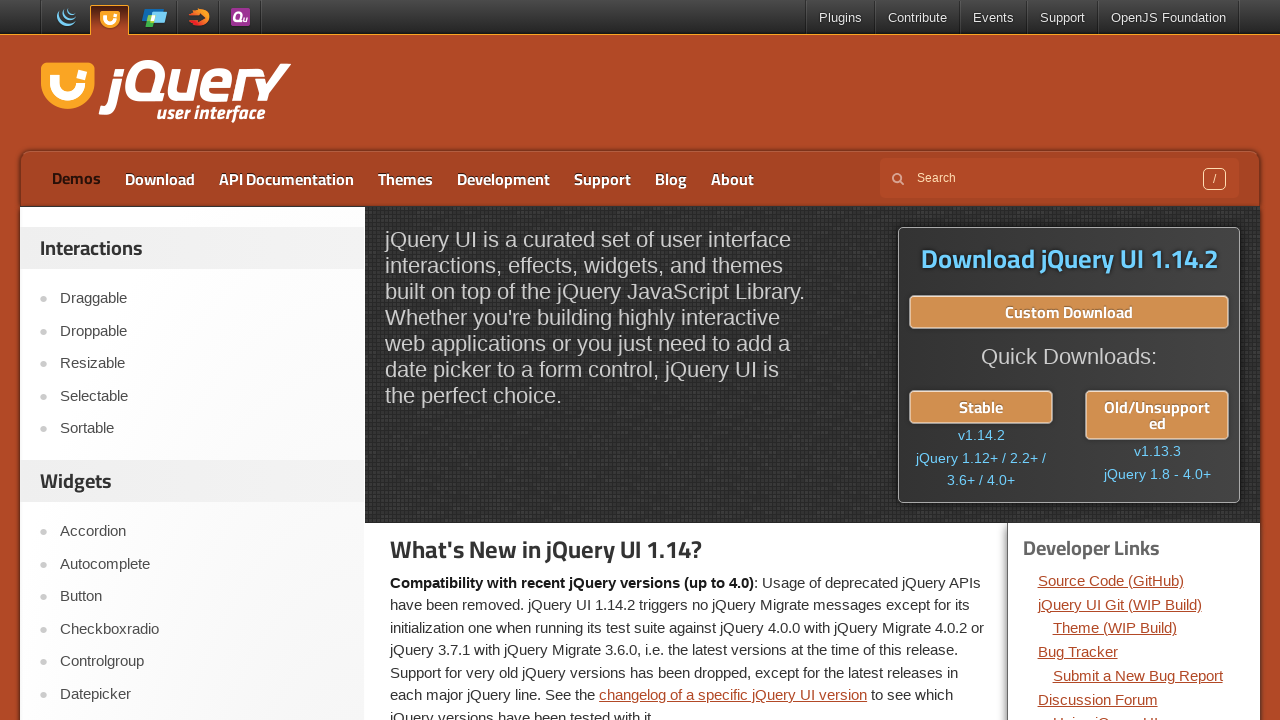

Waited 300ms before next highlight toggle
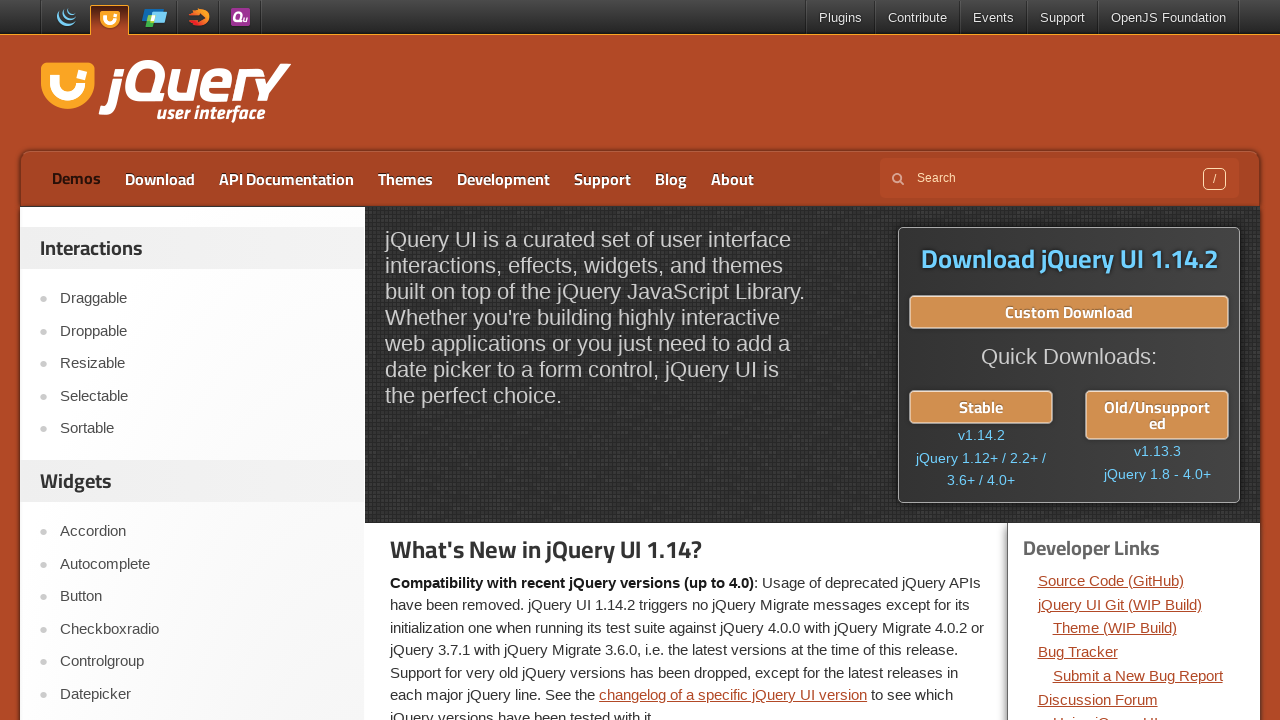

Applied yellow color and green dotted border highlight to 'Demos' link (iteration 8/20)
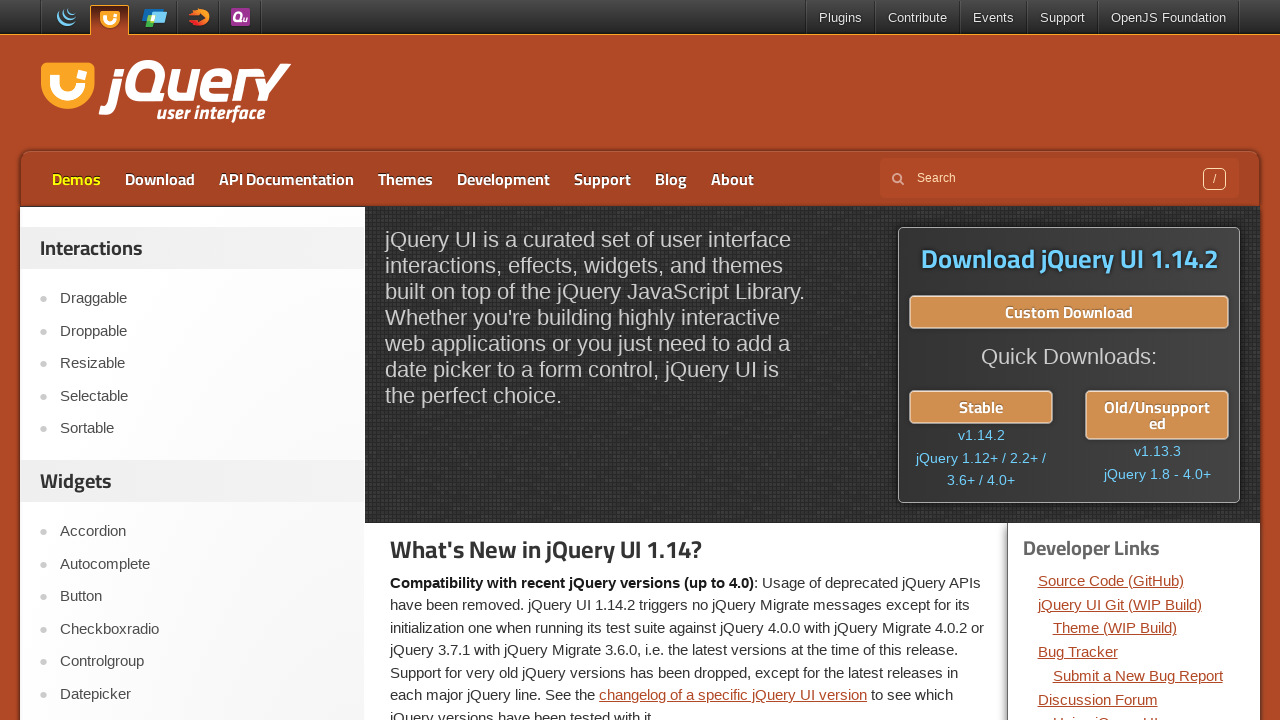

Waited 300ms for highlight visibility
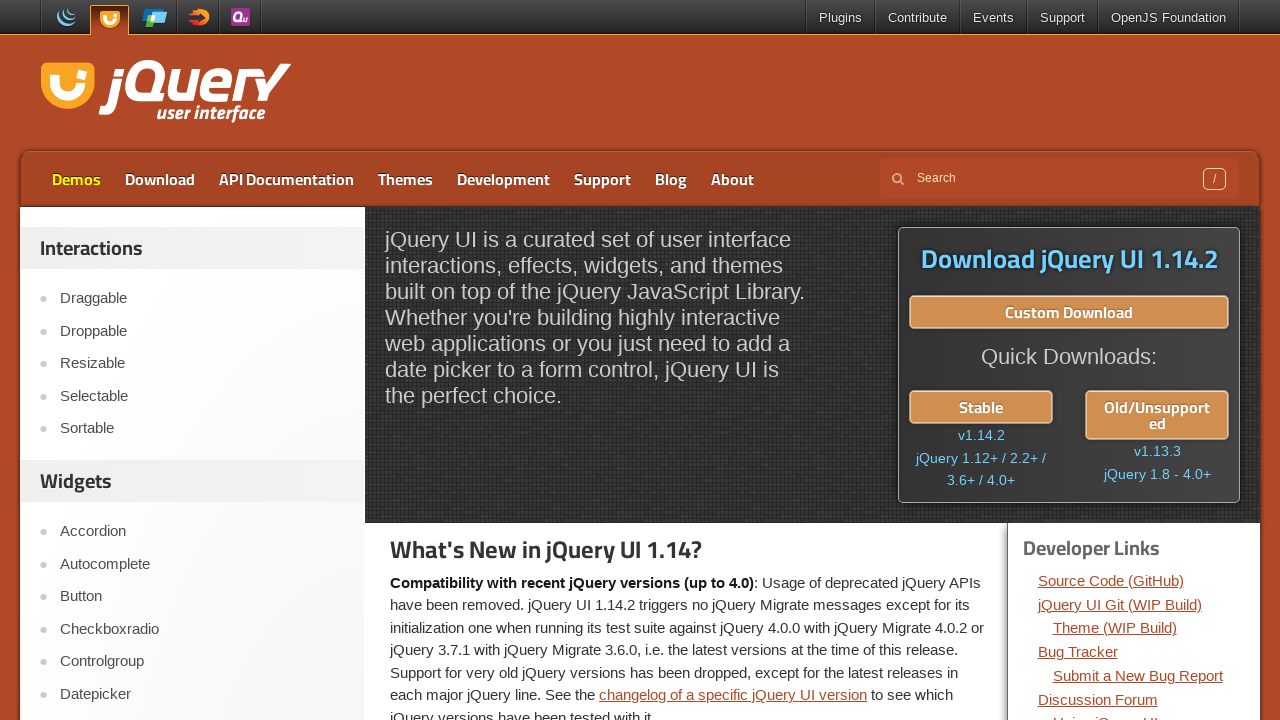

Removed highlight by making text transparent (iteration 8/20)
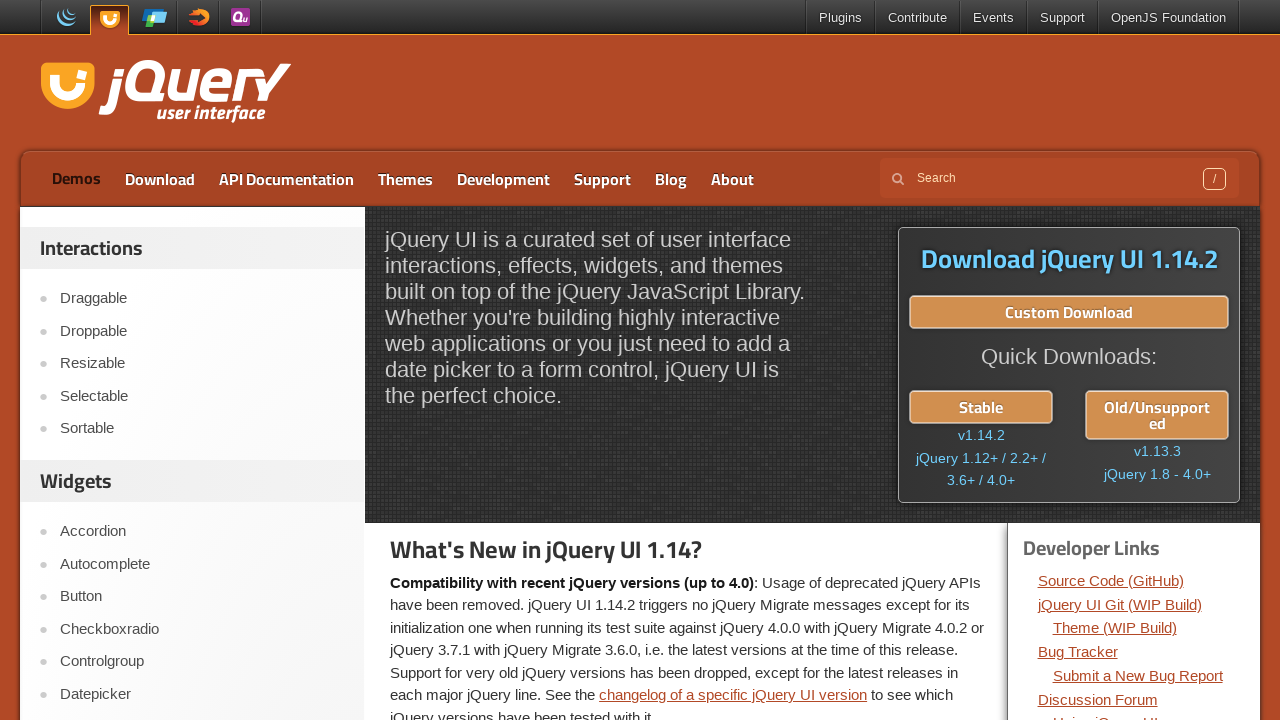

Waited 300ms before next highlight toggle
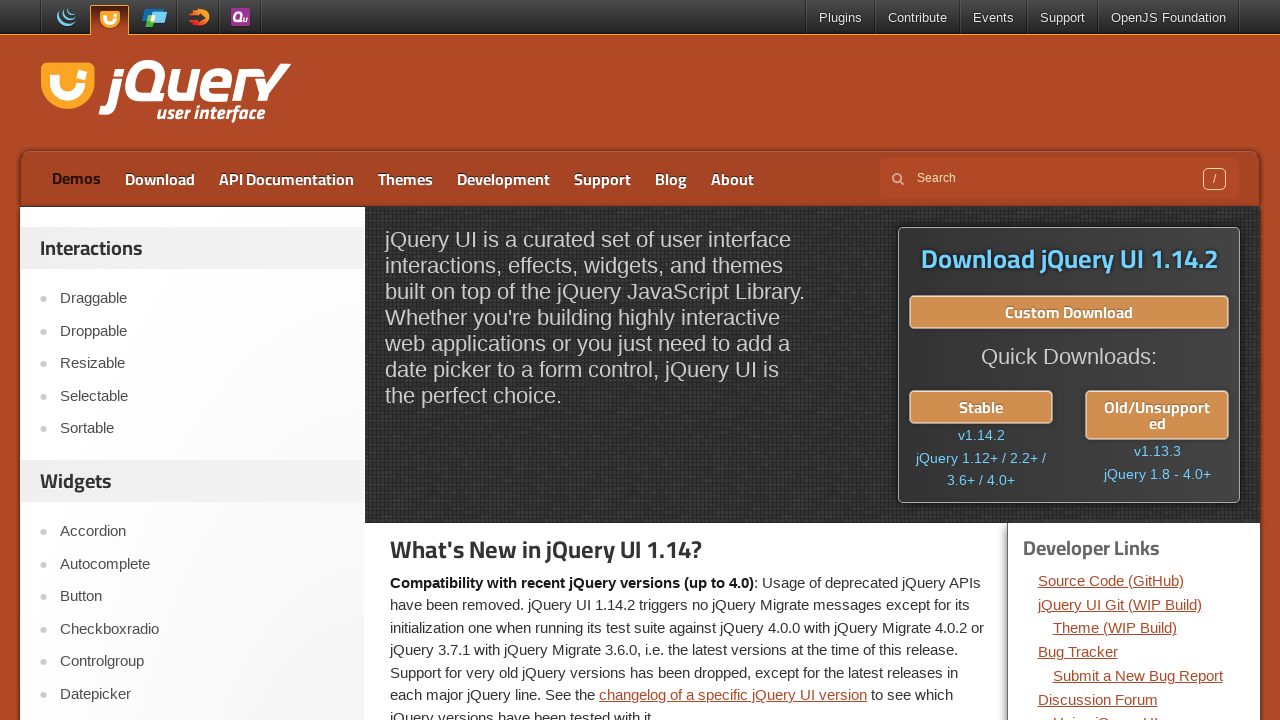

Applied yellow color and green dotted border highlight to 'Demos' link (iteration 9/20)
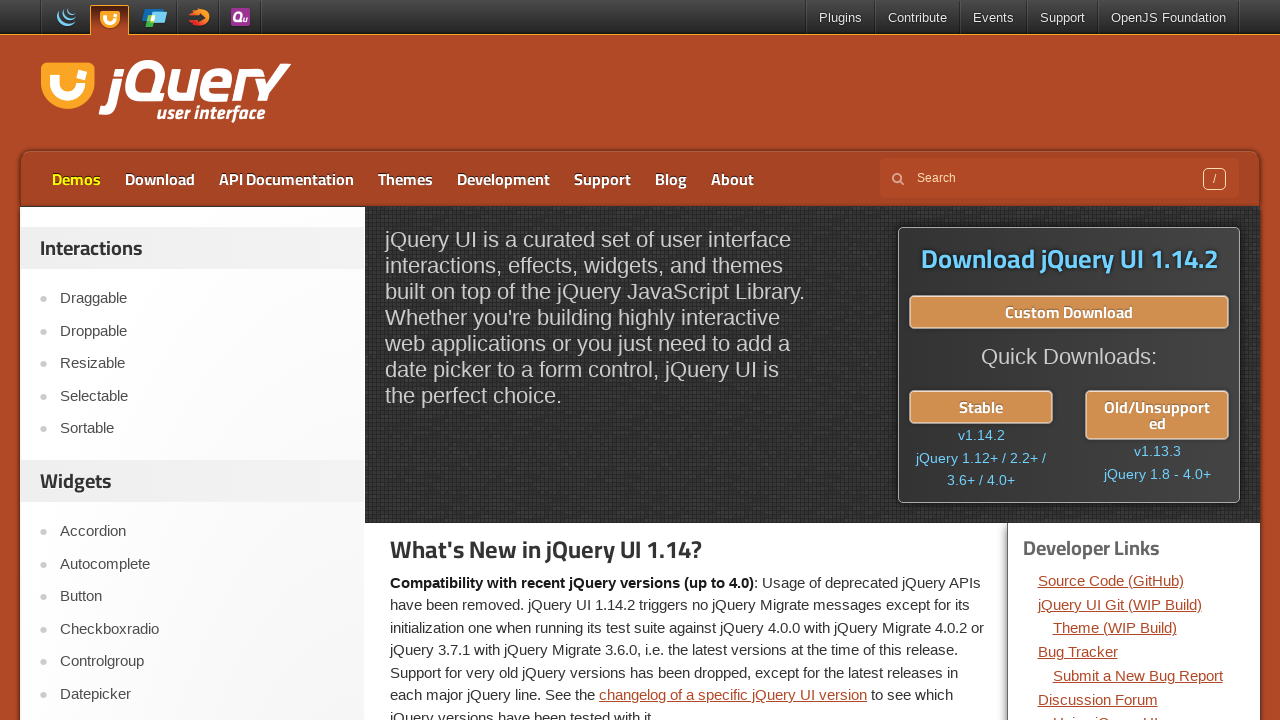

Waited 300ms for highlight visibility
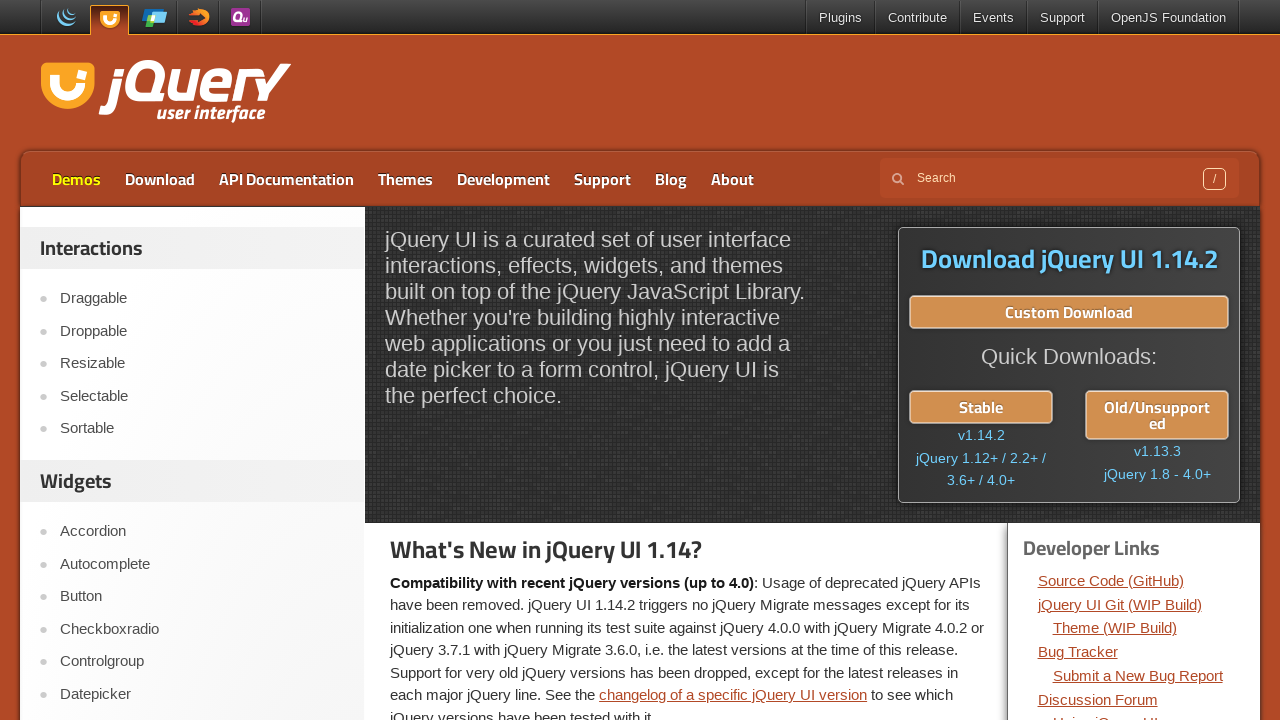

Removed highlight by making text transparent (iteration 9/20)
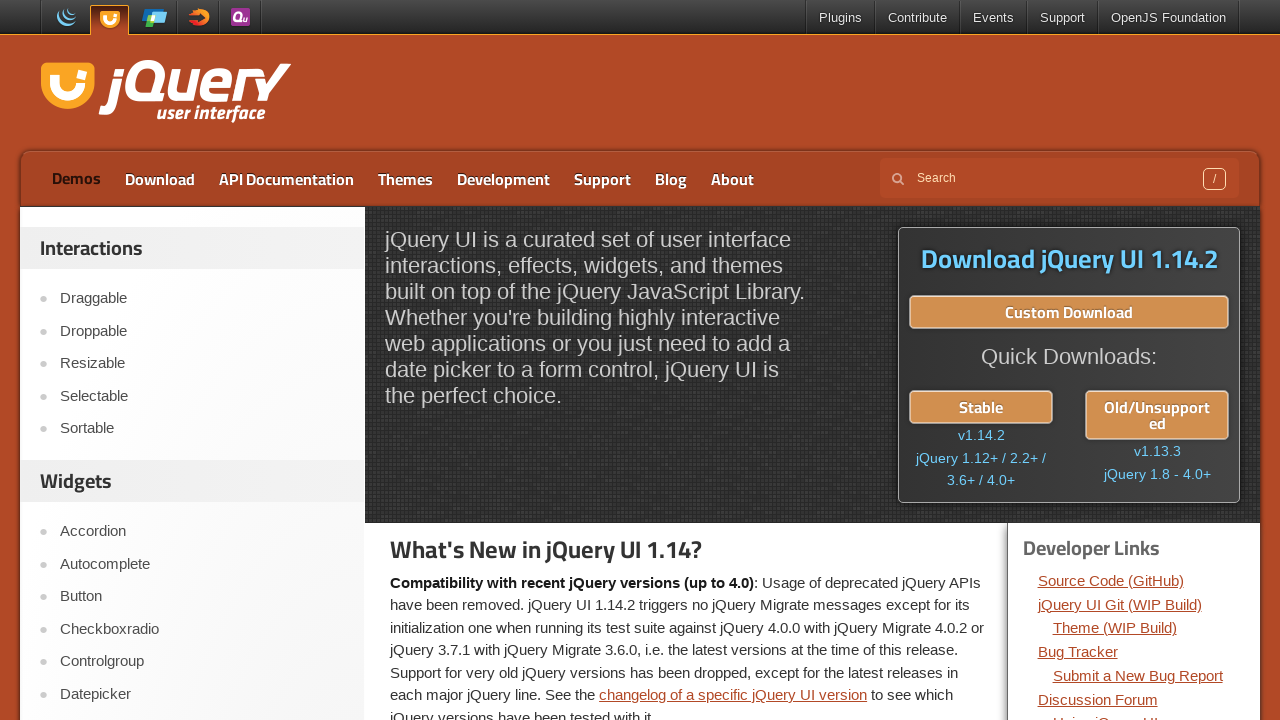

Waited 300ms before next highlight toggle
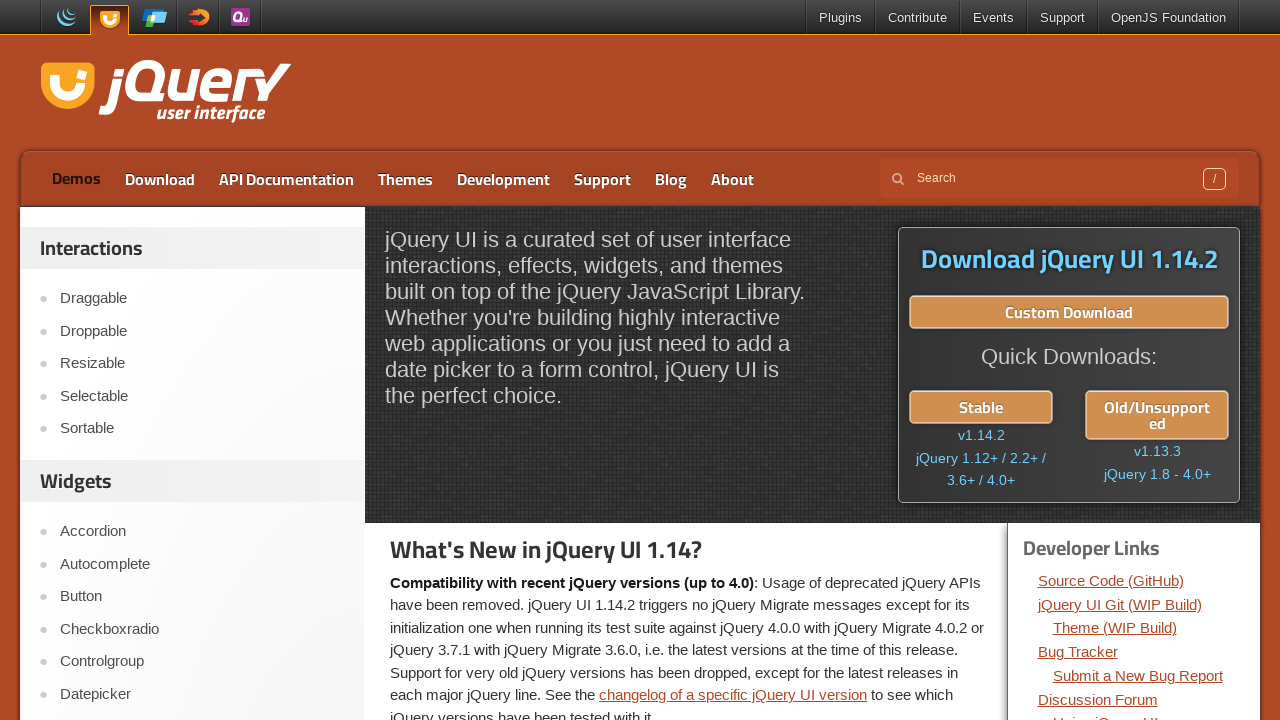

Applied yellow color and green dotted border highlight to 'Demos' link (iteration 10/20)
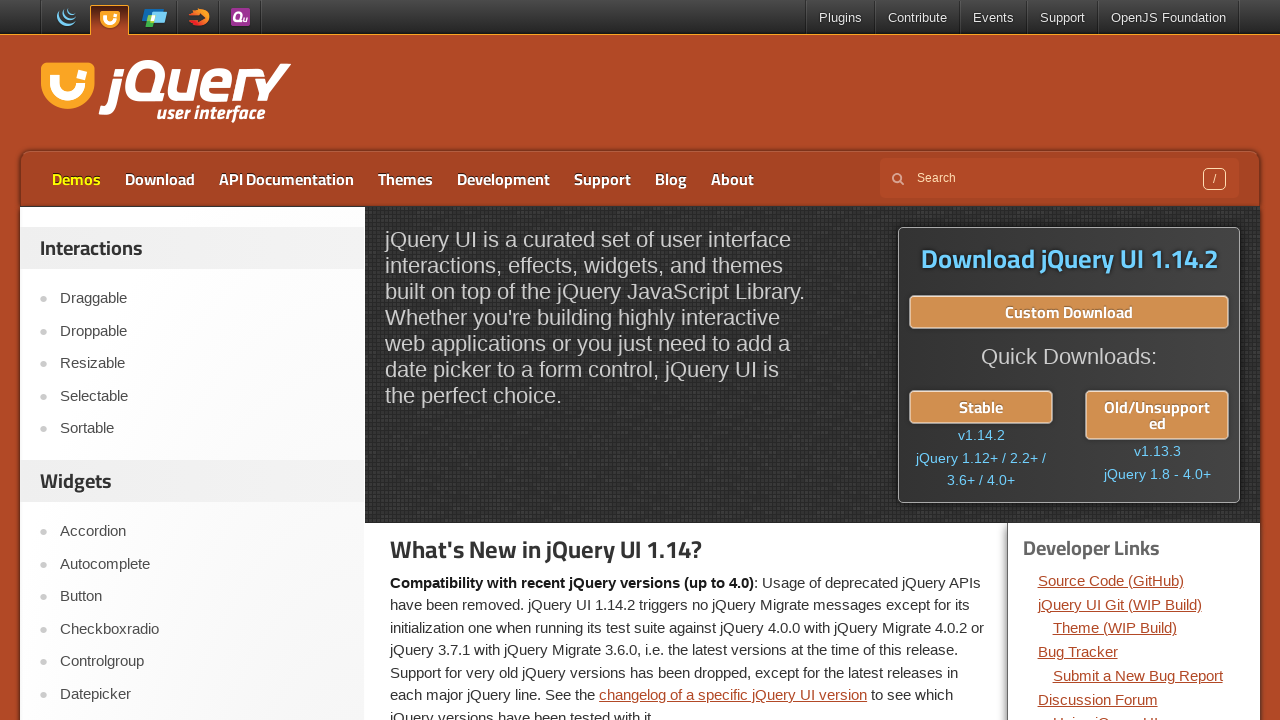

Waited 300ms for highlight visibility
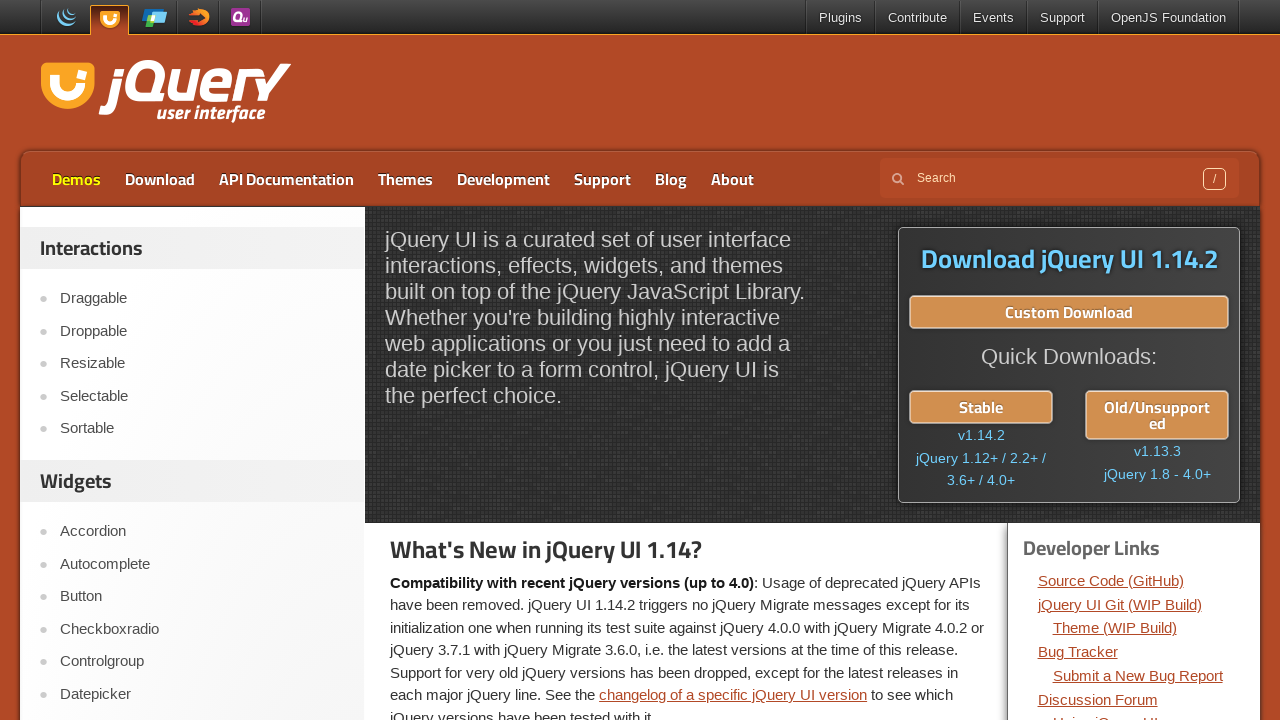

Removed highlight by making text transparent (iteration 10/20)
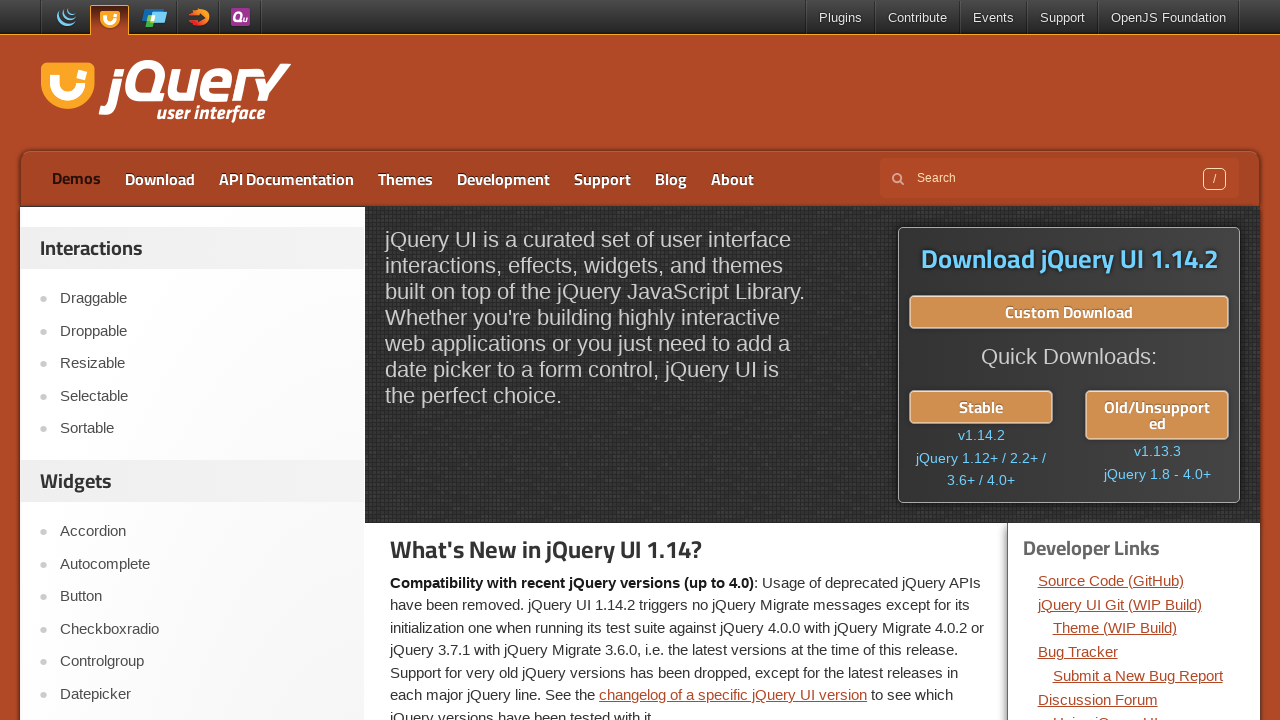

Waited 300ms before next highlight toggle
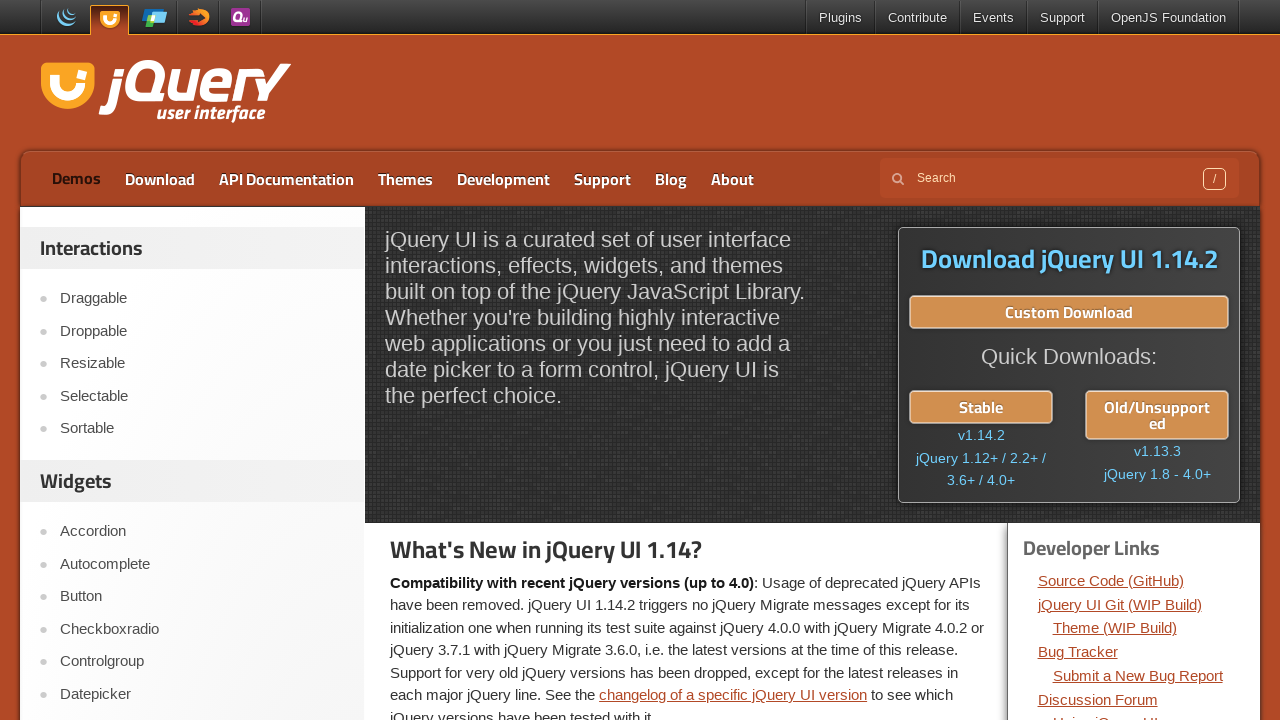

Applied yellow color and green dotted border highlight to 'Demos' link (iteration 11/20)
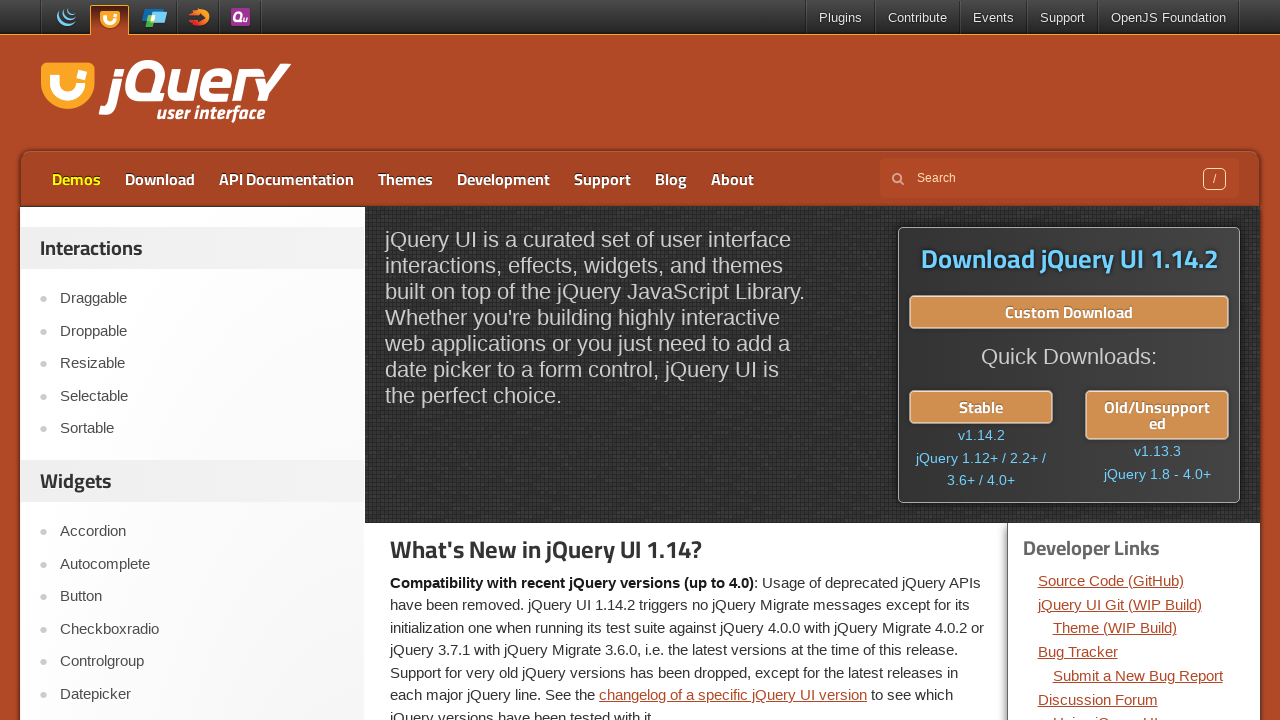

Waited 300ms for highlight visibility
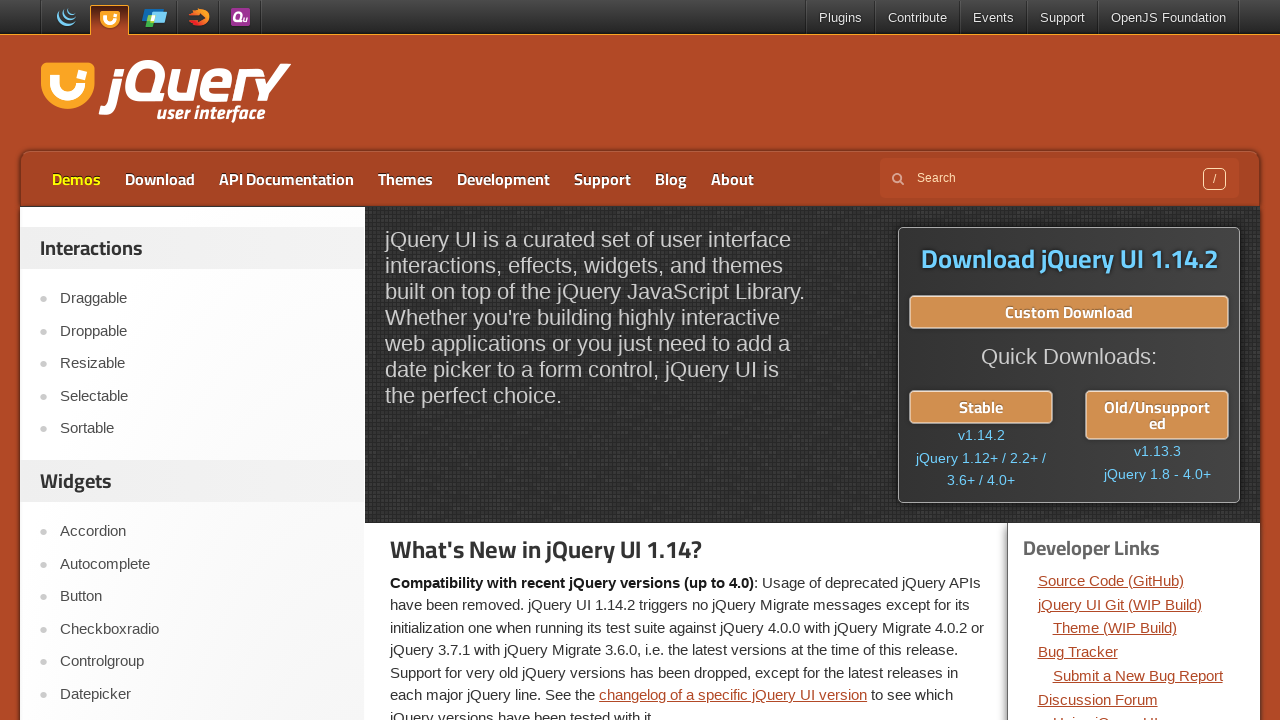

Removed highlight by making text transparent (iteration 11/20)
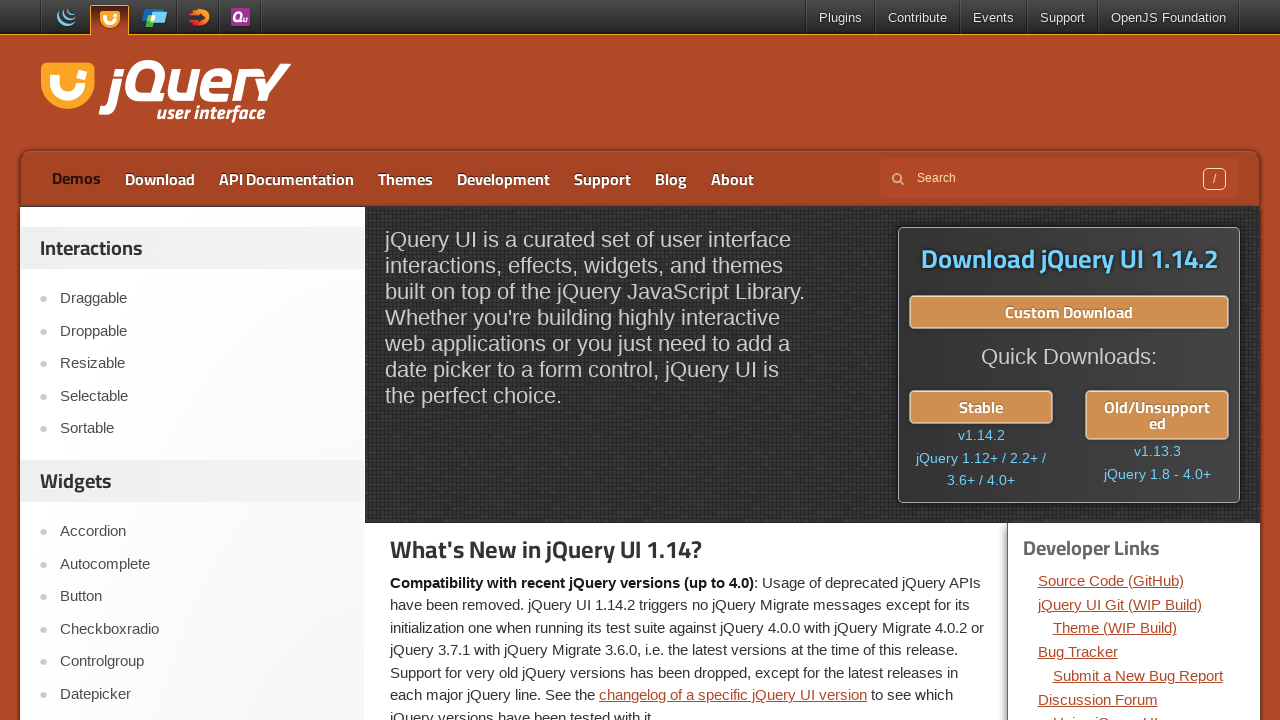

Waited 300ms before next highlight toggle
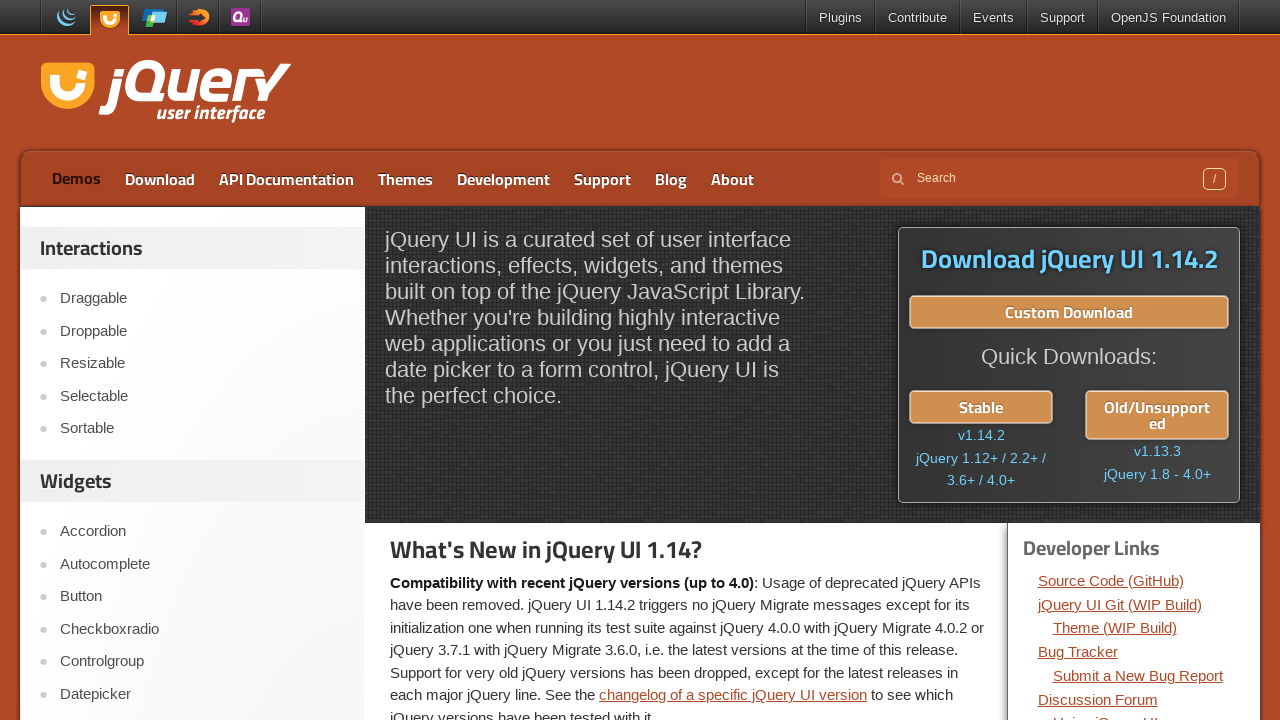

Applied yellow color and green dotted border highlight to 'Demos' link (iteration 12/20)
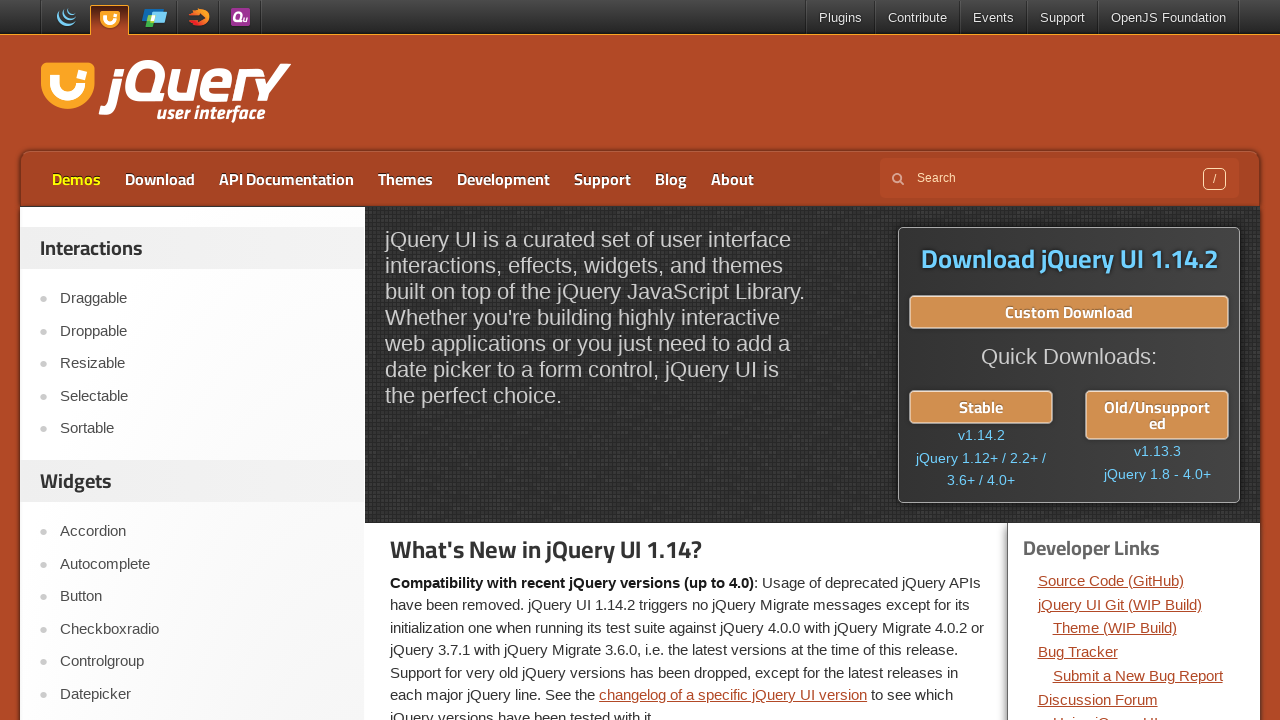

Waited 300ms for highlight visibility
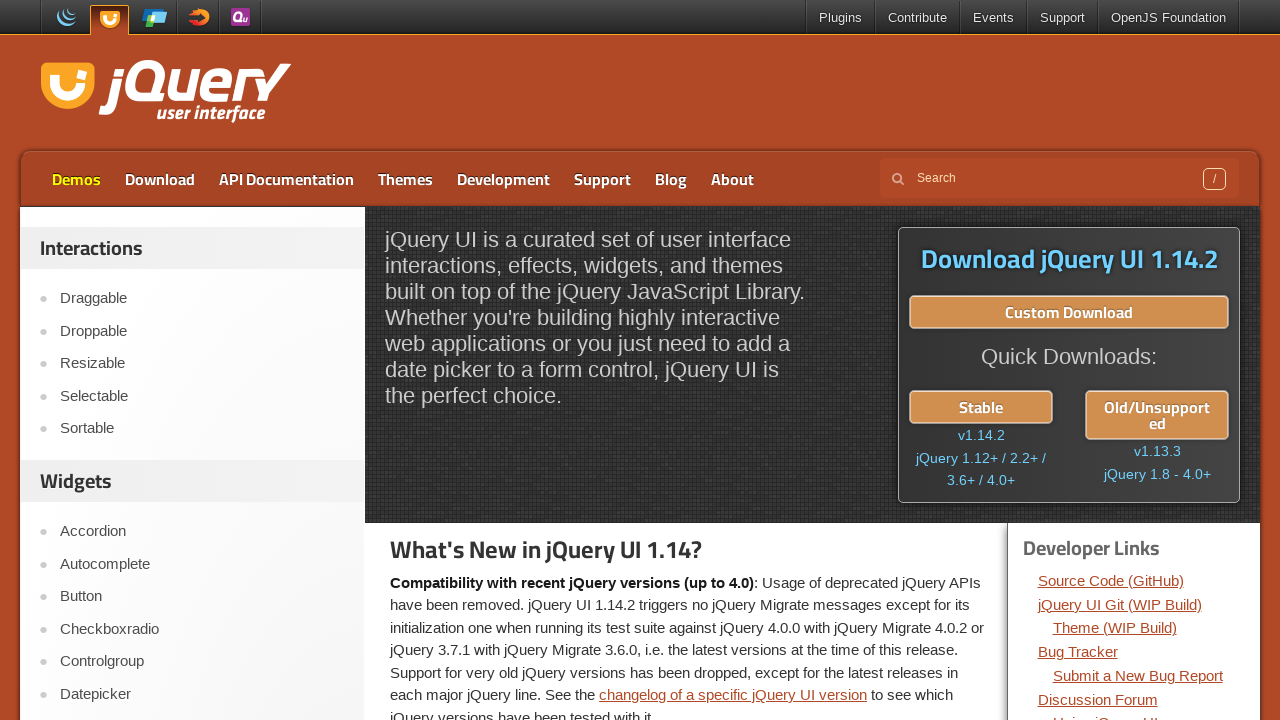

Removed highlight by making text transparent (iteration 12/20)
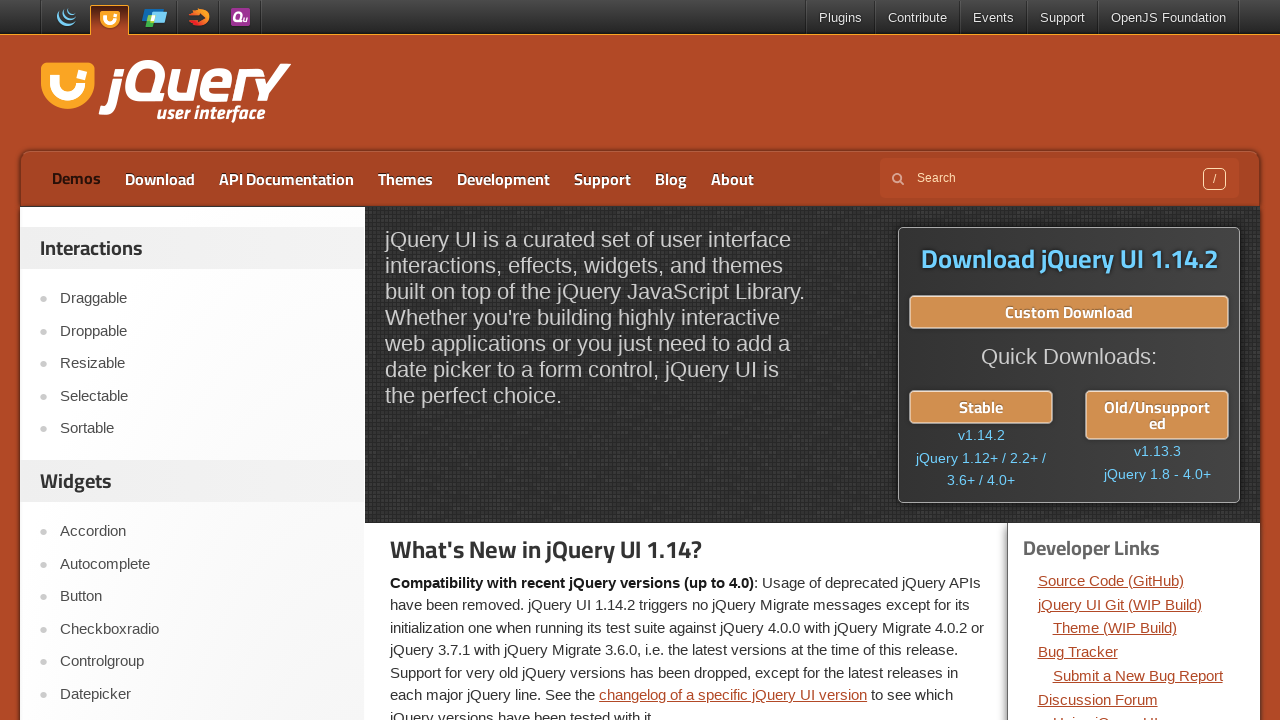

Waited 300ms before next highlight toggle
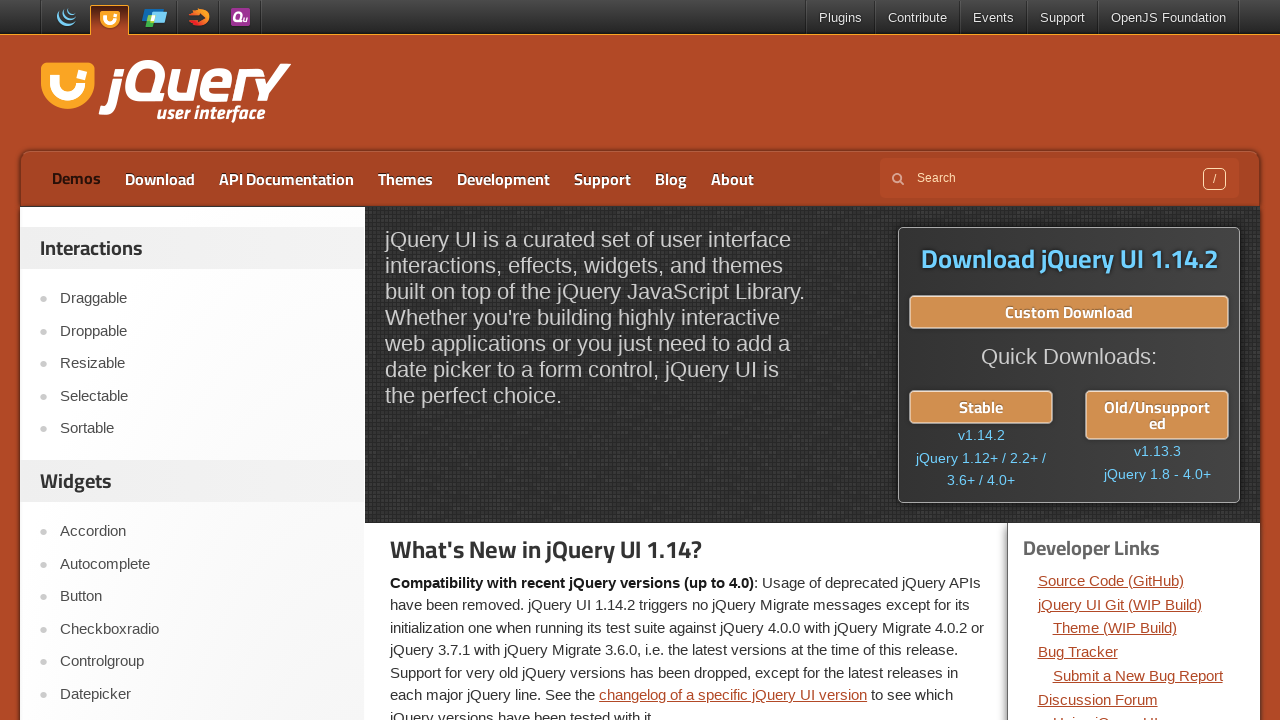

Applied yellow color and green dotted border highlight to 'Demos' link (iteration 13/20)
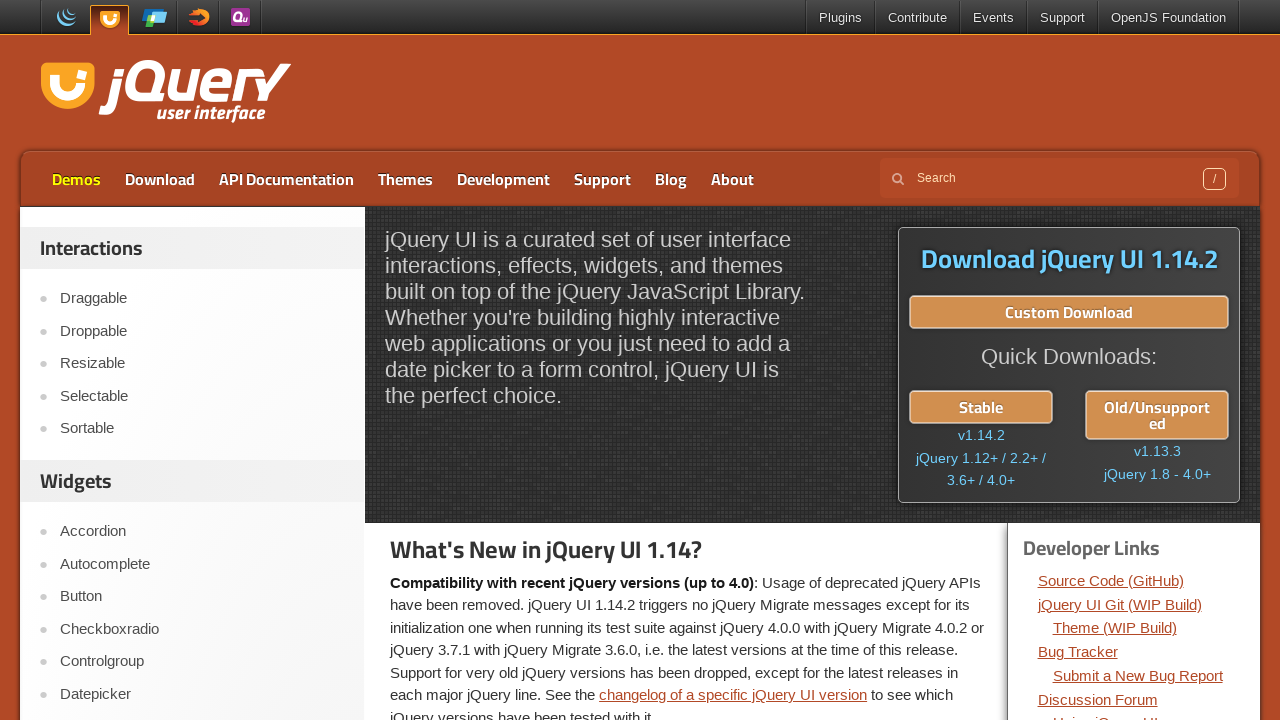

Waited 300ms for highlight visibility
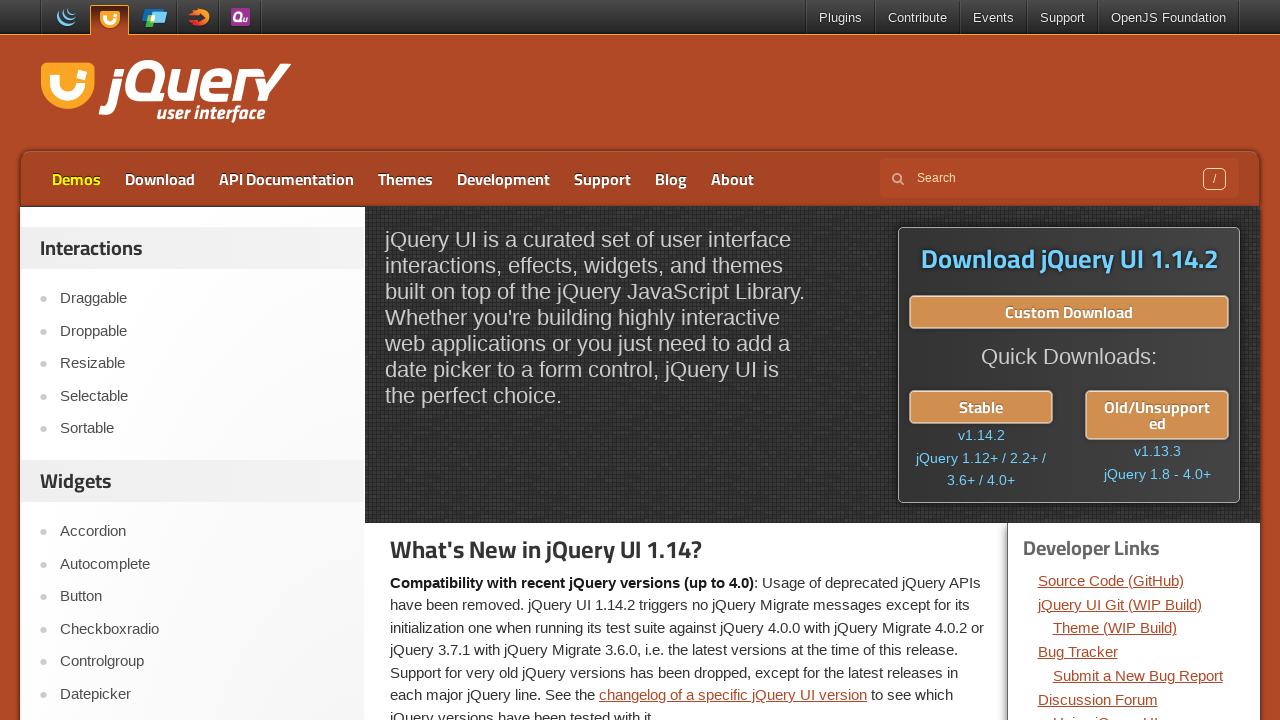

Removed highlight by making text transparent (iteration 13/20)
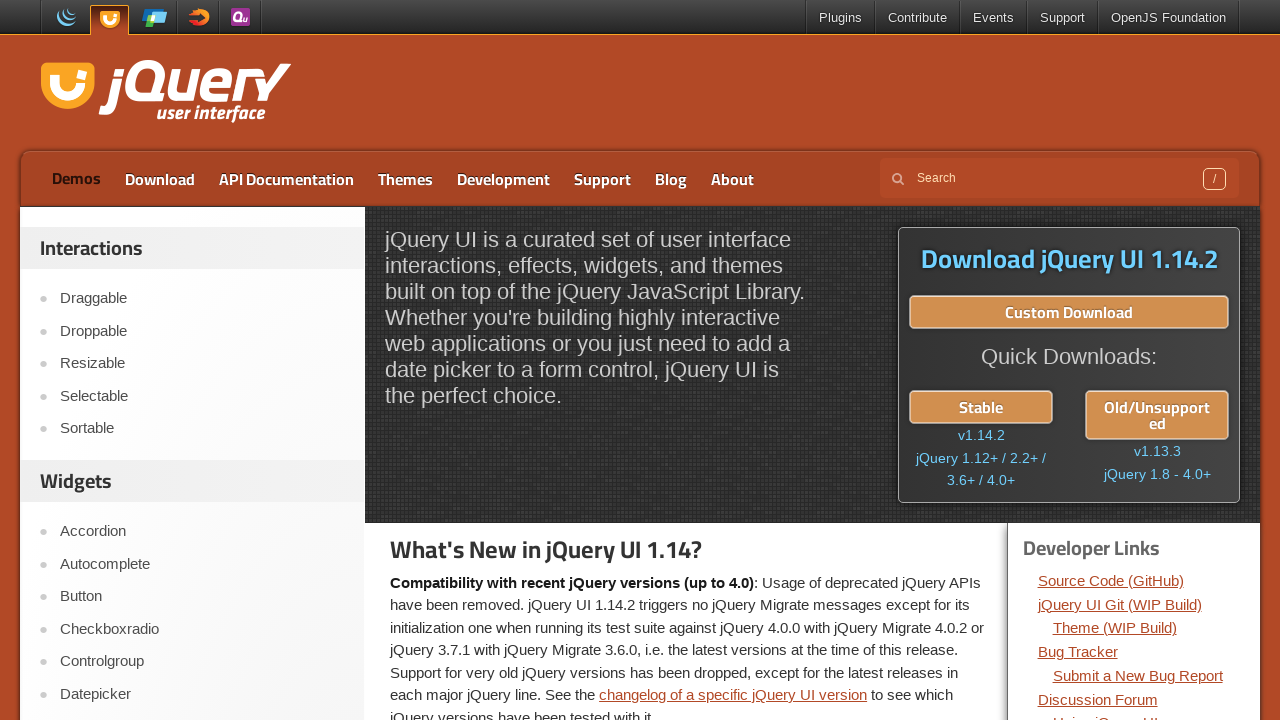

Waited 300ms before next highlight toggle
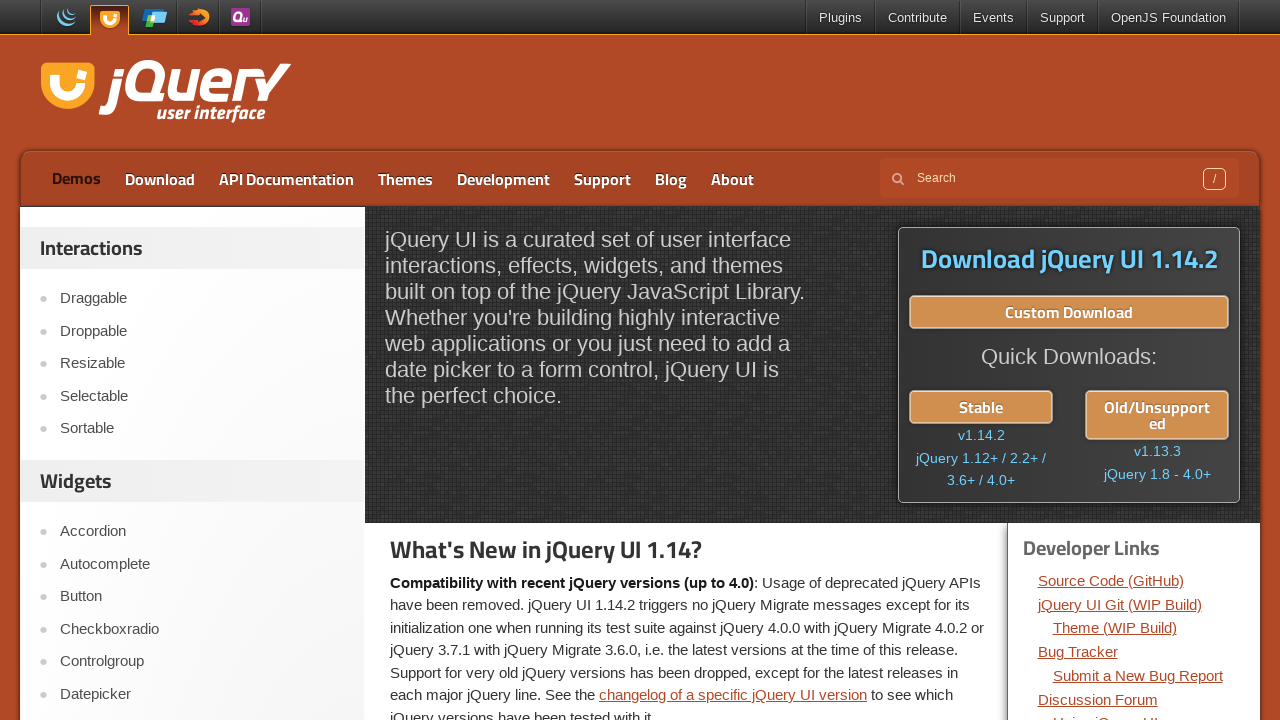

Applied yellow color and green dotted border highlight to 'Demos' link (iteration 14/20)
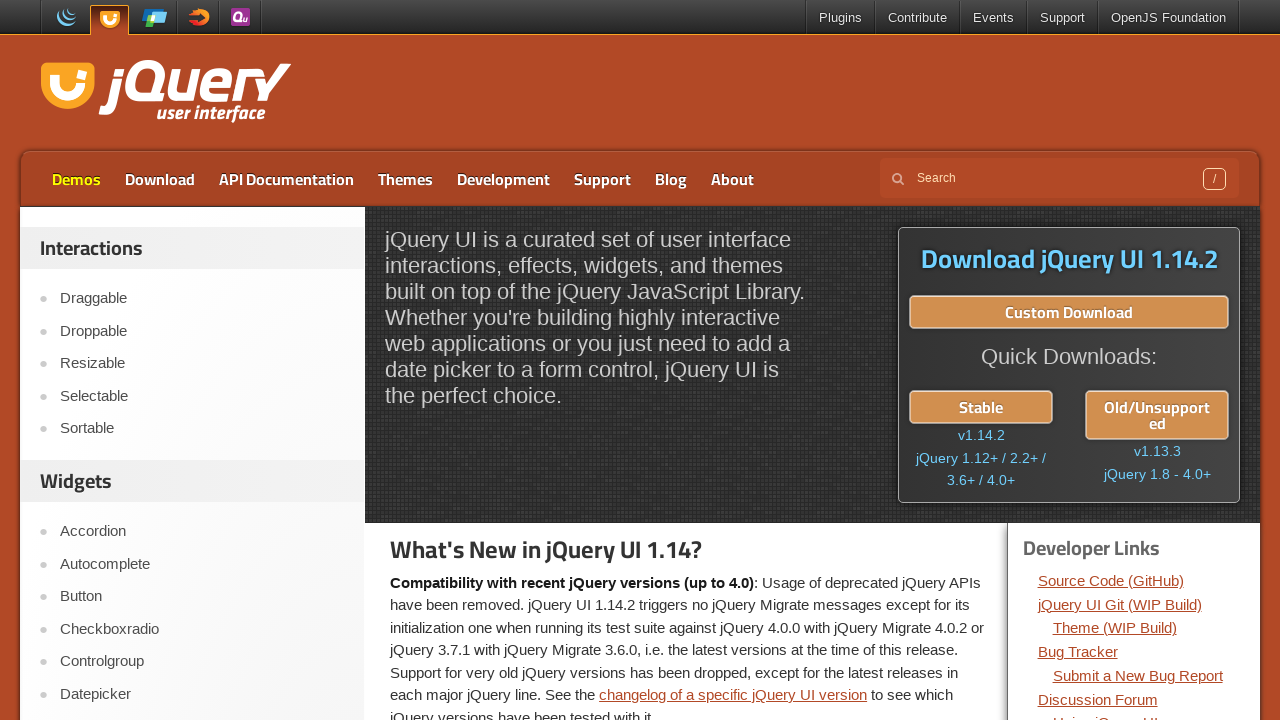

Waited 300ms for highlight visibility
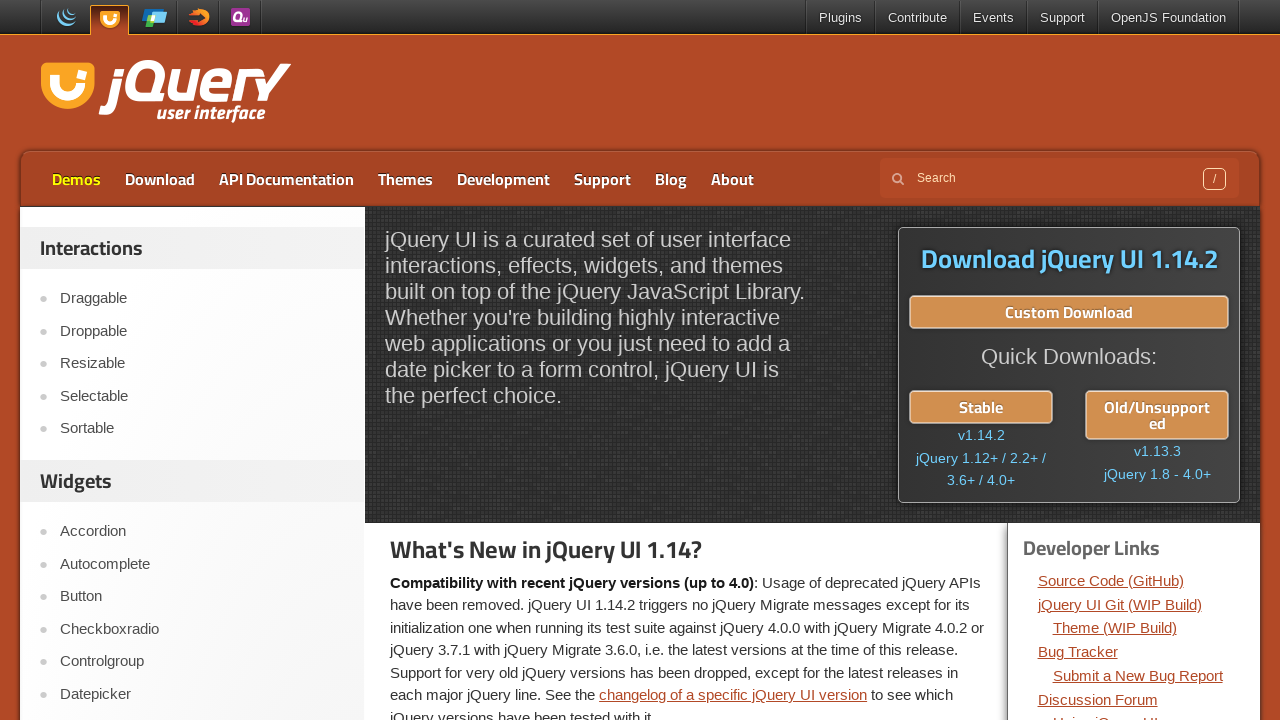

Removed highlight by making text transparent (iteration 14/20)
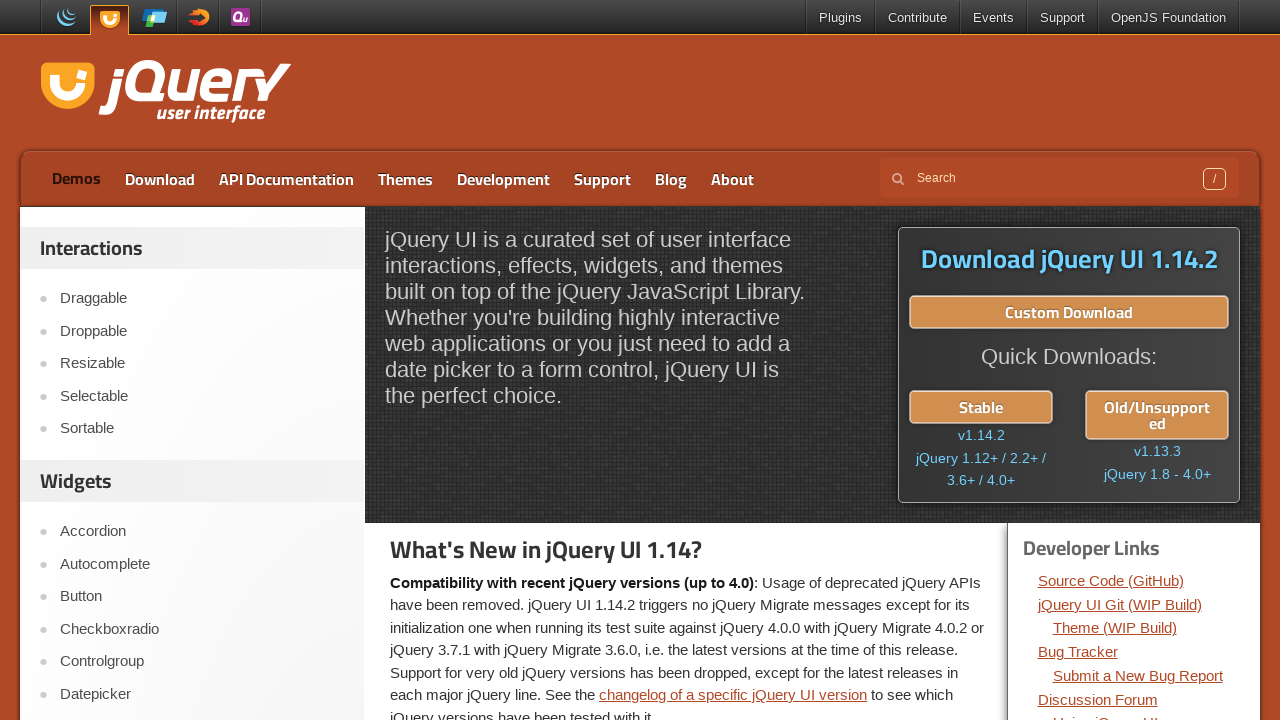

Waited 300ms before next highlight toggle
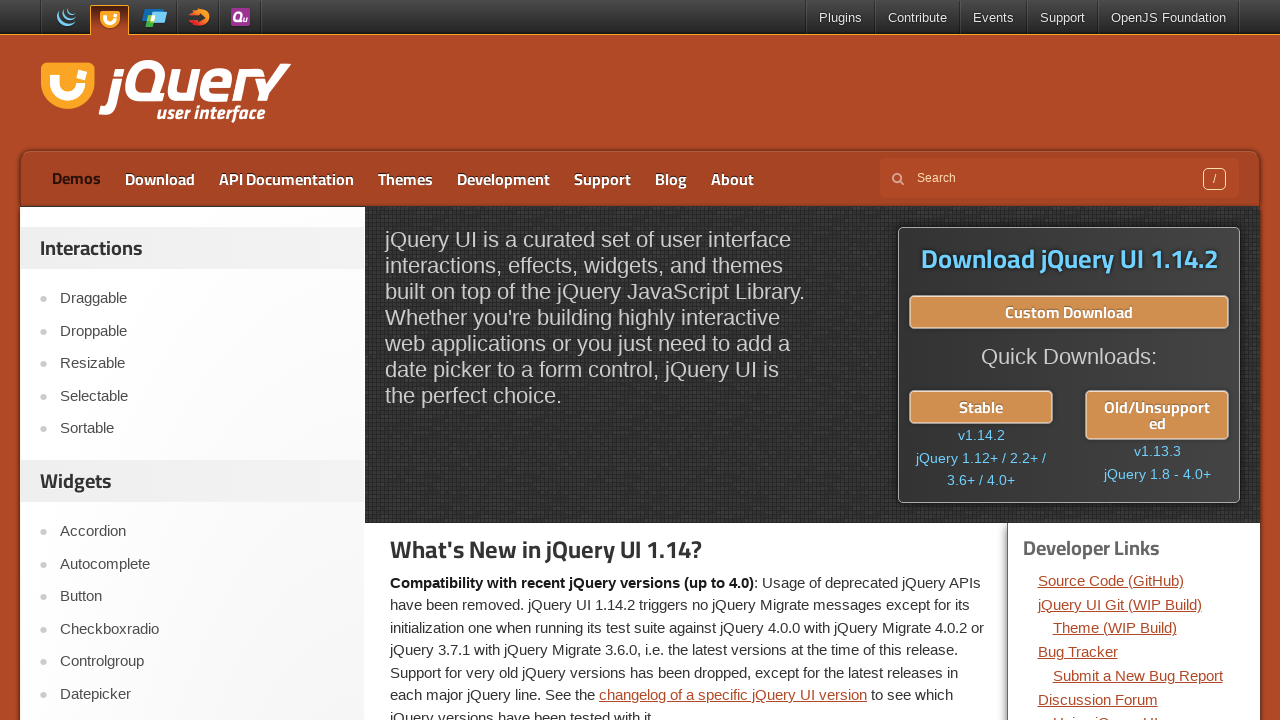

Applied yellow color and green dotted border highlight to 'Demos' link (iteration 15/20)
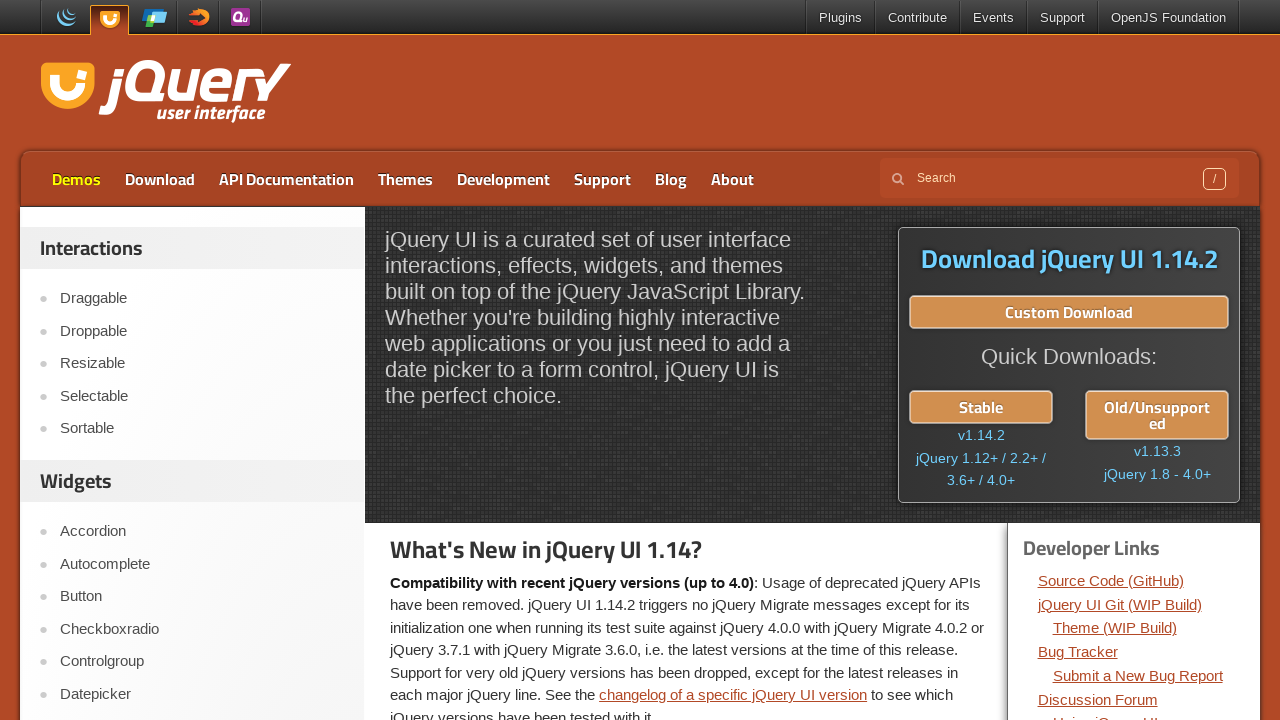

Waited 300ms for highlight visibility
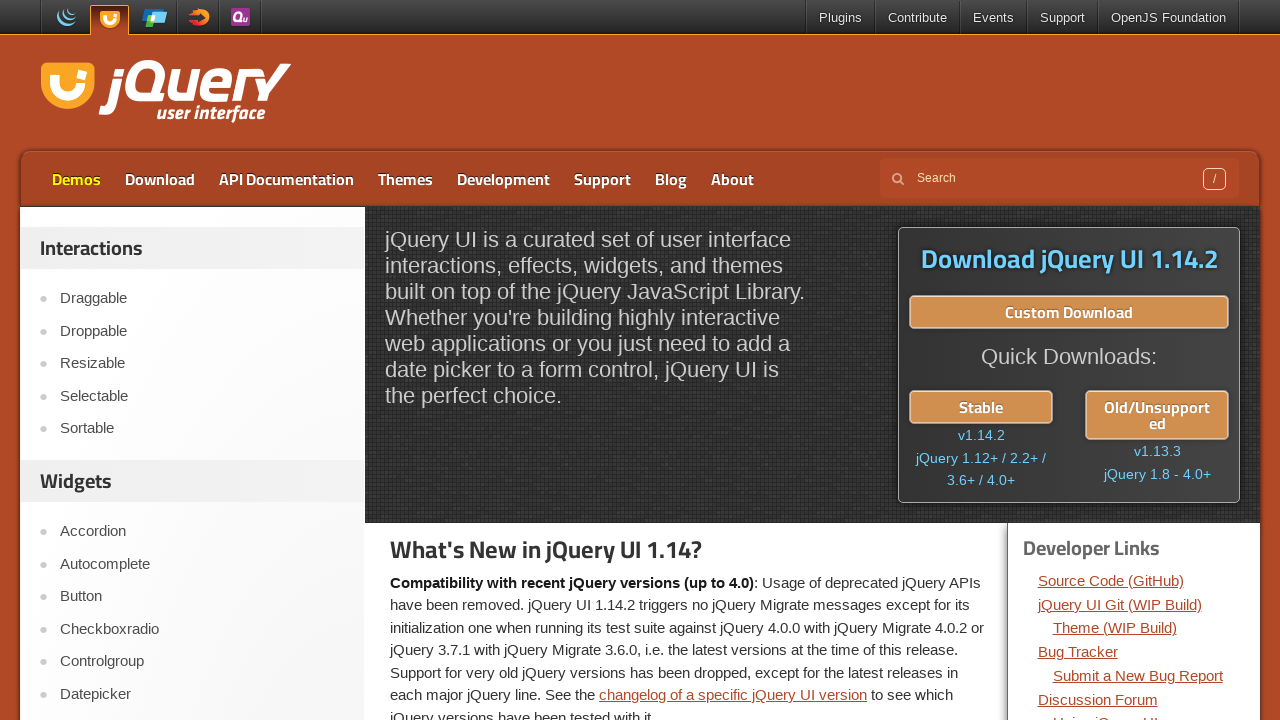

Removed highlight by making text transparent (iteration 15/20)
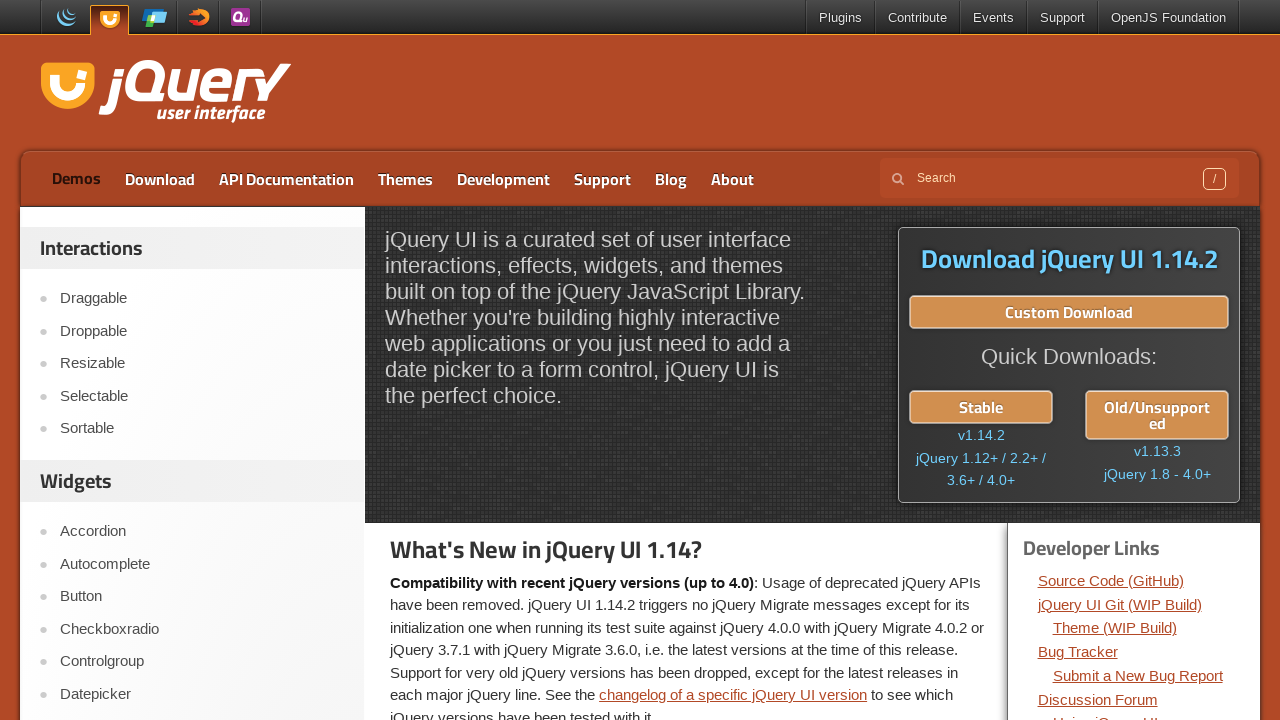

Waited 300ms before next highlight toggle
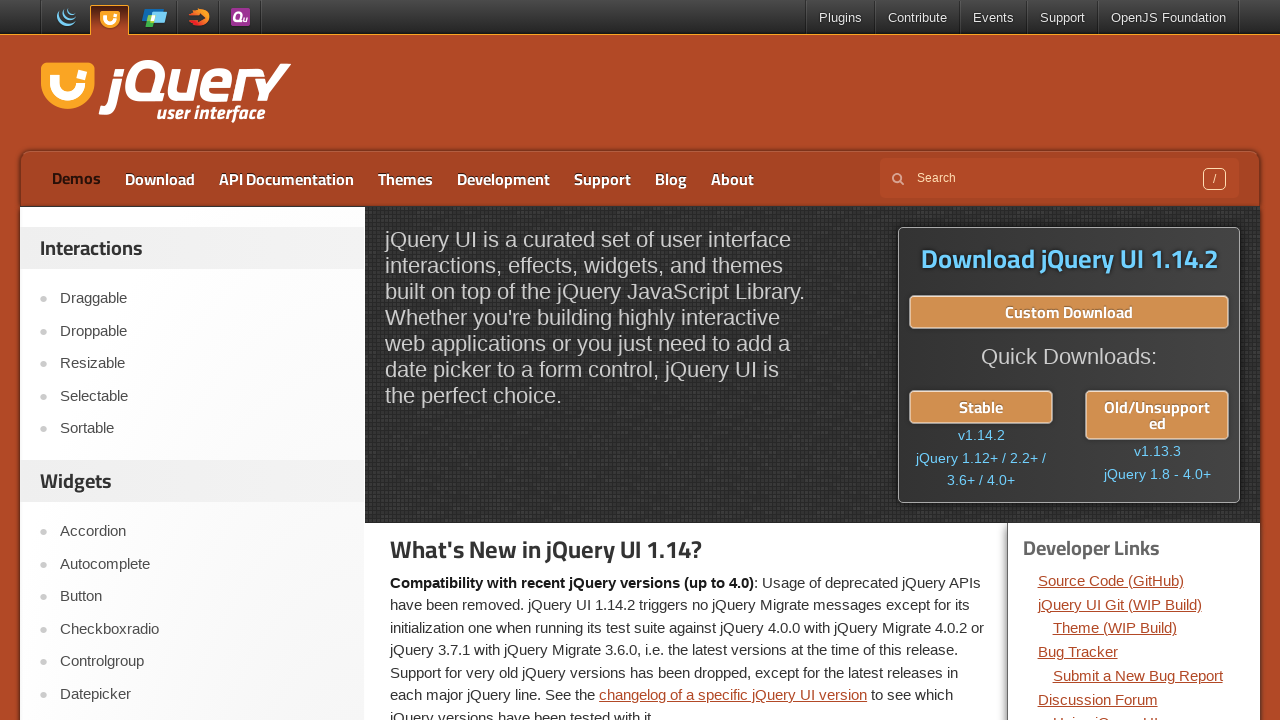

Applied yellow color and green dotted border highlight to 'Demos' link (iteration 16/20)
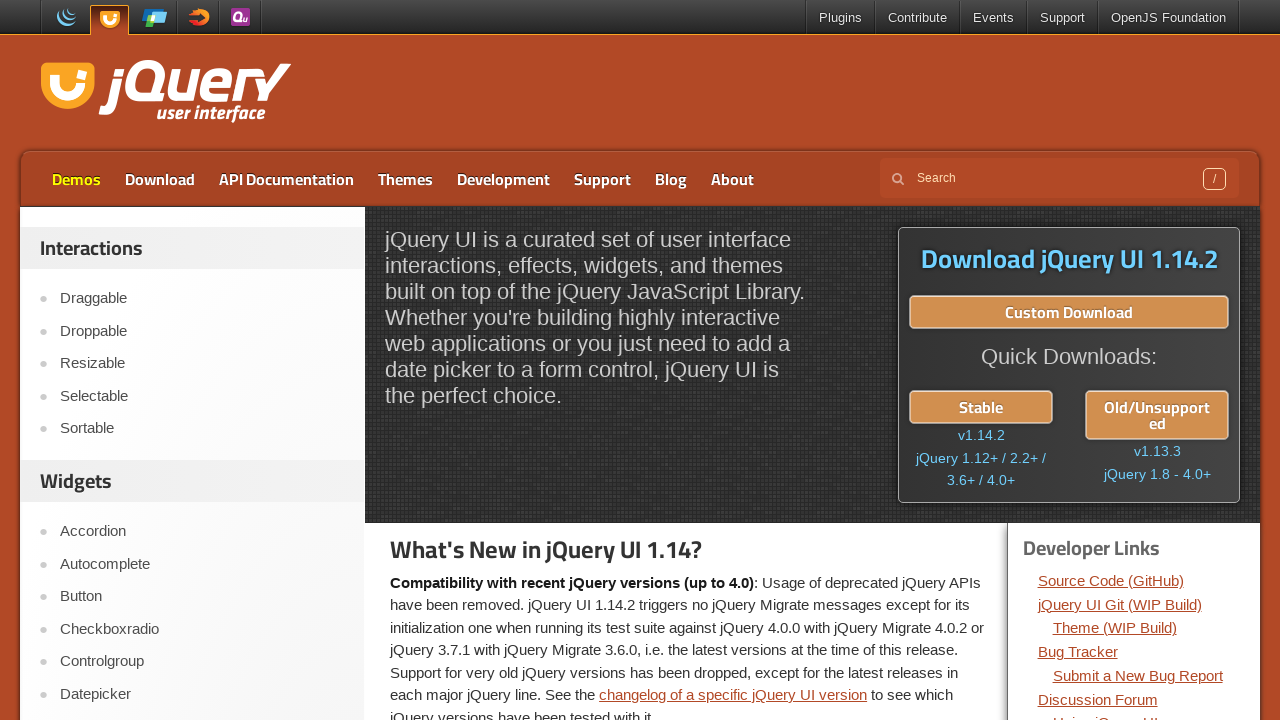

Waited 300ms for highlight visibility
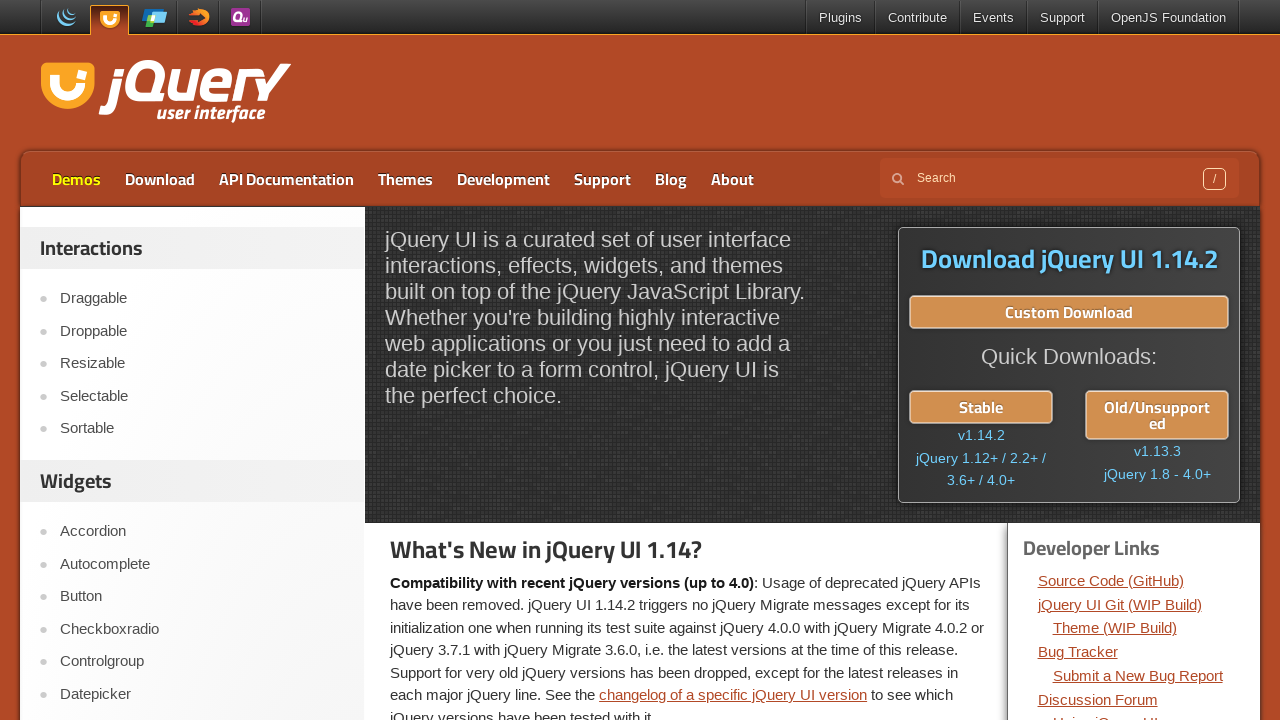

Removed highlight by making text transparent (iteration 16/20)
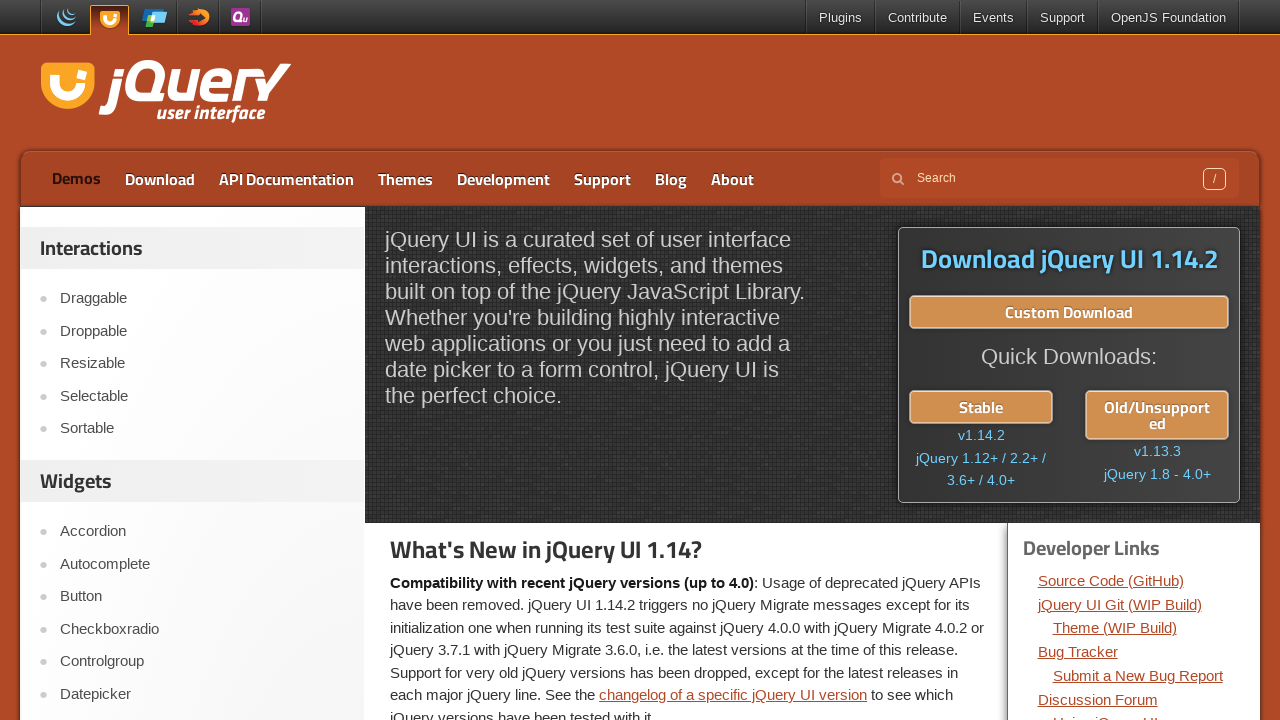

Waited 300ms before next highlight toggle
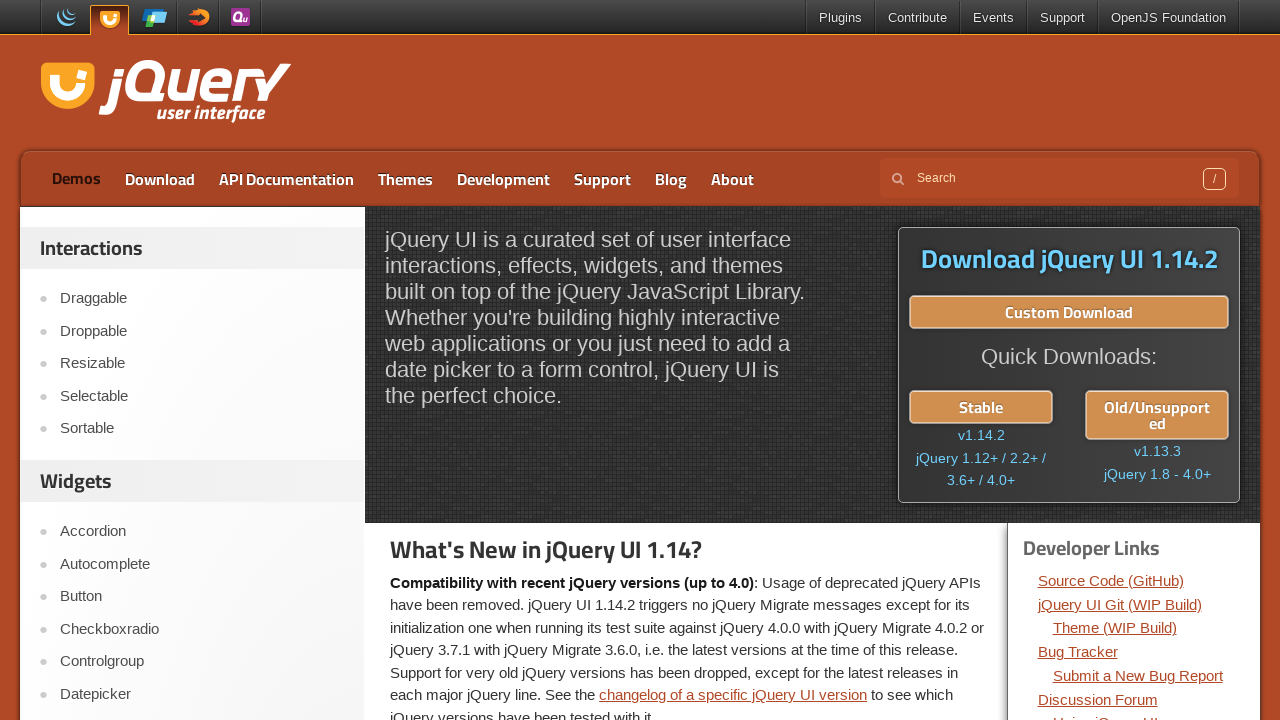

Applied yellow color and green dotted border highlight to 'Demos' link (iteration 17/20)
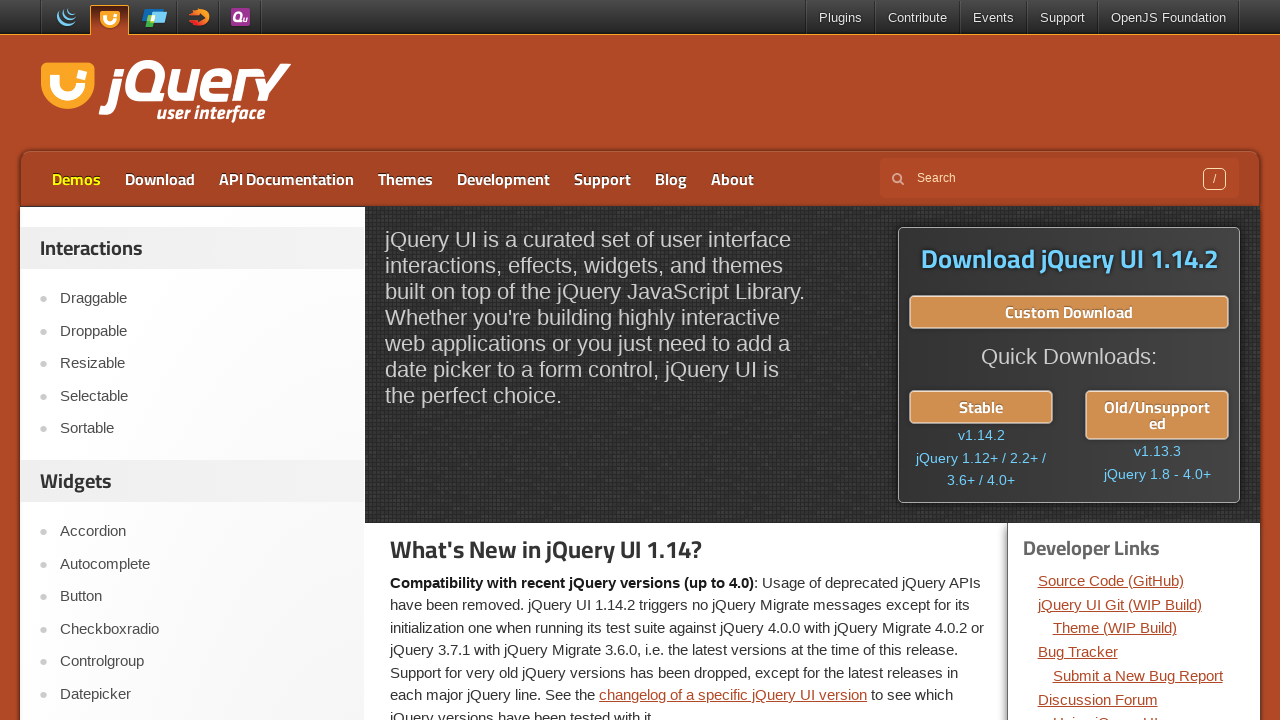

Waited 300ms for highlight visibility
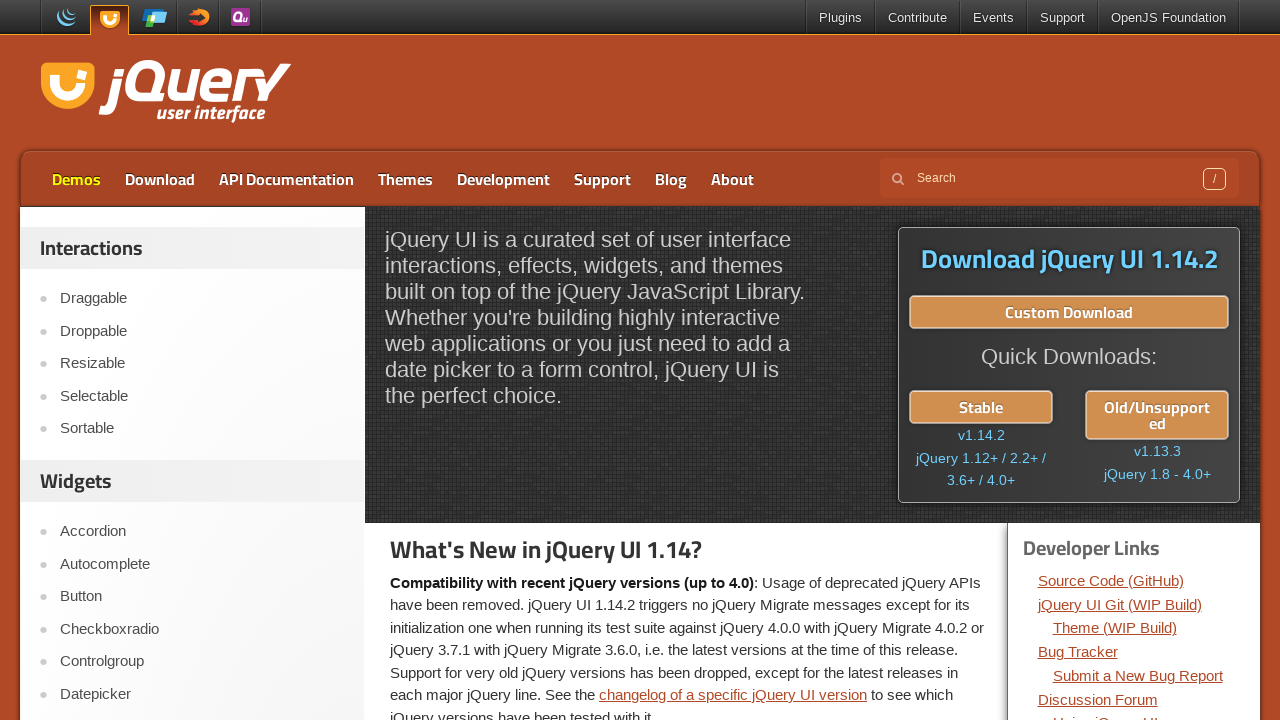

Removed highlight by making text transparent (iteration 17/20)
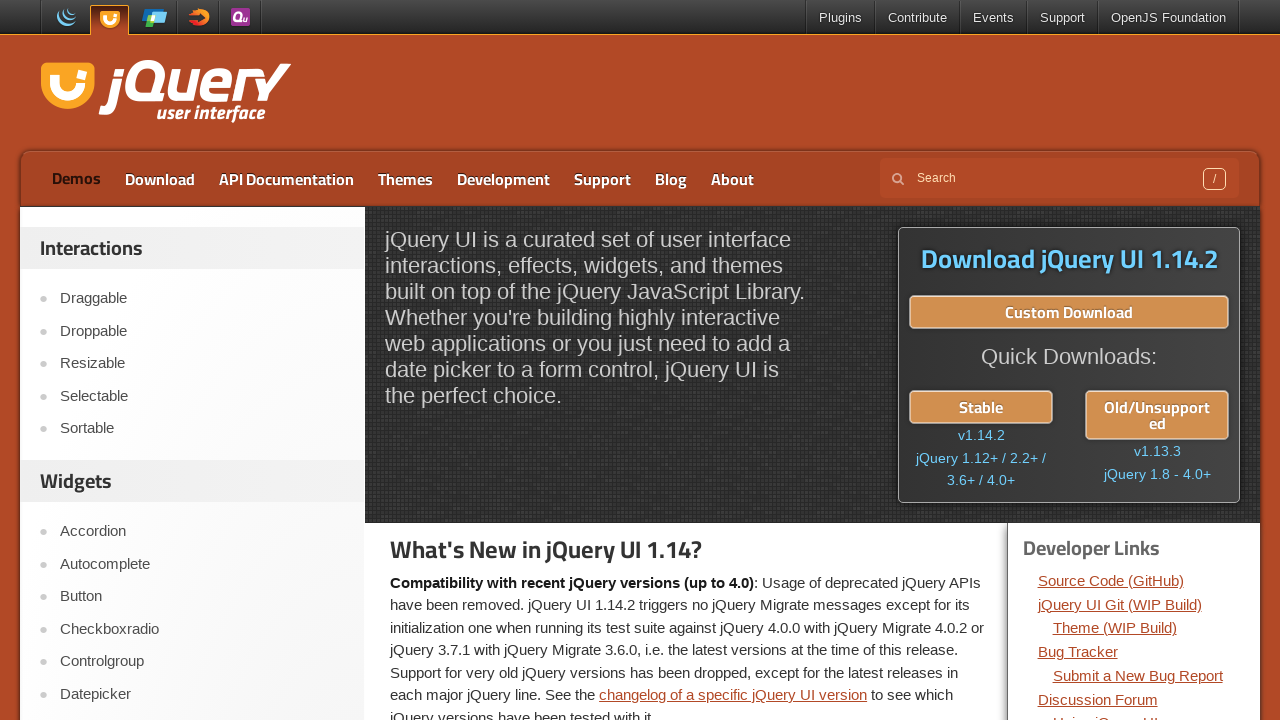

Waited 300ms before next highlight toggle
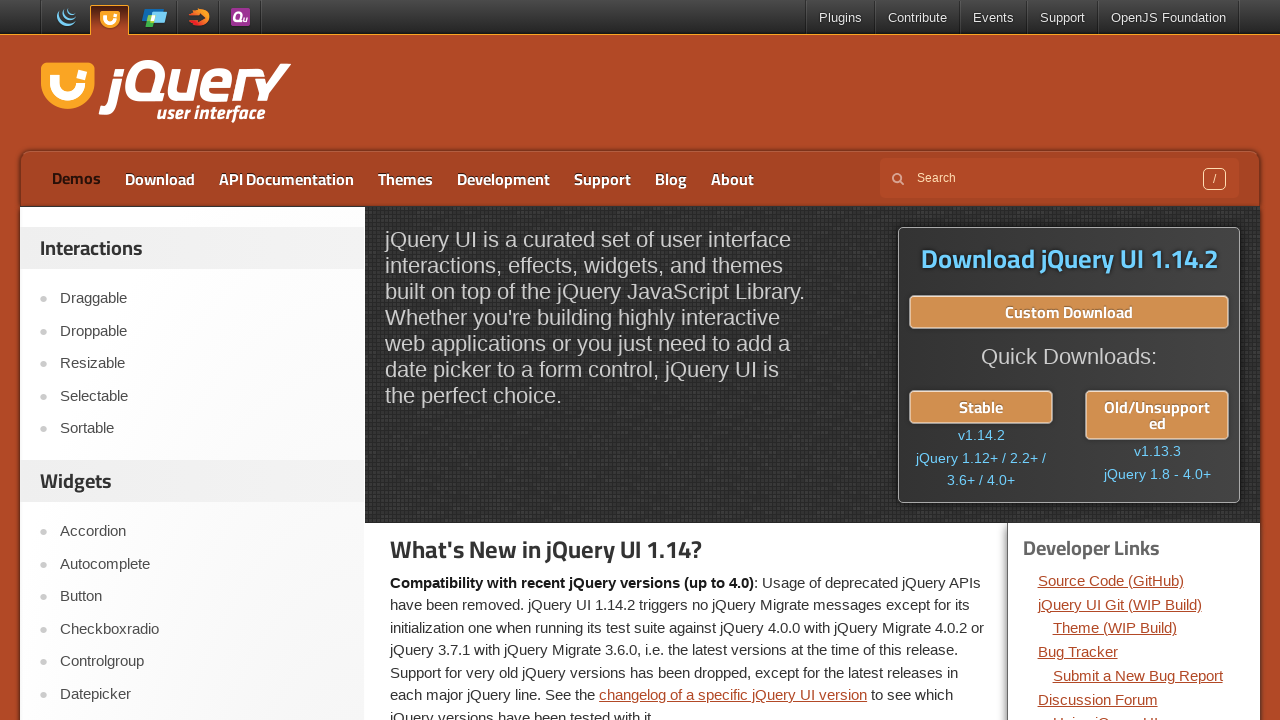

Applied yellow color and green dotted border highlight to 'Demos' link (iteration 18/20)
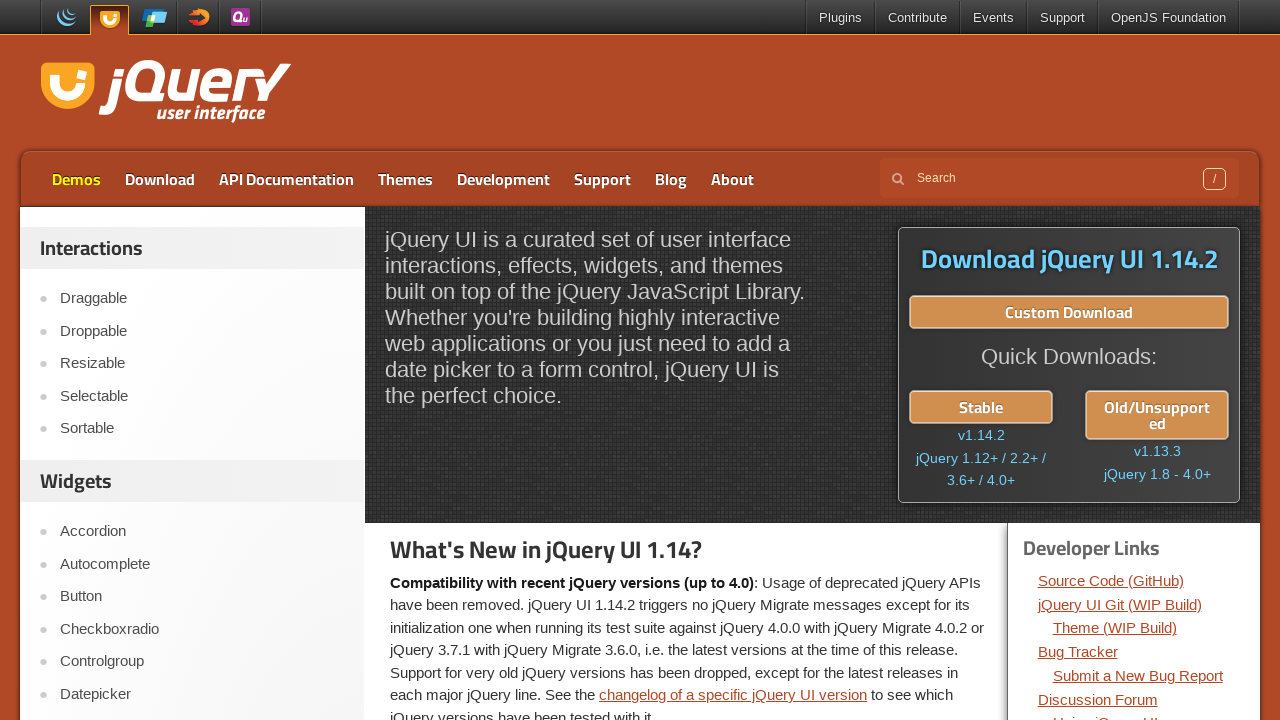

Waited 300ms for highlight visibility
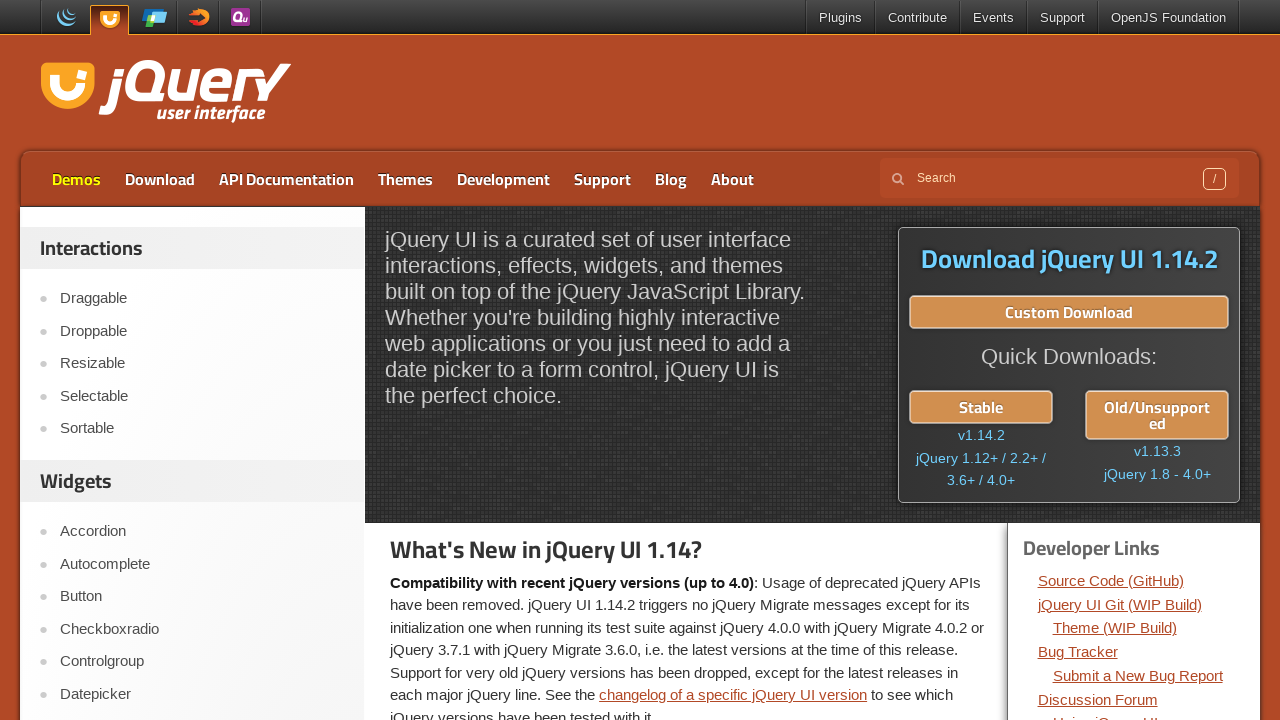

Removed highlight by making text transparent (iteration 18/20)
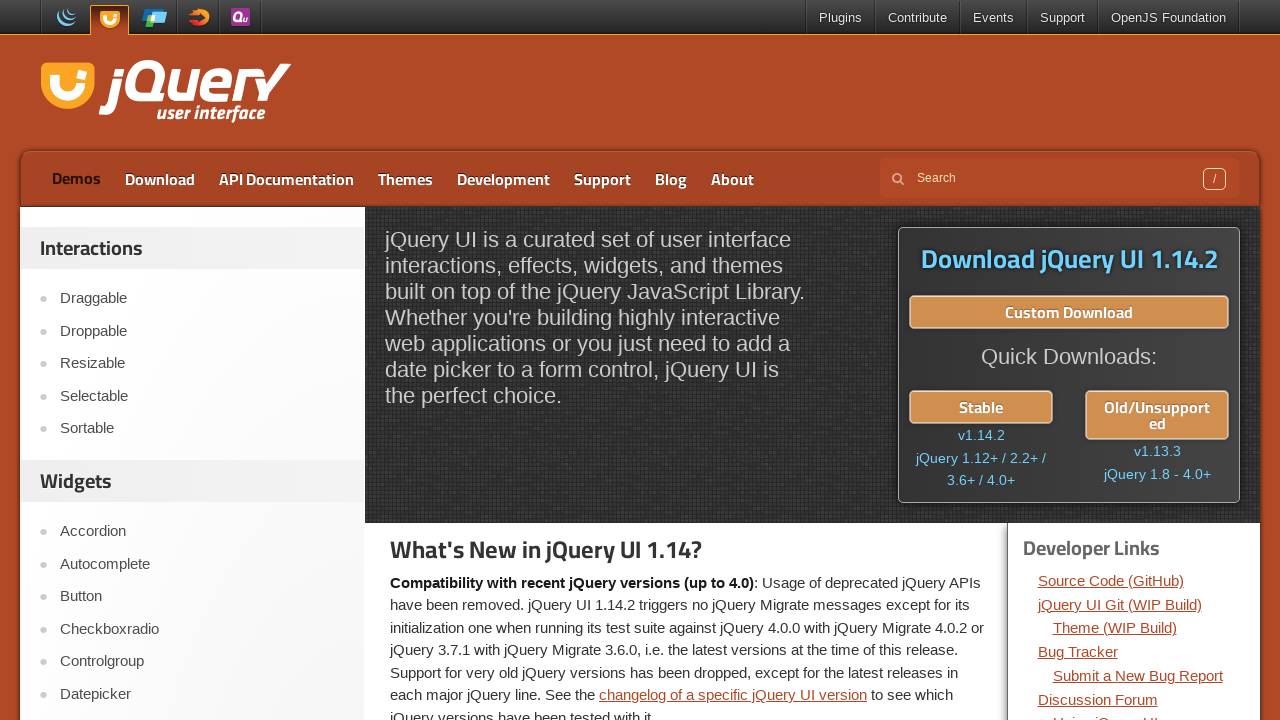

Waited 300ms before next highlight toggle
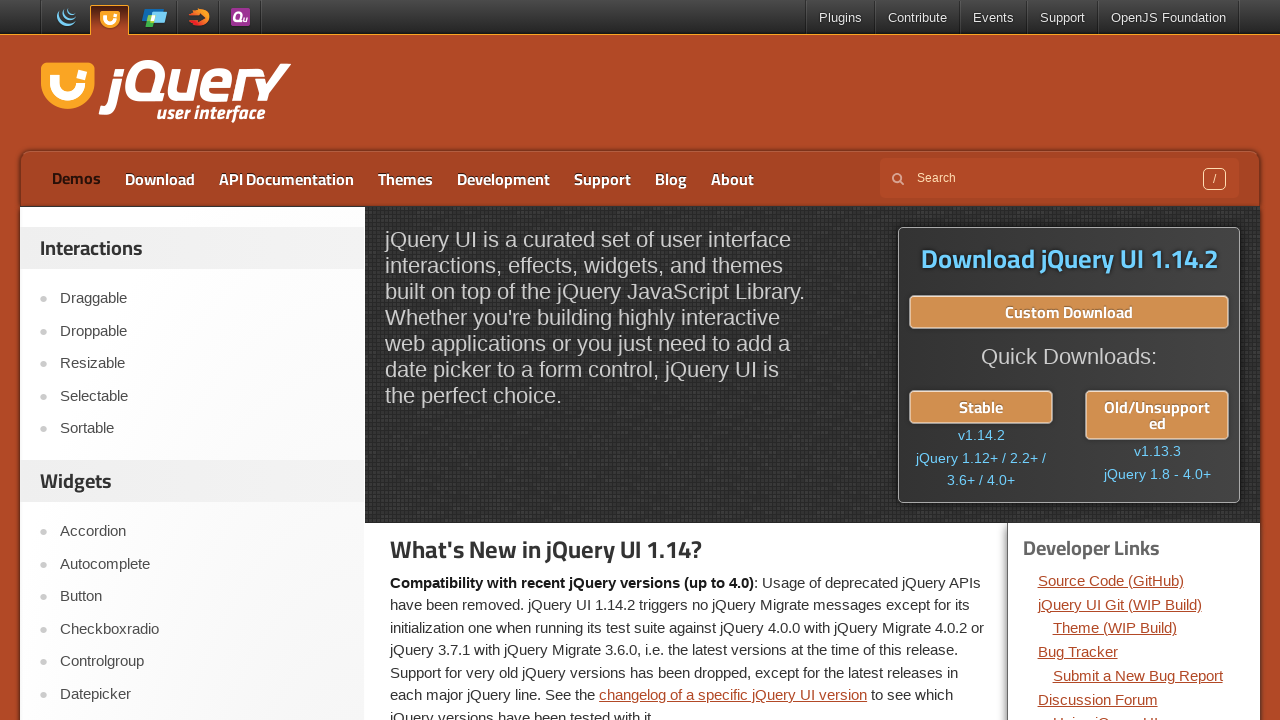

Applied yellow color and green dotted border highlight to 'Demos' link (iteration 19/20)
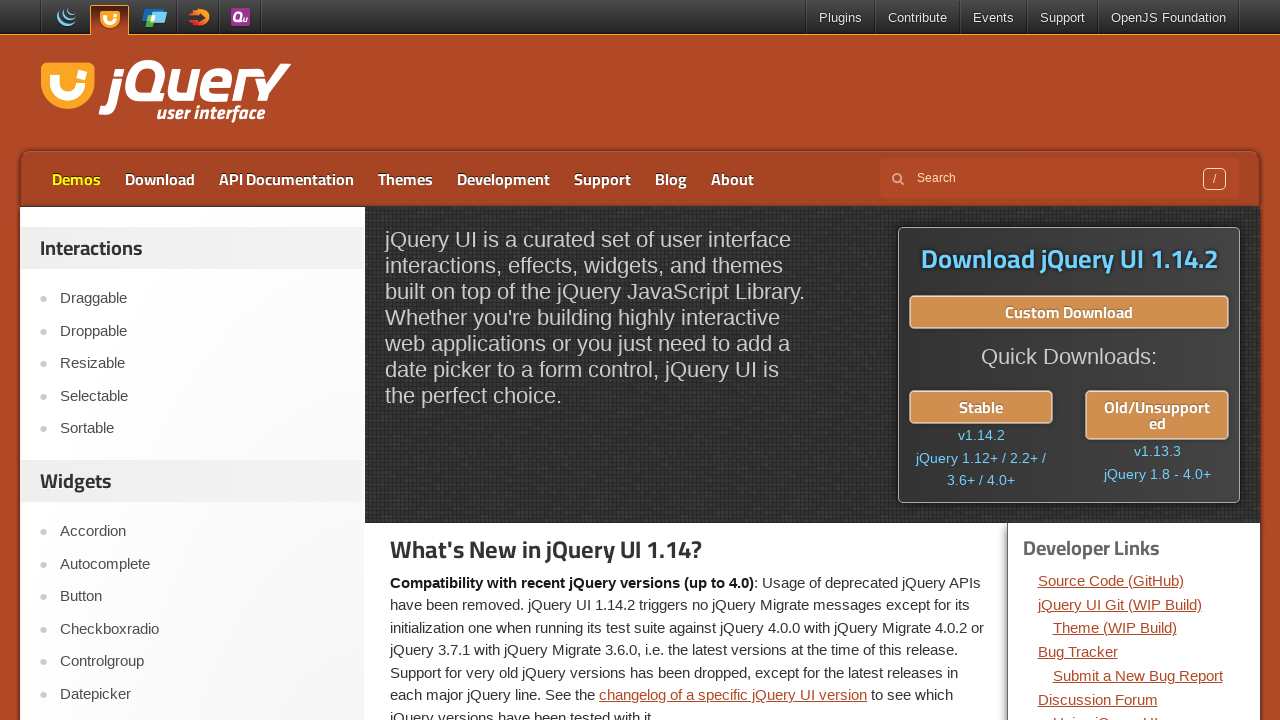

Waited 300ms for highlight visibility
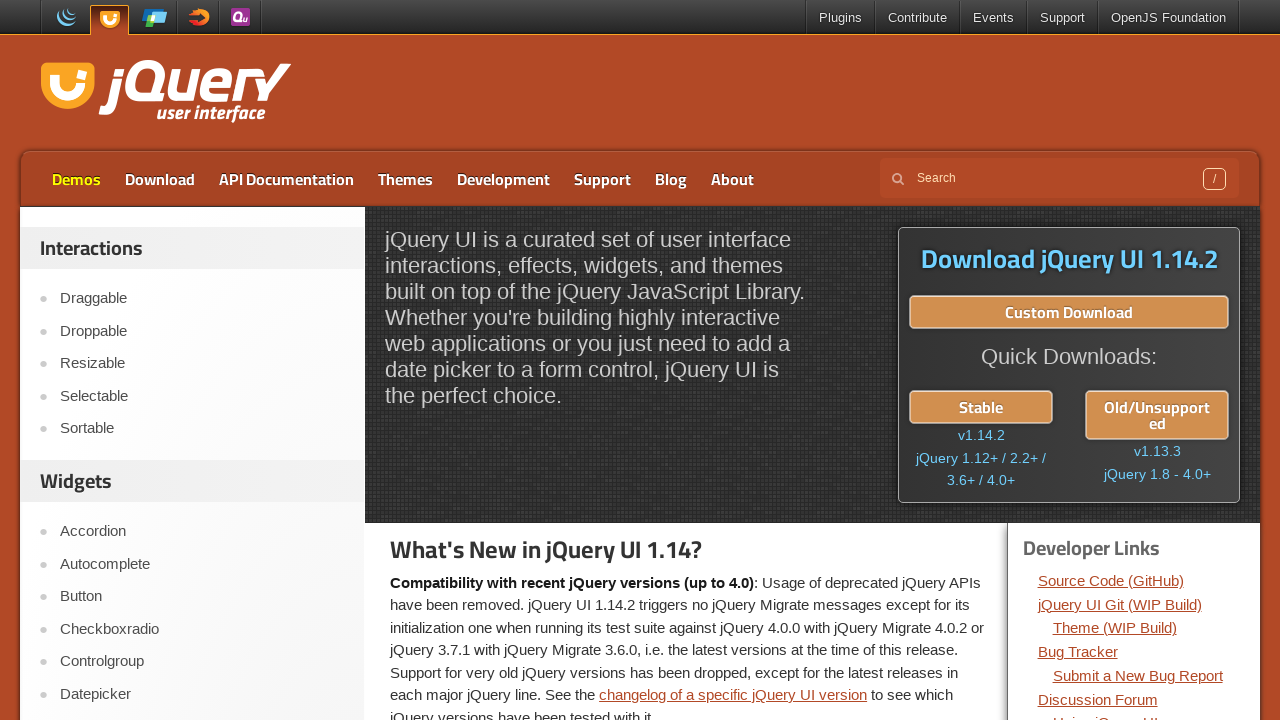

Removed highlight by making text transparent (iteration 19/20)
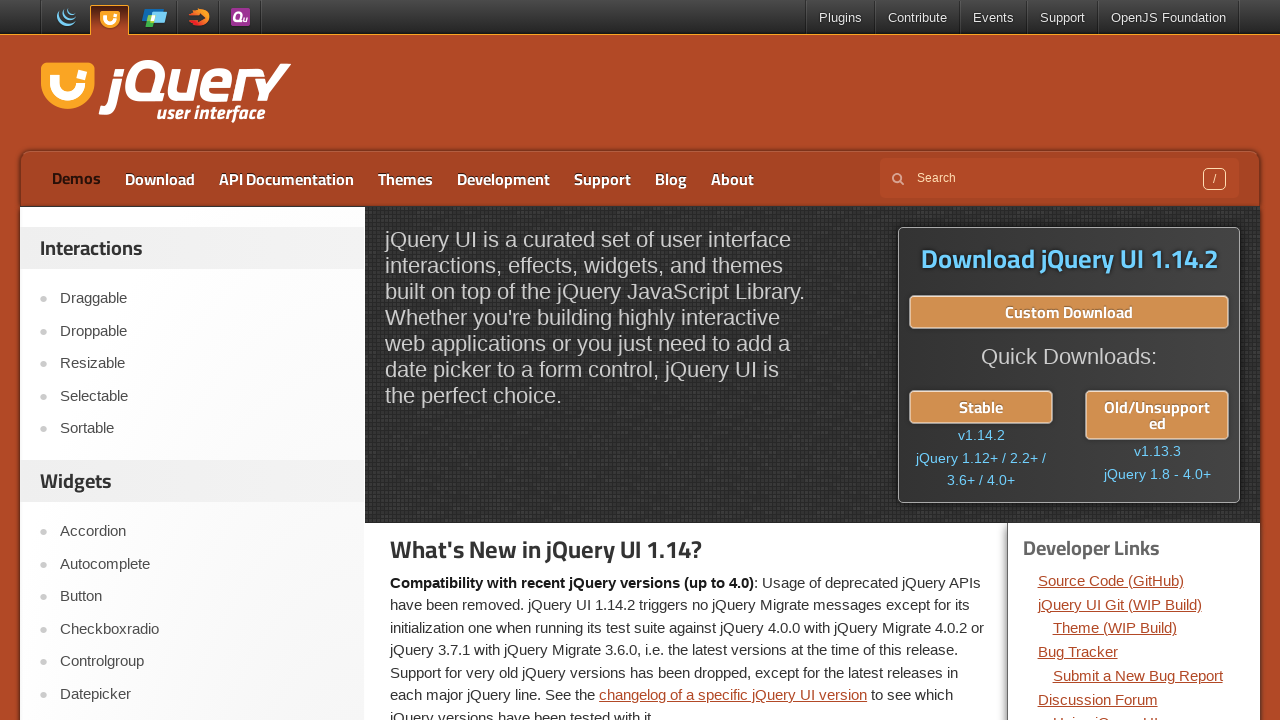

Waited 300ms before next highlight toggle
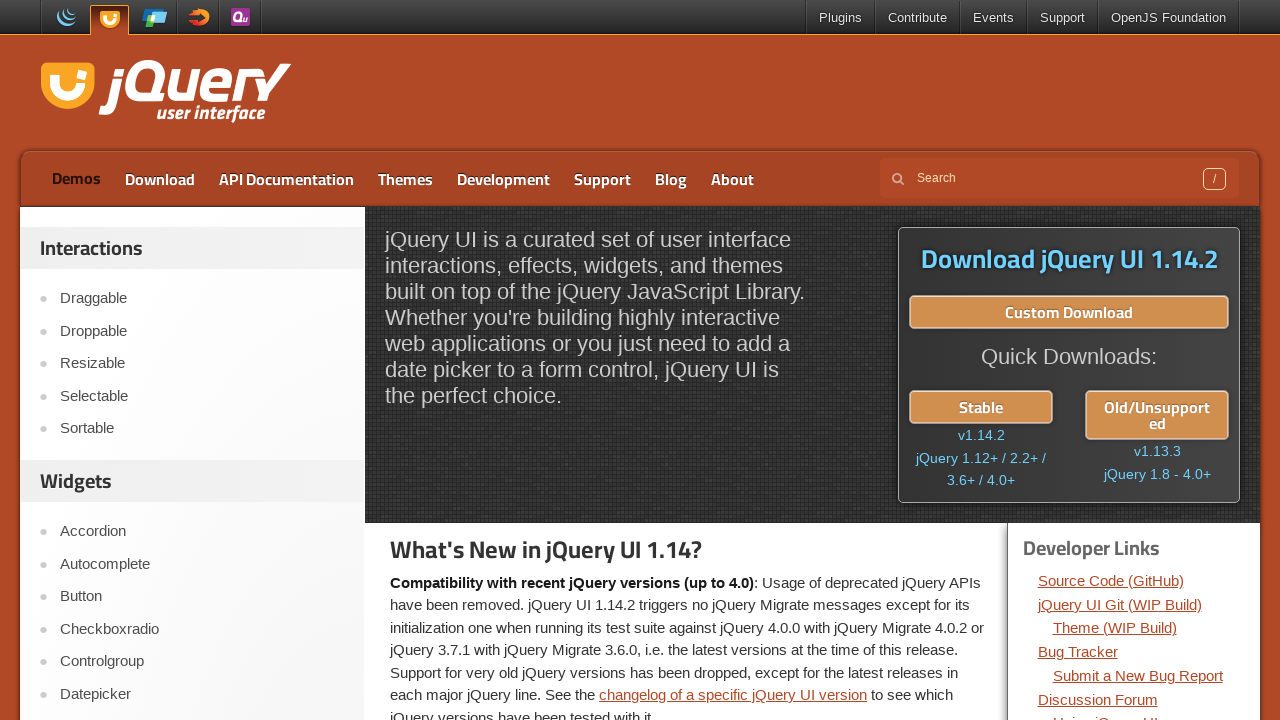

Applied yellow color and green dotted border highlight to 'Demos' link (iteration 20/20)
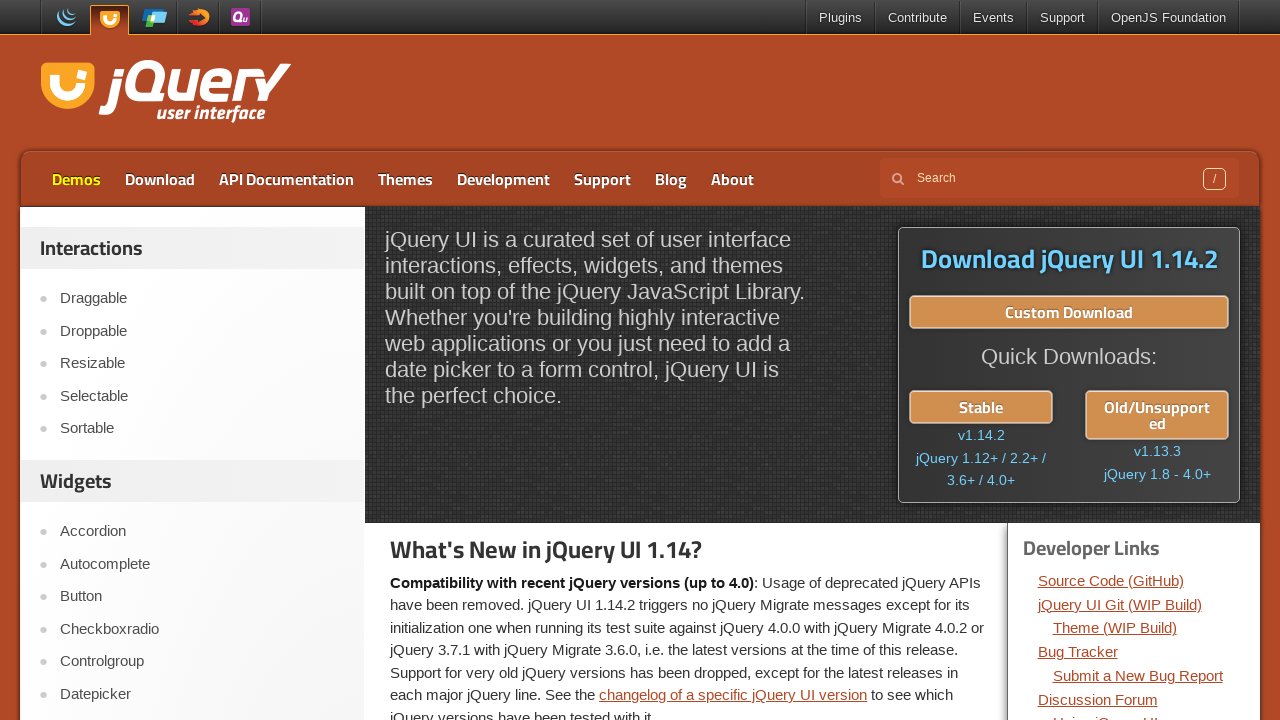

Waited 300ms for highlight visibility
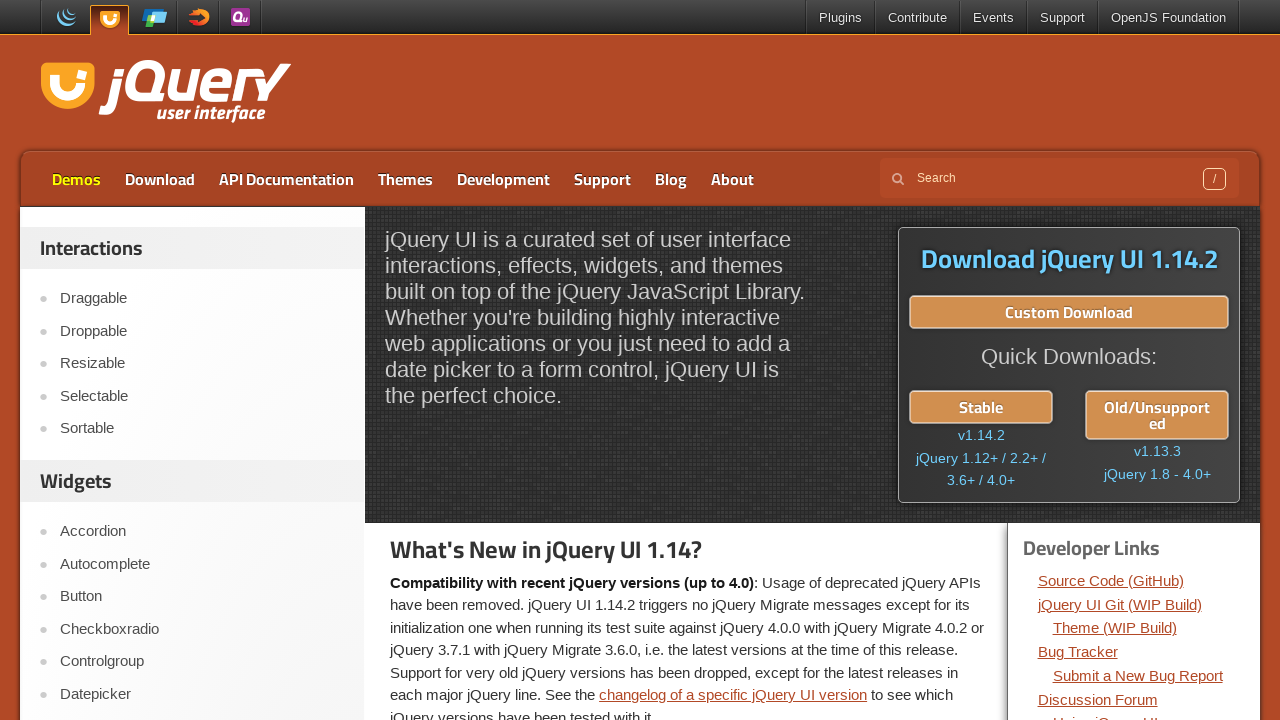

Removed highlight by making text transparent (iteration 20/20)
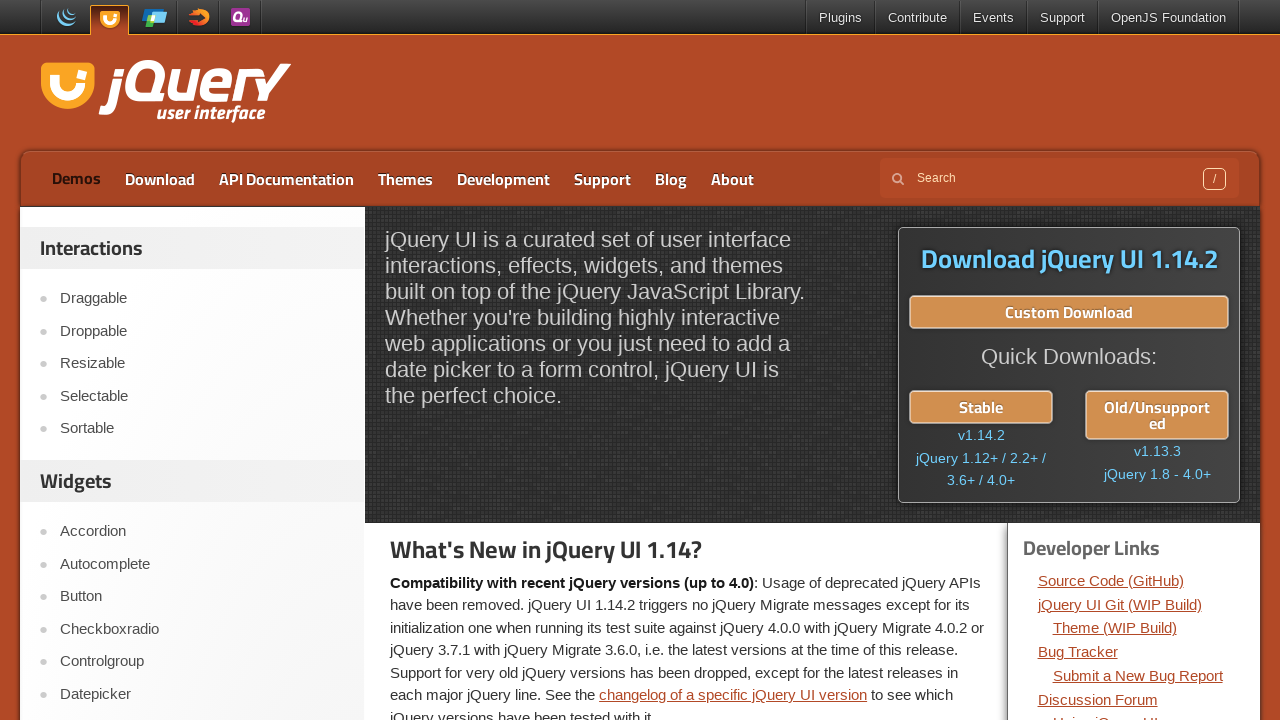

Waited 300ms before next highlight toggle
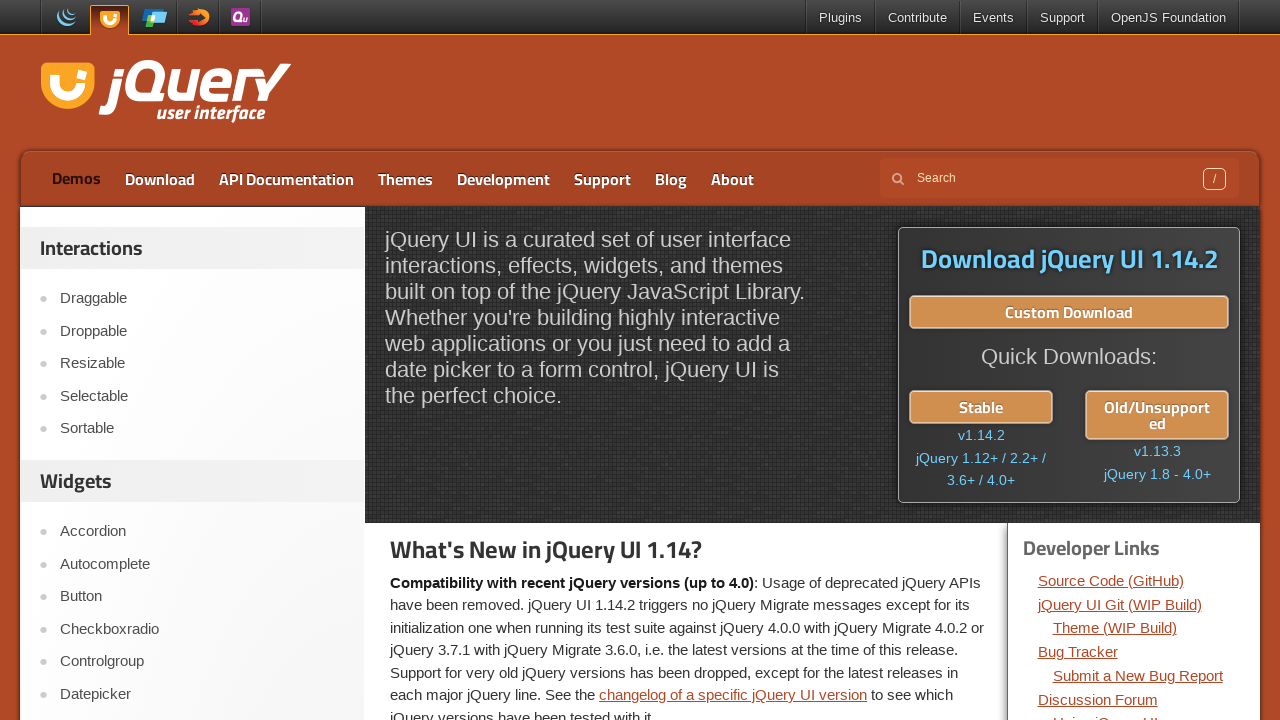

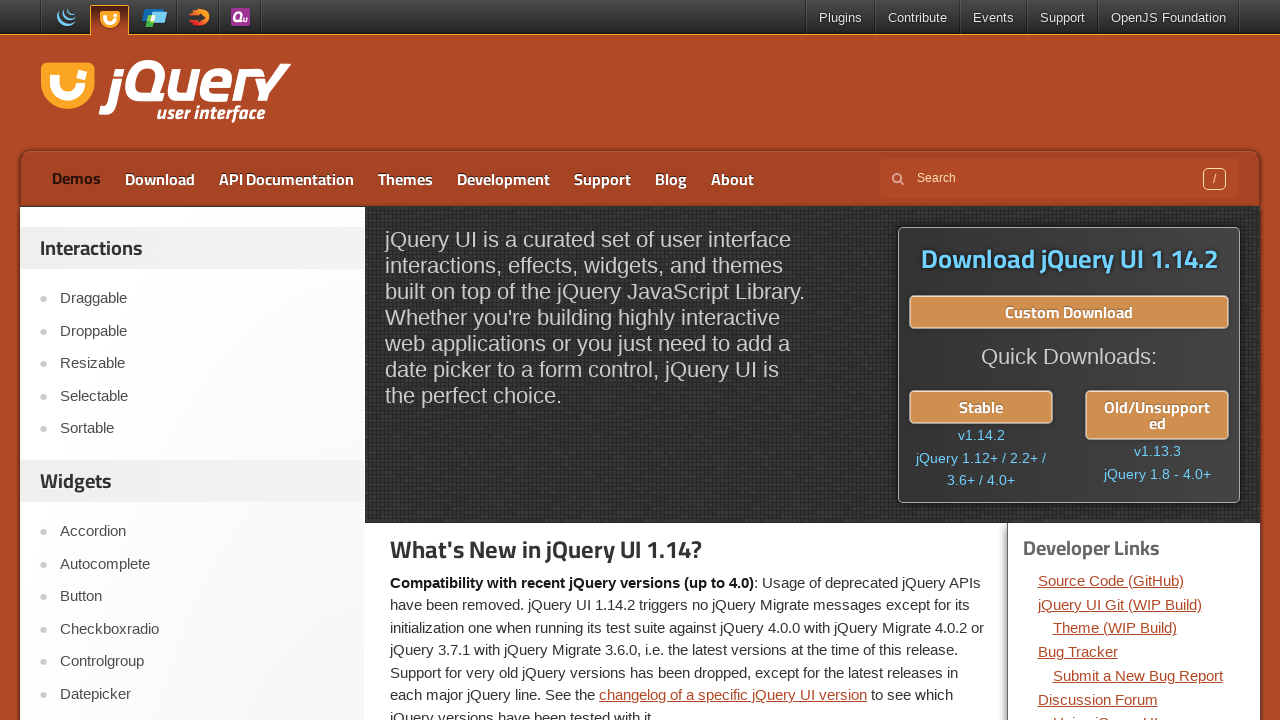